Completes the RPA Challenge by clicking the Start button, then filling out 10 rounds of form data (first name, last name, company, role, address, email, phone) and submitting each form, finally verifying the completion score is above 90%.

Starting URL: http://www.rpachallenge.com/

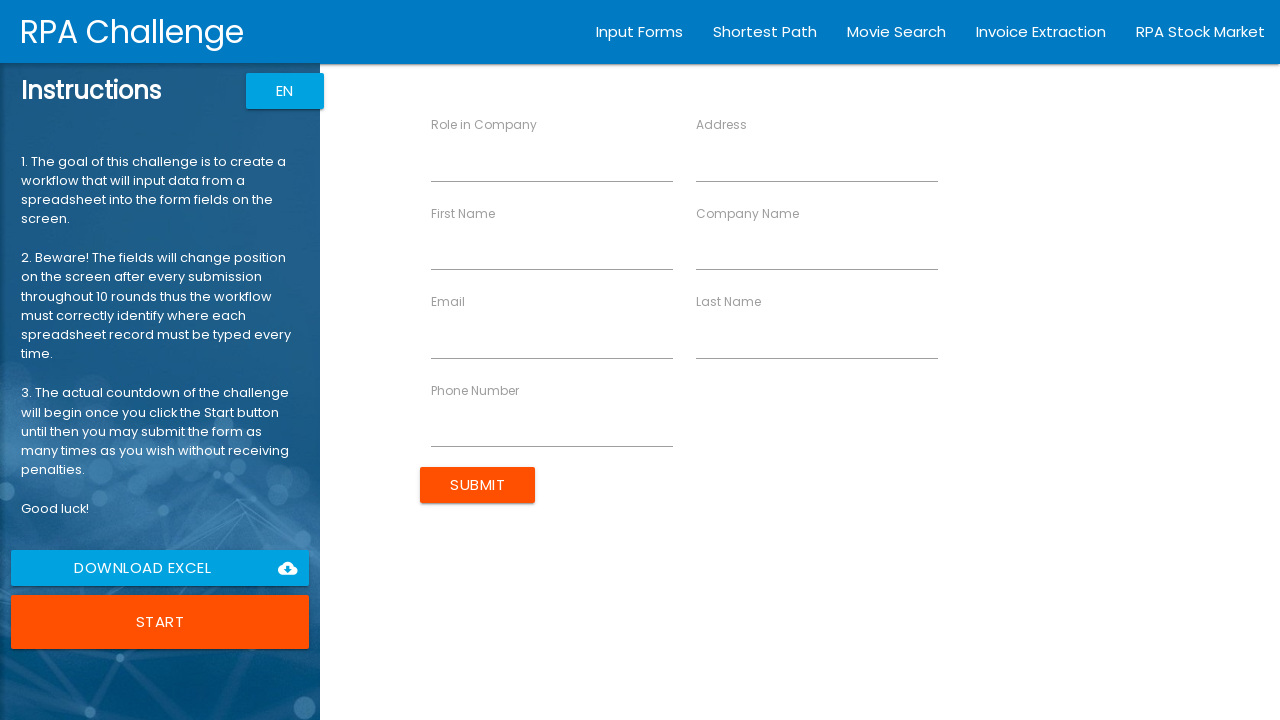

Clicked Start button to begin the RPA Challenge at (160, 622) on xpath=//button[contains(text(),'Start')]
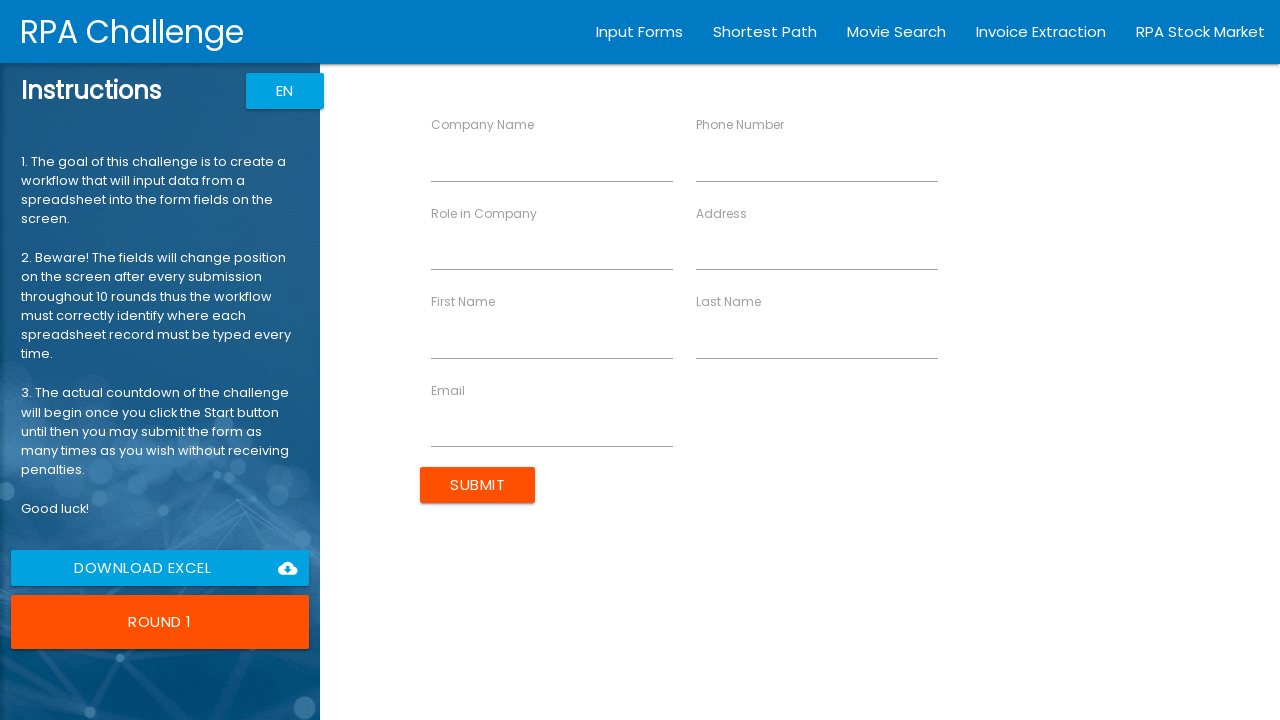

Waited 1 second for page to load after Start button click
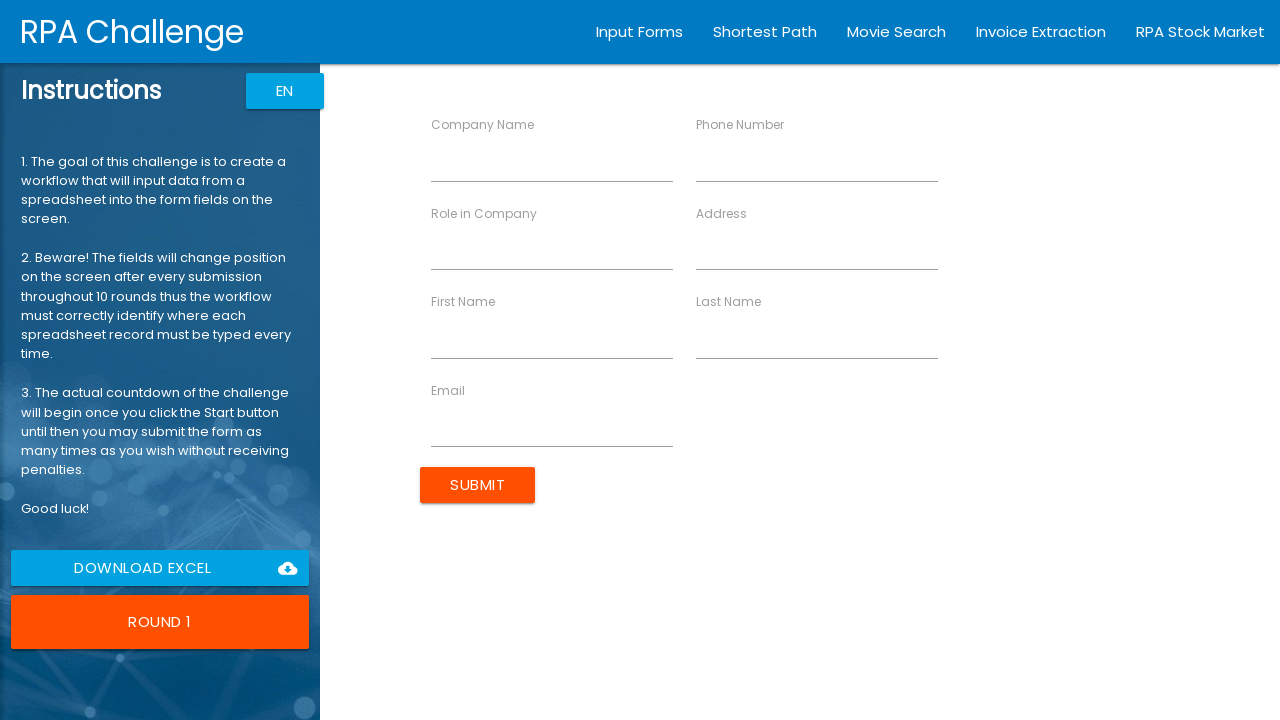

Filled First Name with 'Jhon' (round 1/10) on input[ng-reflect-name='labelFirstName']
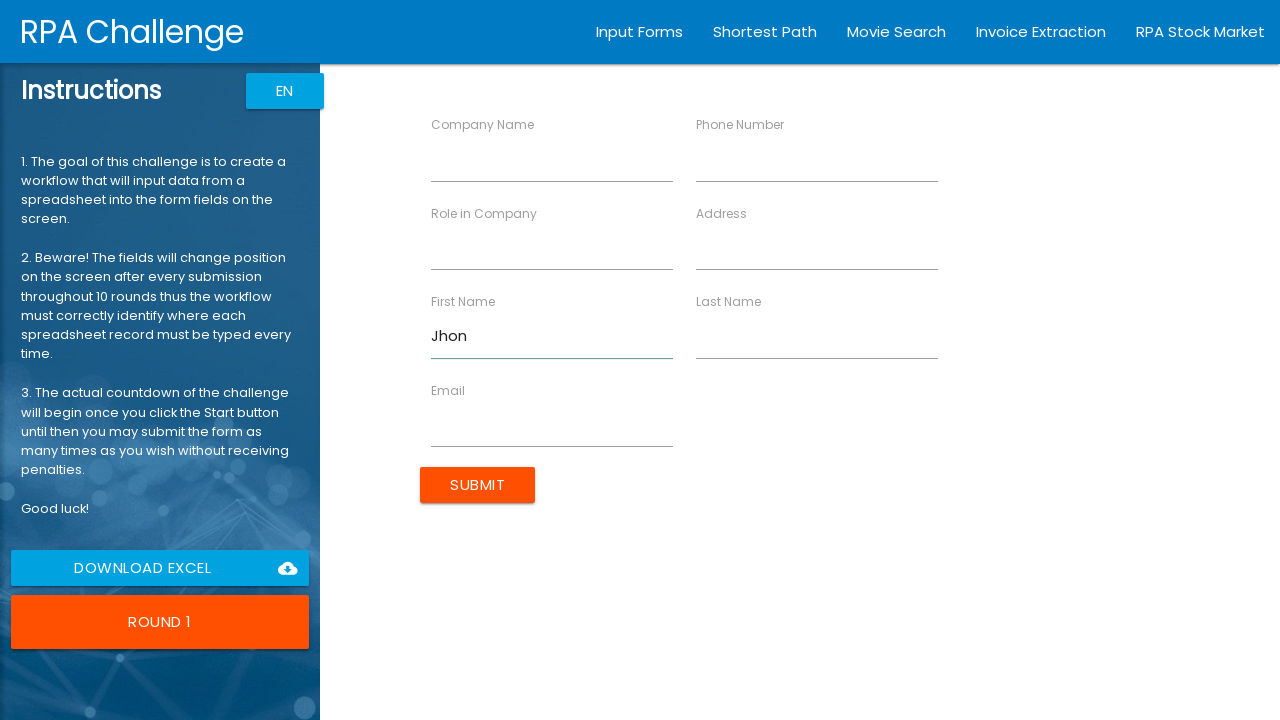

Filled Role with 'Analyst' (round 1/10) on input[ng-reflect-name='labelRole']
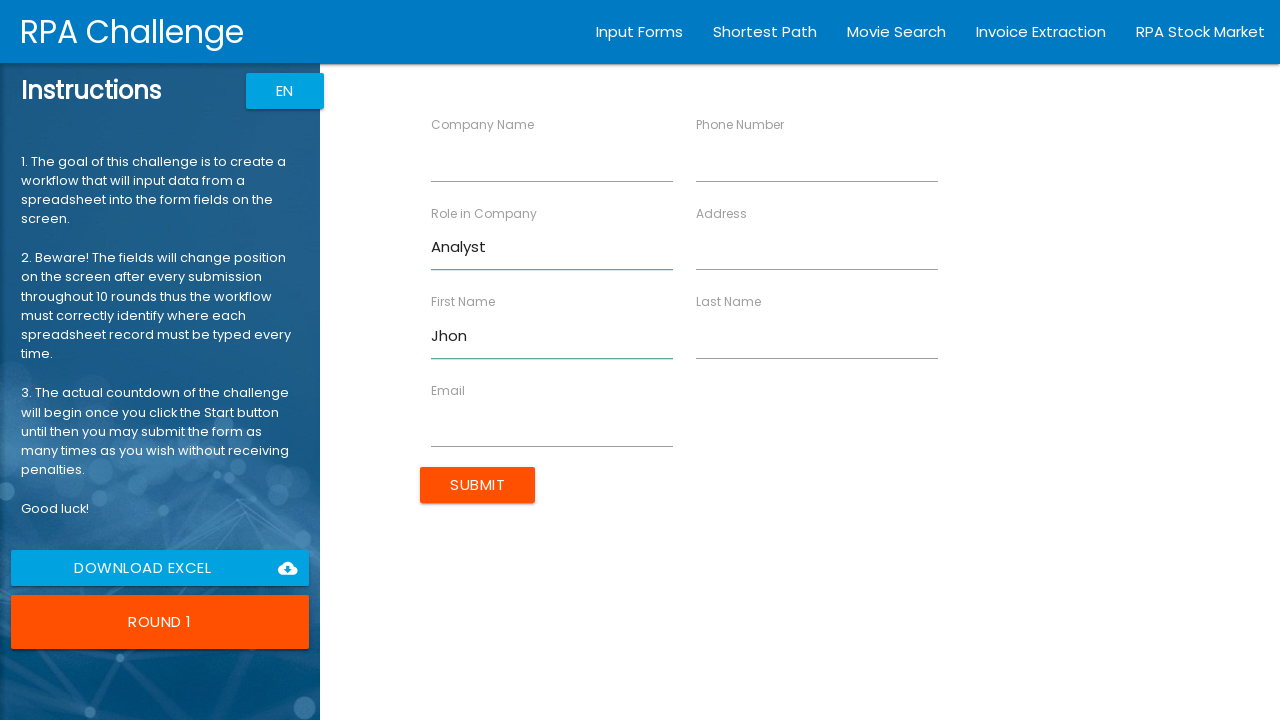

Filled Phone Number with '40716543298' (round 1/10) on input[ng-reflect-name='labelPhone']
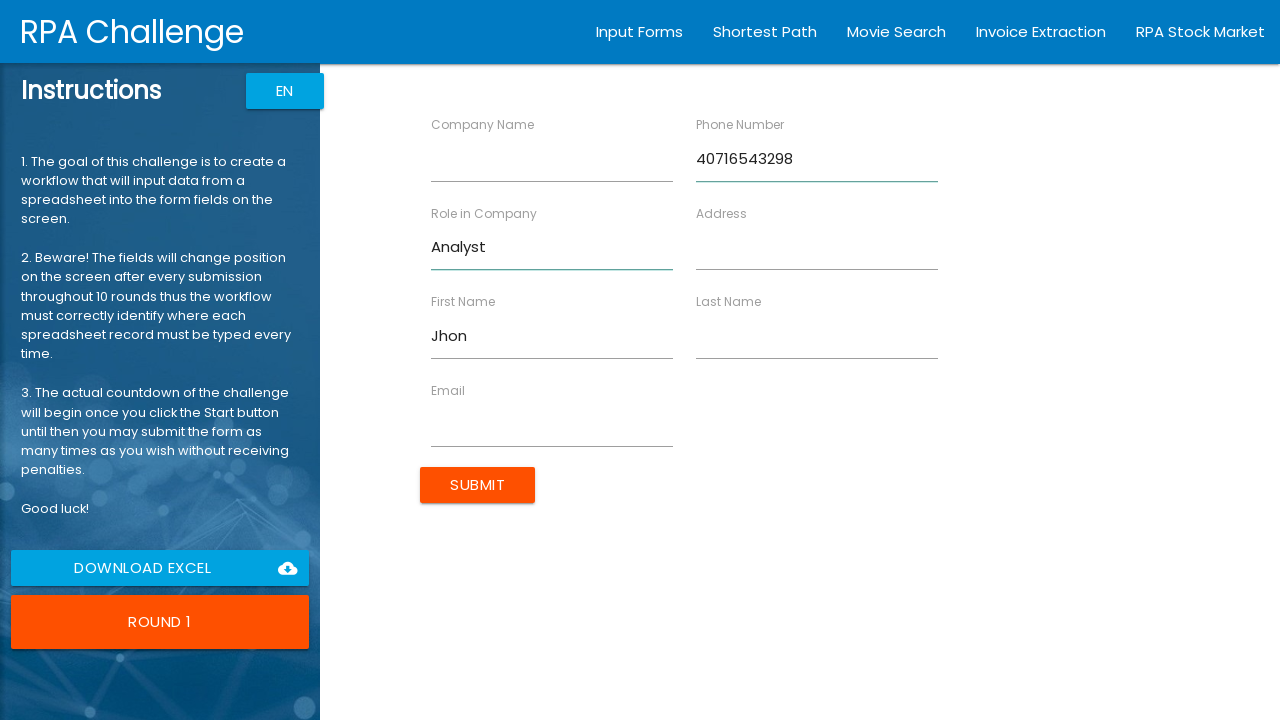

Filled Address with '98 North Road' (round 1/10) on input[ng-reflect-name='labelAddress']
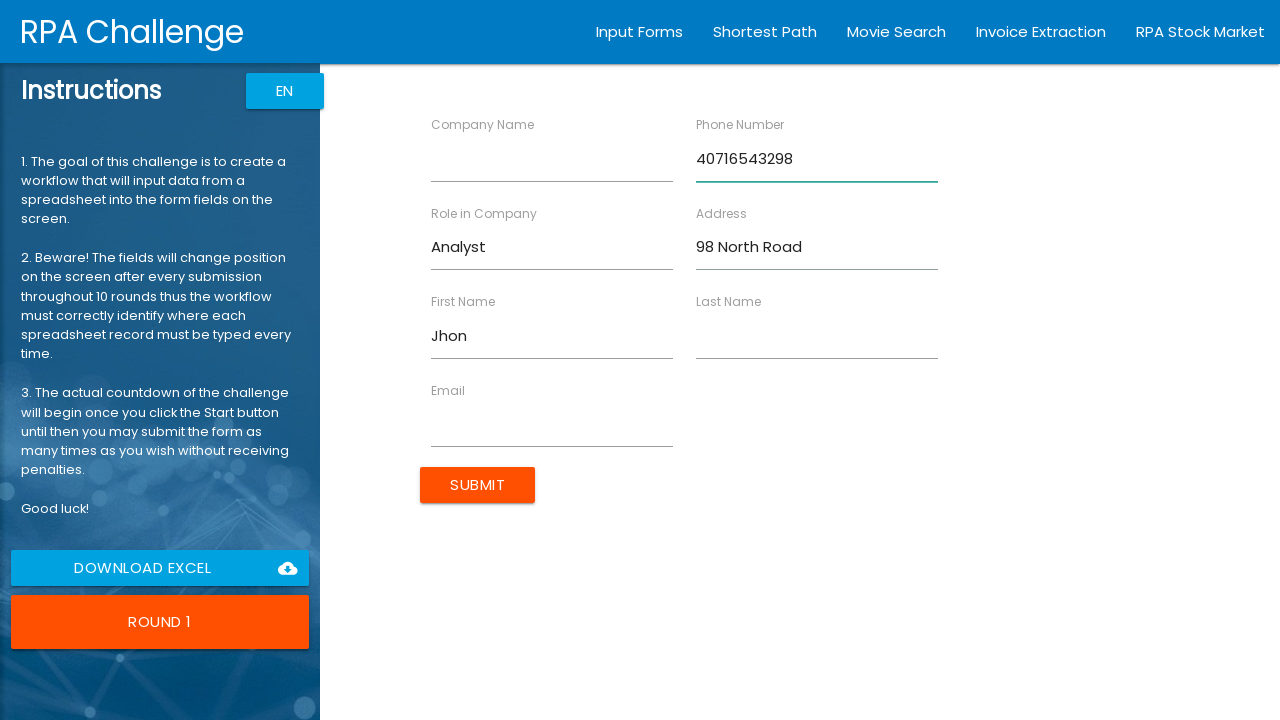

Filled Email with 'jsmith@itsolutions.co.uk' (round 1/10) on input[ng-reflect-name='labelEmail']
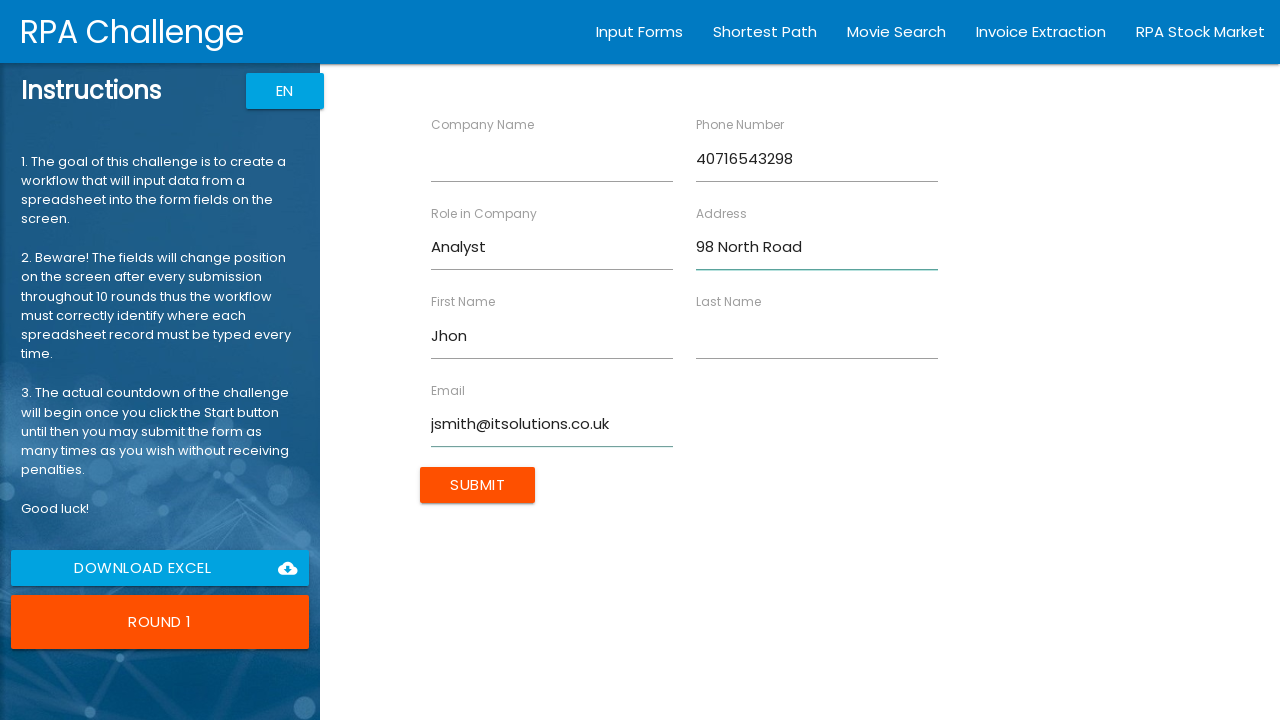

Filled Last Name with 'Smith' (round 1/10) on input[ng-reflect-name='labelLastName']
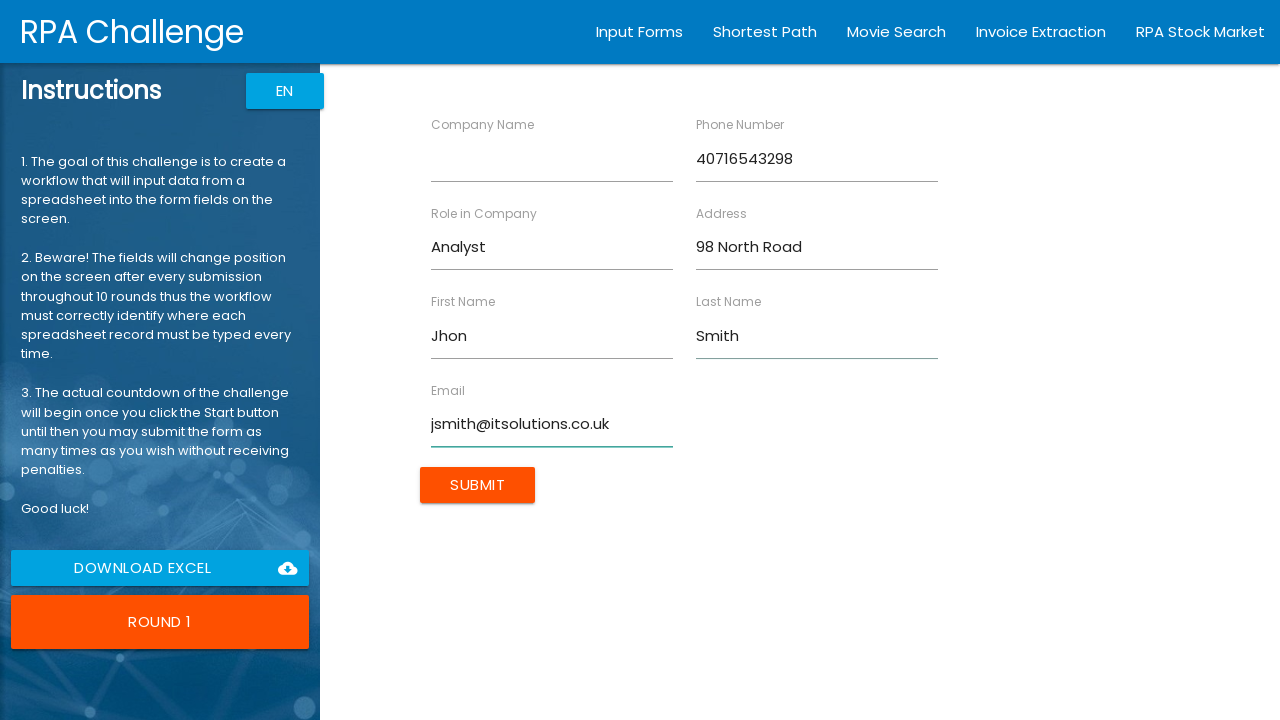

Filled Company Name with 'IT Solutions' (round 1/10) on input[ng-reflect-name='labelCompanyName']
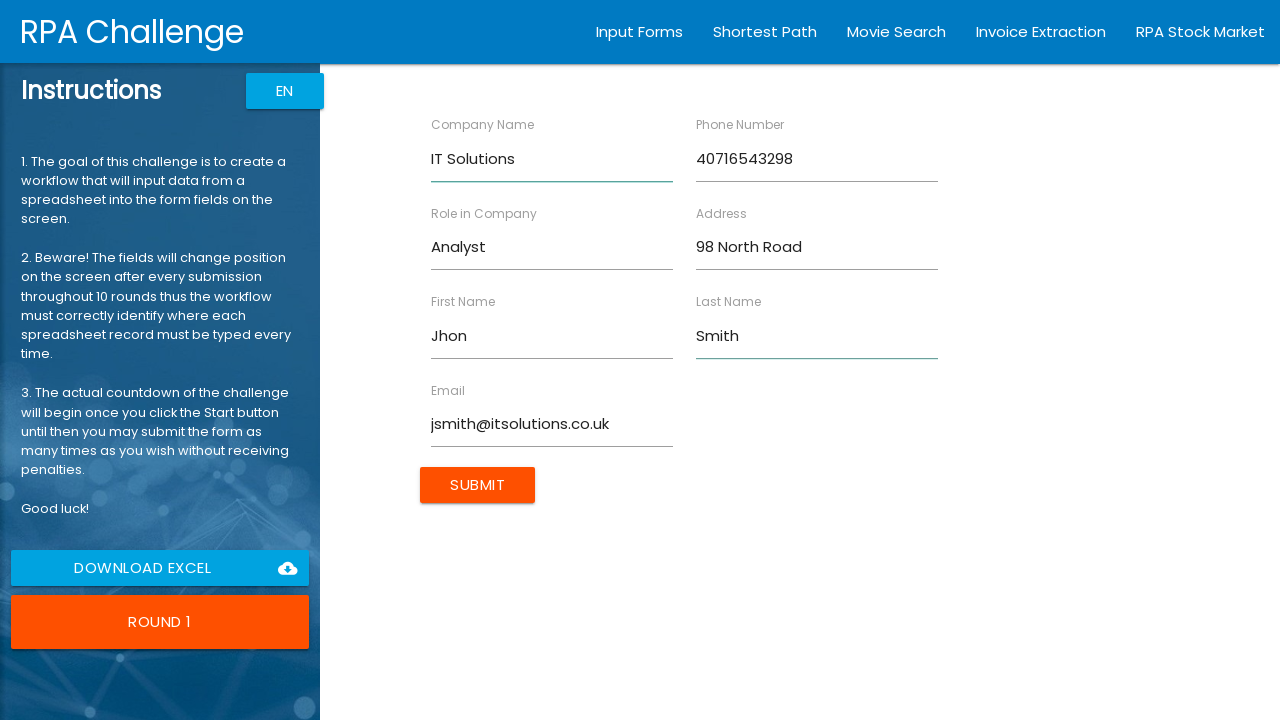

Clicked Submit button to submit form (round 1/10) at (478, 485) on input[type='submit']
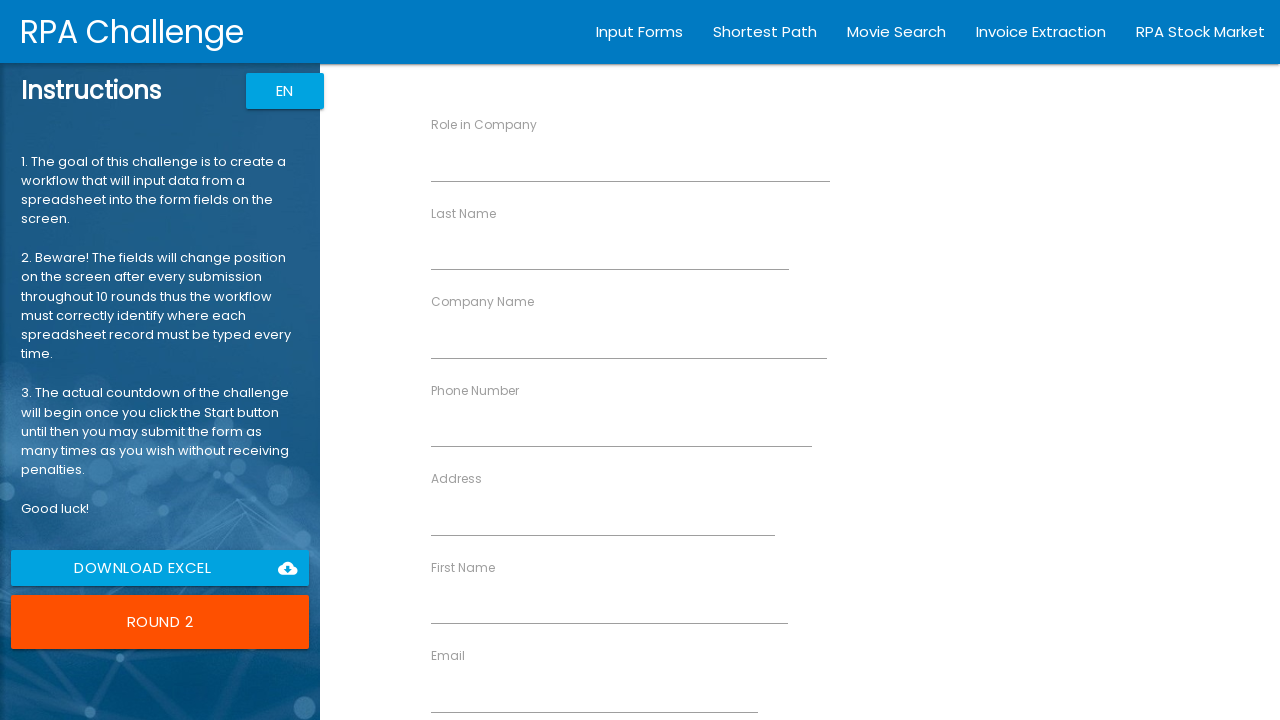

Waited 500ms for next form to load (round 1/10)
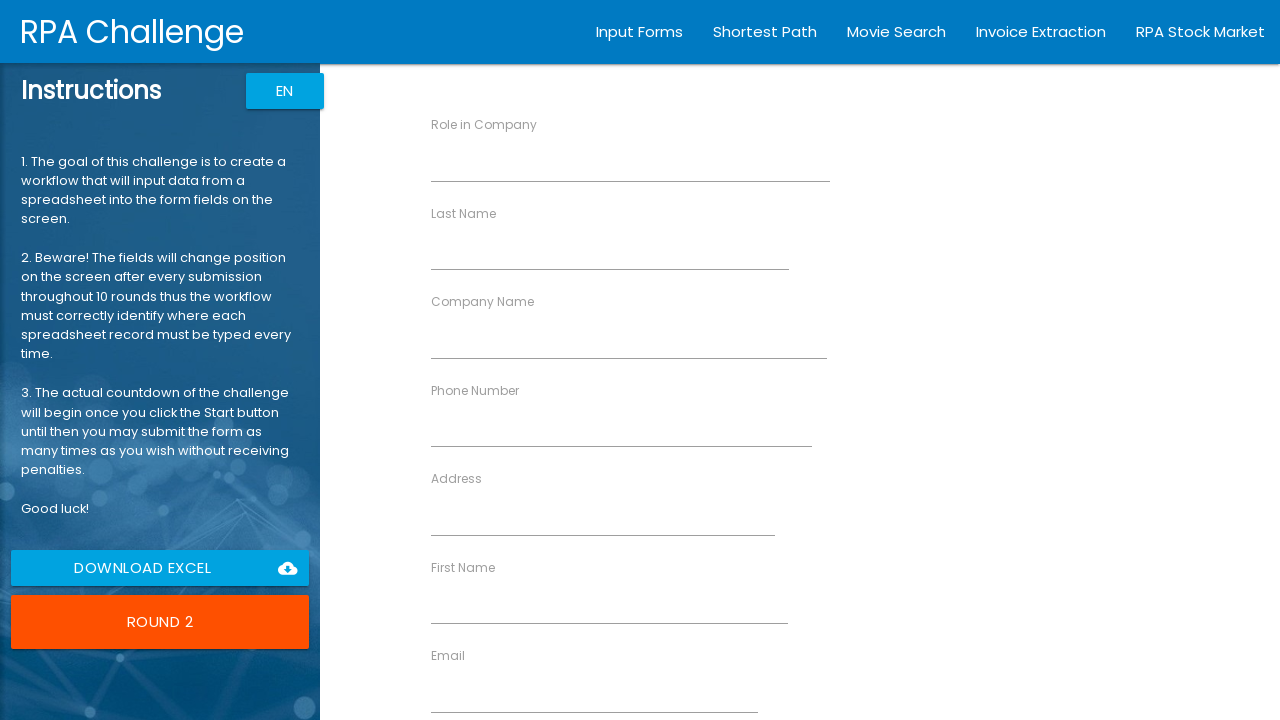

Filled First Name with 'Jane' (round 2/10) on input[ng-reflect-name='labelFirstName']
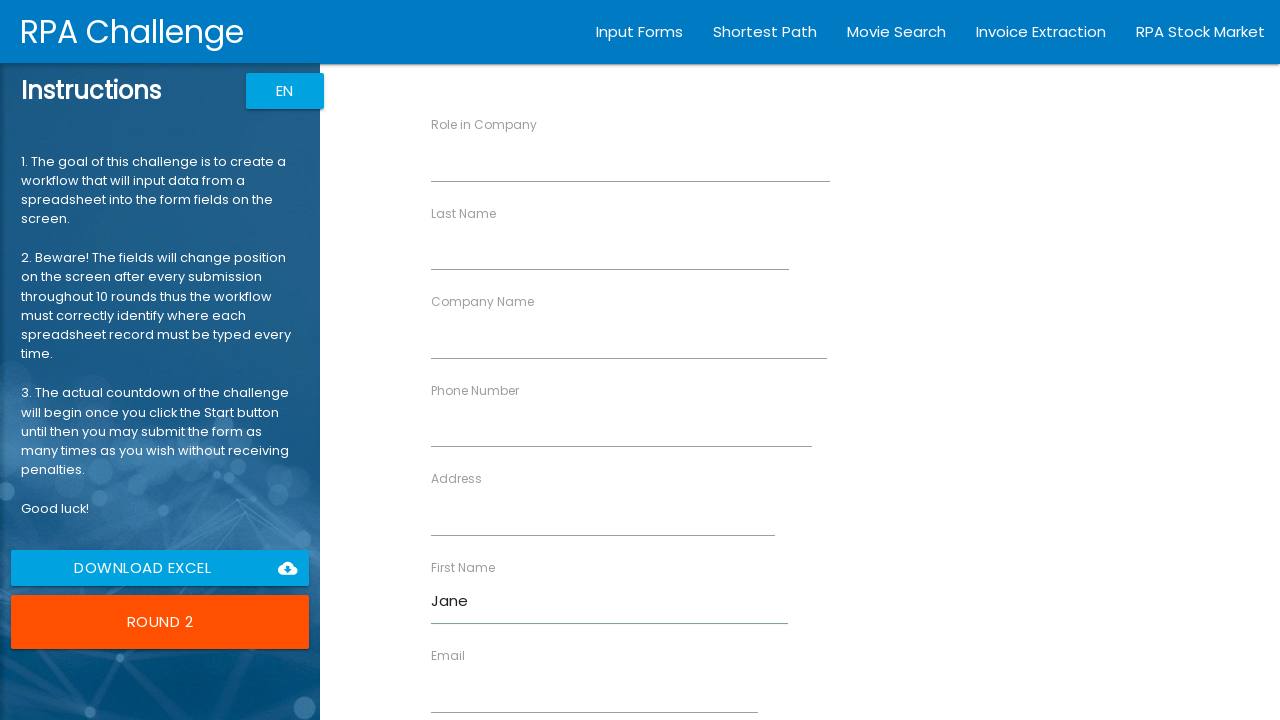

Filled Role with 'Medical Engineer' (round 2/10) on input[ng-reflect-name='labelRole']
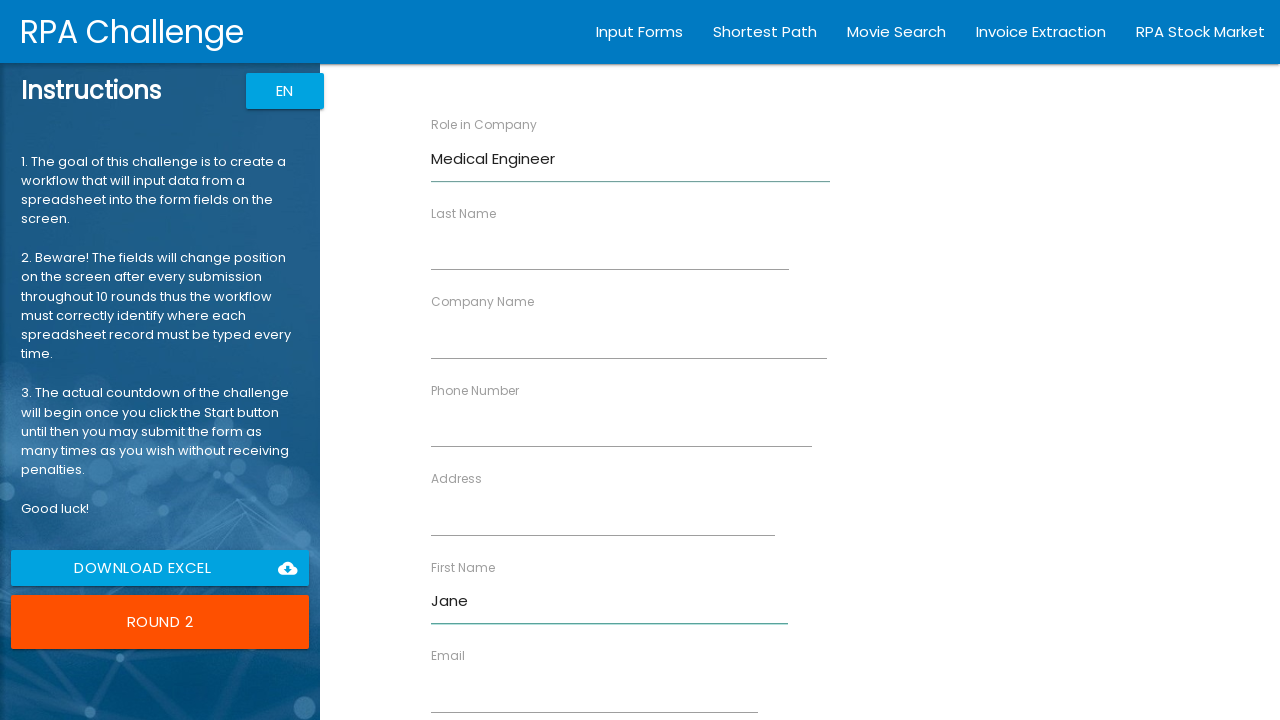

Filled Phone Number with '40791345621' (round 2/10) on input[ng-reflect-name='labelPhone']
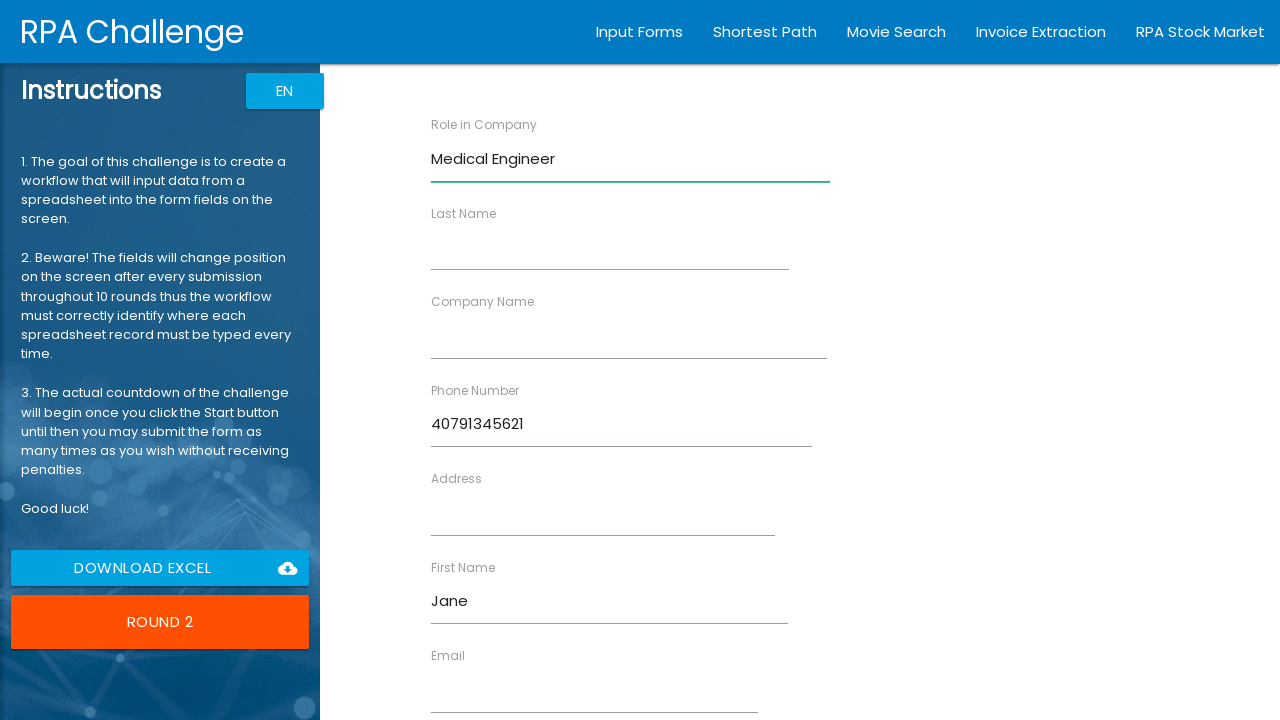

Filled Address with '11 Crown Street' (round 2/10) on input[ng-reflect-name='labelAddress']
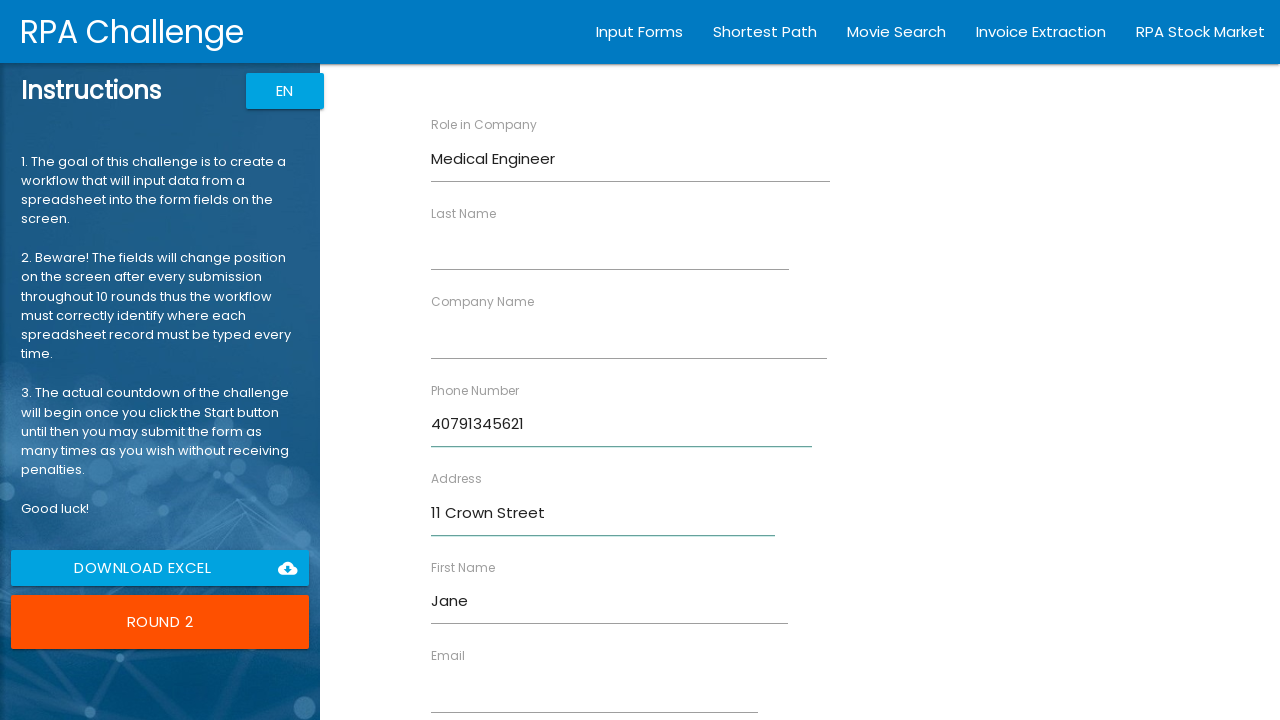

Filled Email with 'jdorsey@mc.com' (round 2/10) on input[ng-reflect-name='labelEmail']
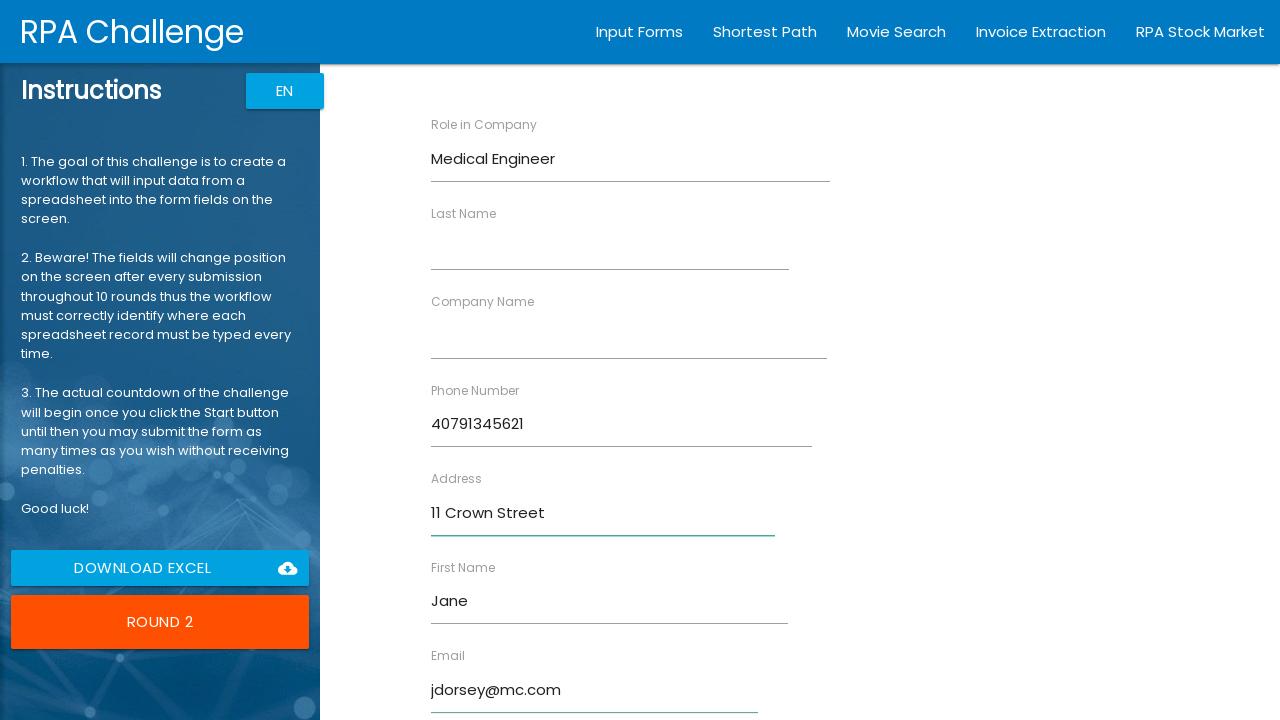

Filled Last Name with 'Dorsey' (round 2/10) on input[ng-reflect-name='labelLastName']
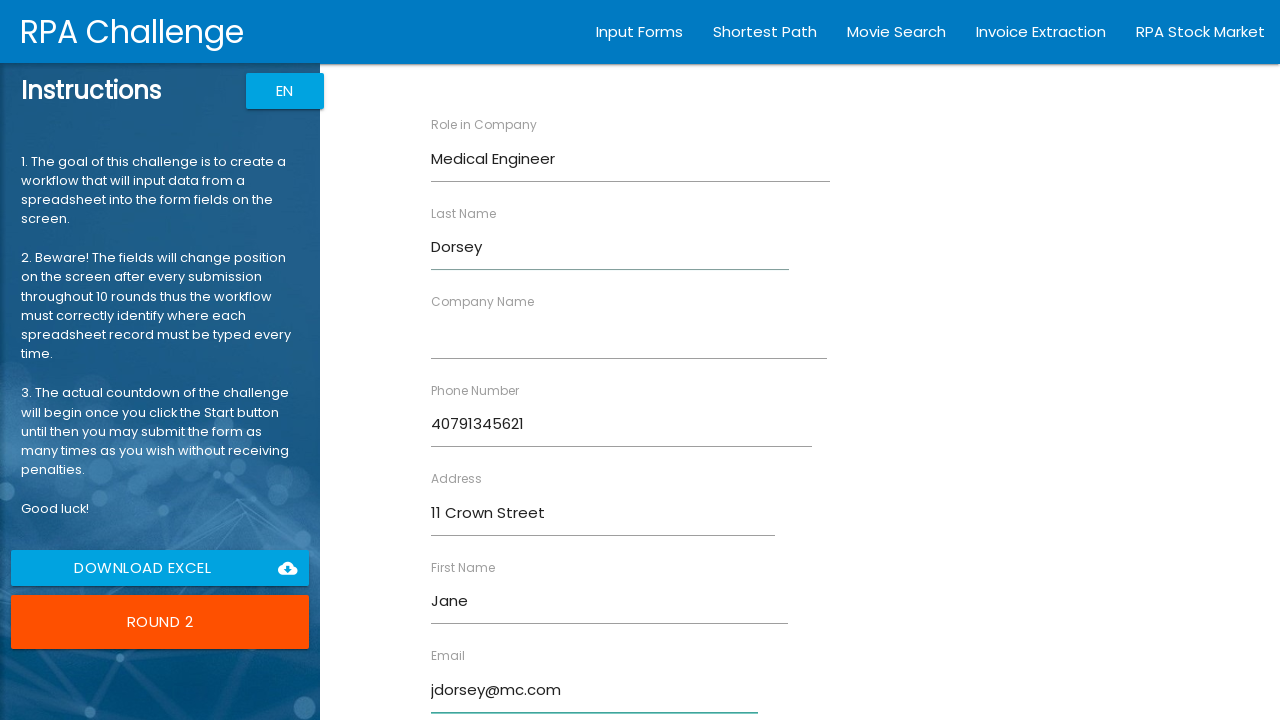

Filled Company Name with 'MediCare' (round 2/10) on input[ng-reflect-name='labelCompanyName']
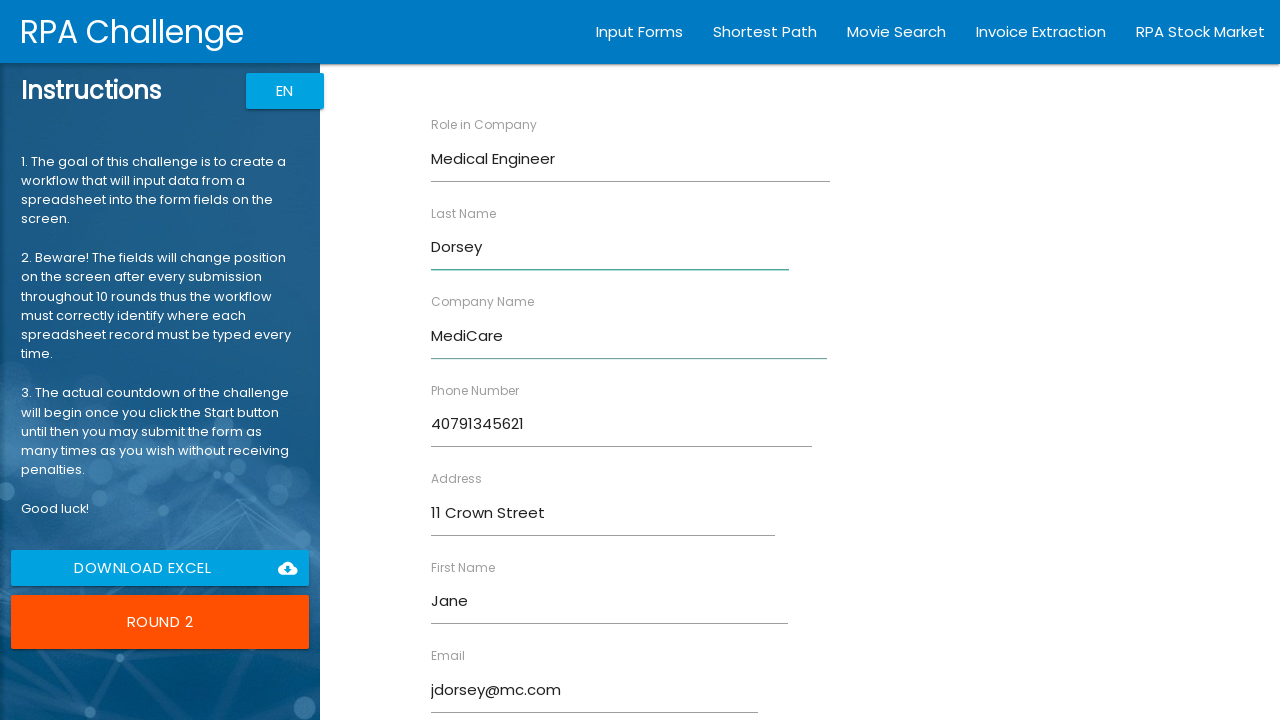

Clicked Submit button to submit form (round 2/10) at (478, 688) on input[type='submit']
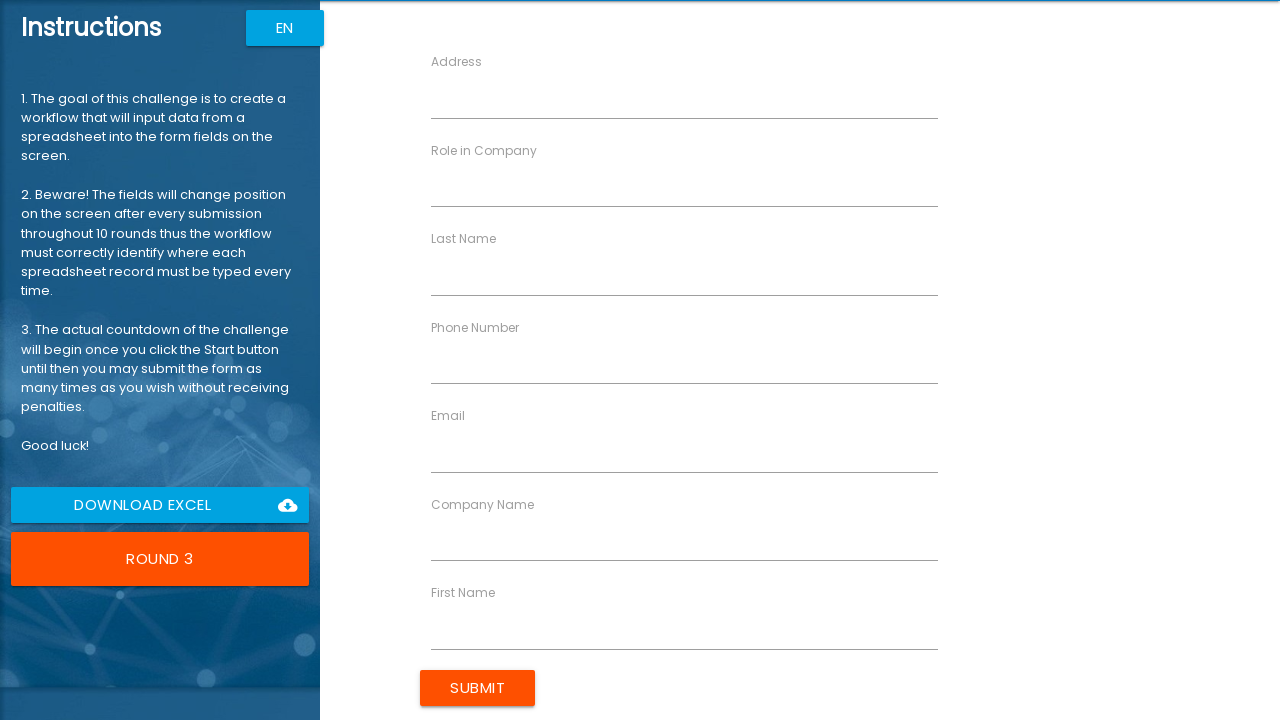

Waited 500ms for next form to load (round 2/10)
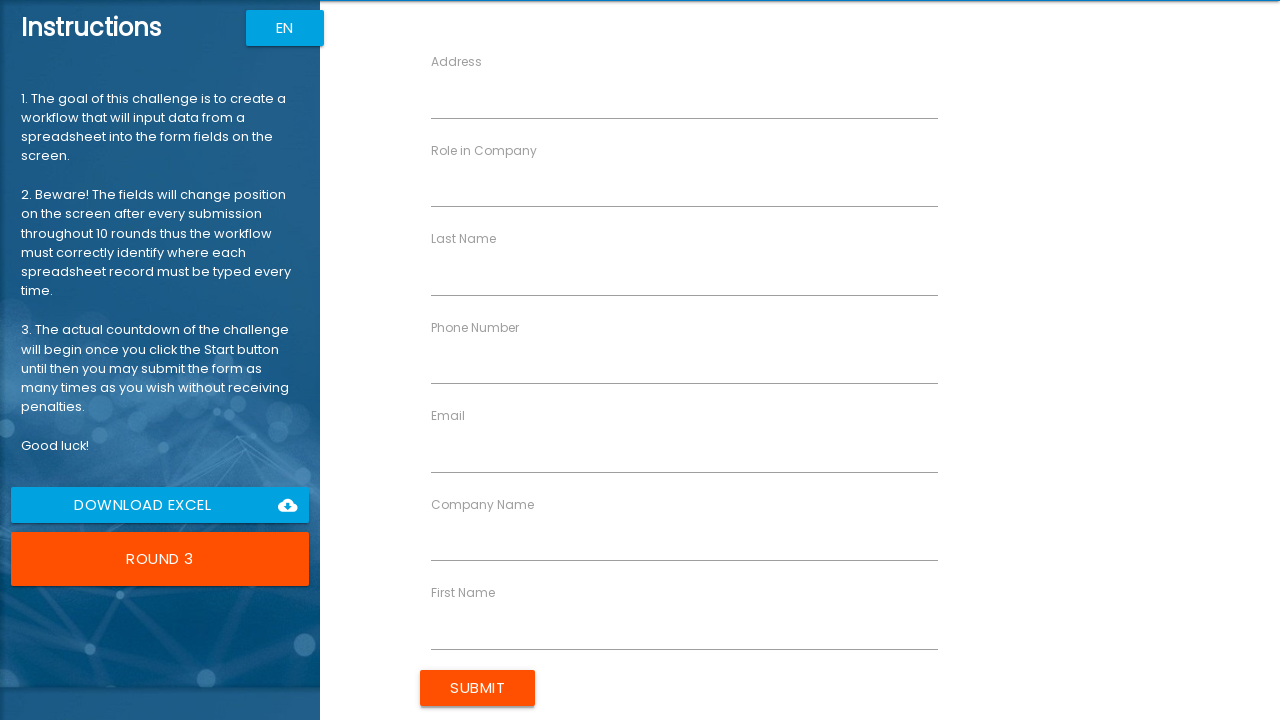

Filled First Name with 'Albert' (round 3/10) on input[ng-reflect-name='labelFirstName']
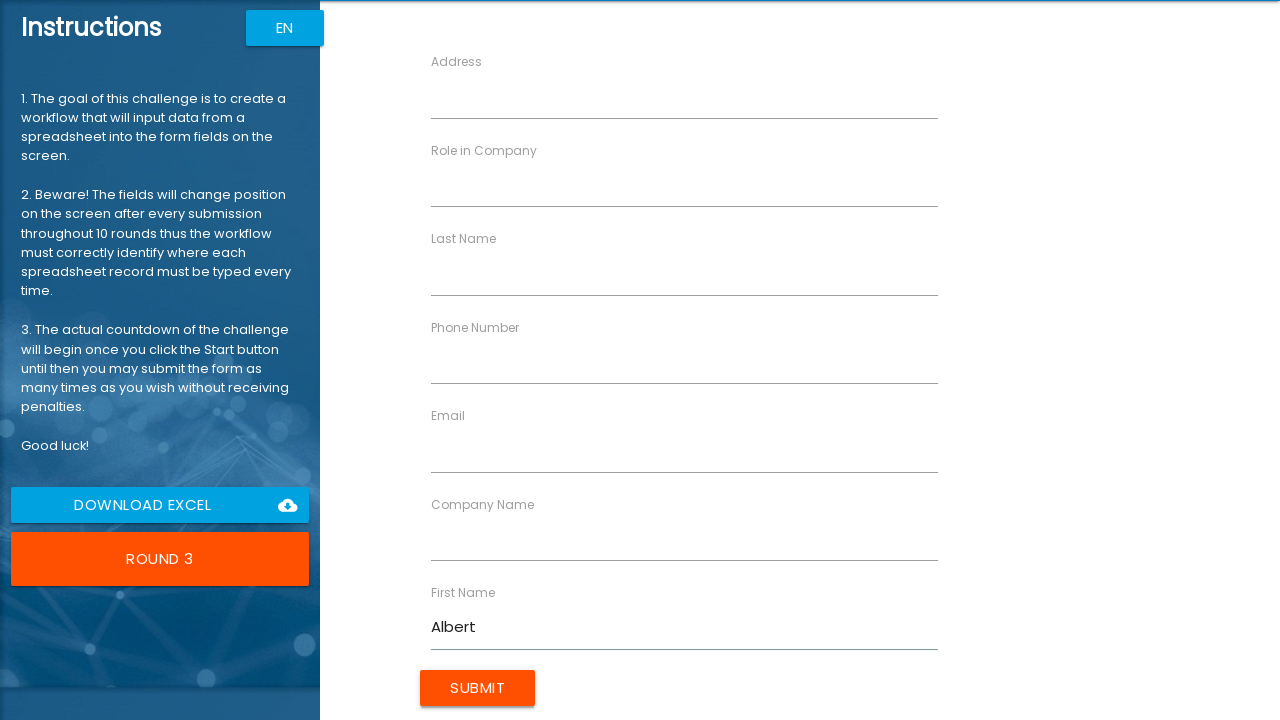

Filled Role with 'Accountant' (round 3/10) on input[ng-reflect-name='labelRole']
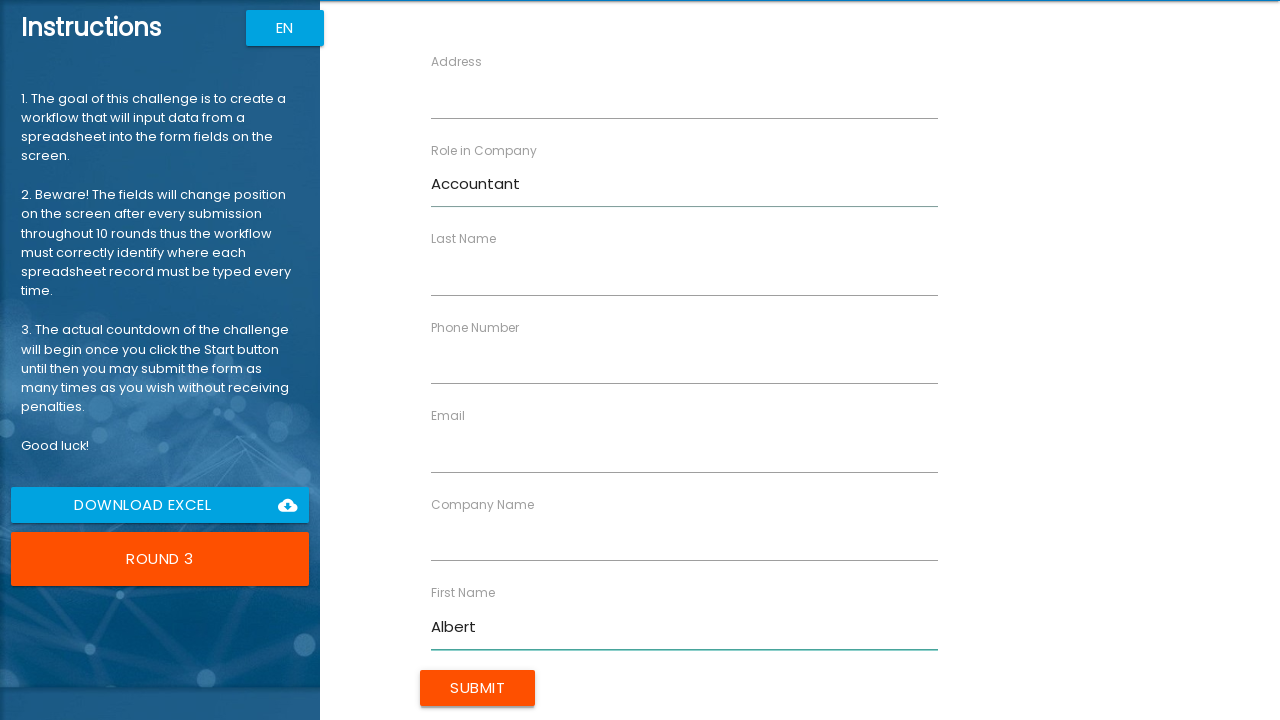

Filled Phone Number with '40735416854' (round 3/10) on input[ng-reflect-name='labelPhone']
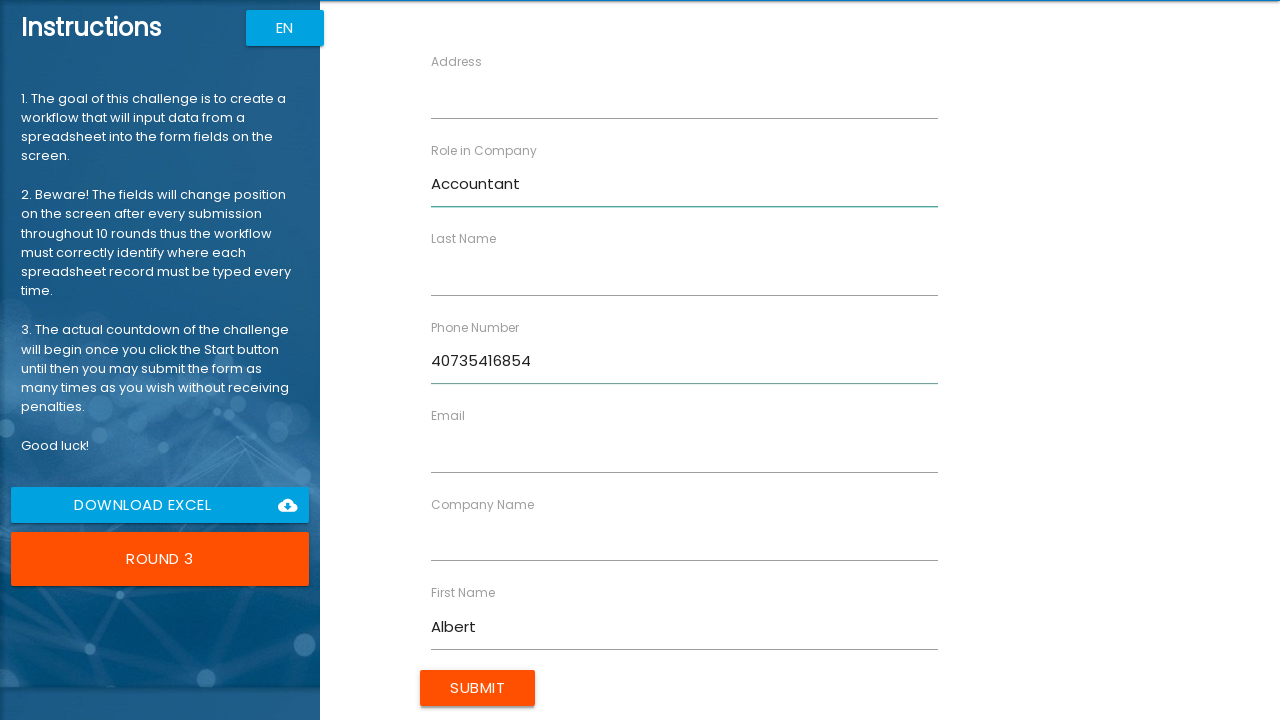

Filled Address with '22 Guild Street' (round 3/10) on input[ng-reflect-name='labelAddress']
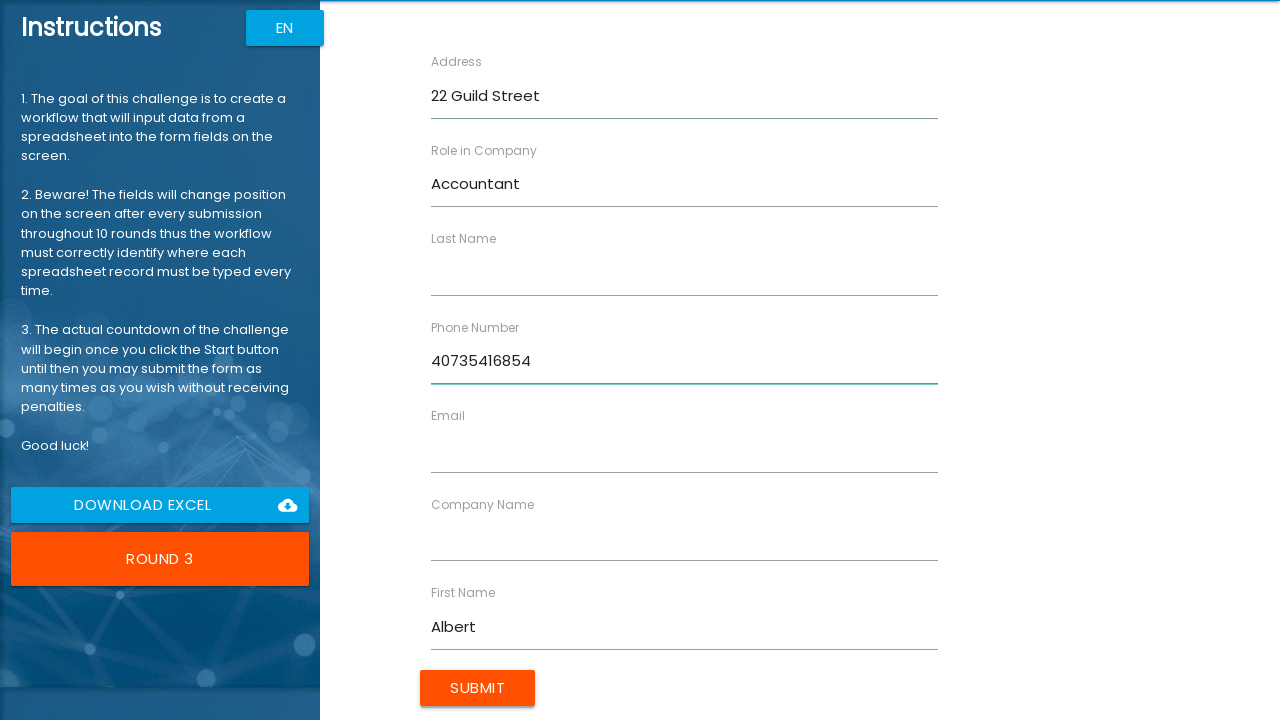

Filled Email with 'kipling@waterfront.com' (round 3/10) on input[ng-reflect-name='labelEmail']
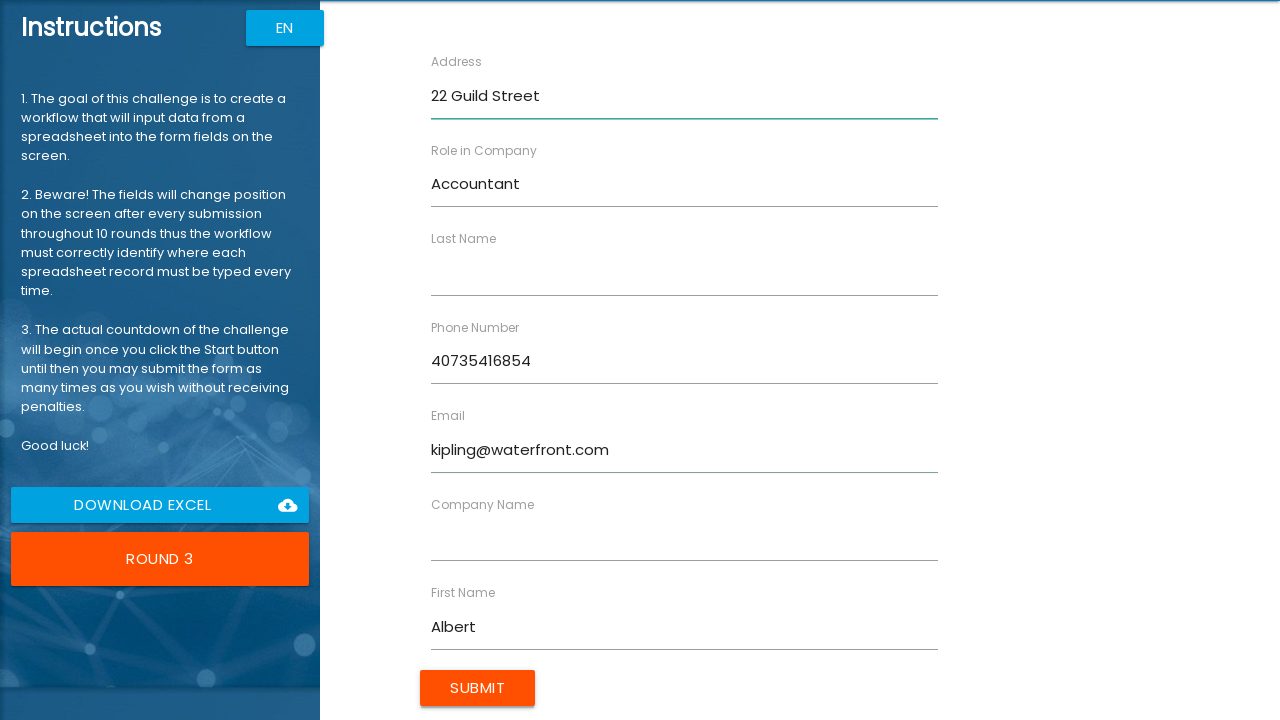

Filled Last Name with 'Kipling' (round 3/10) on input[ng-reflect-name='labelLastName']
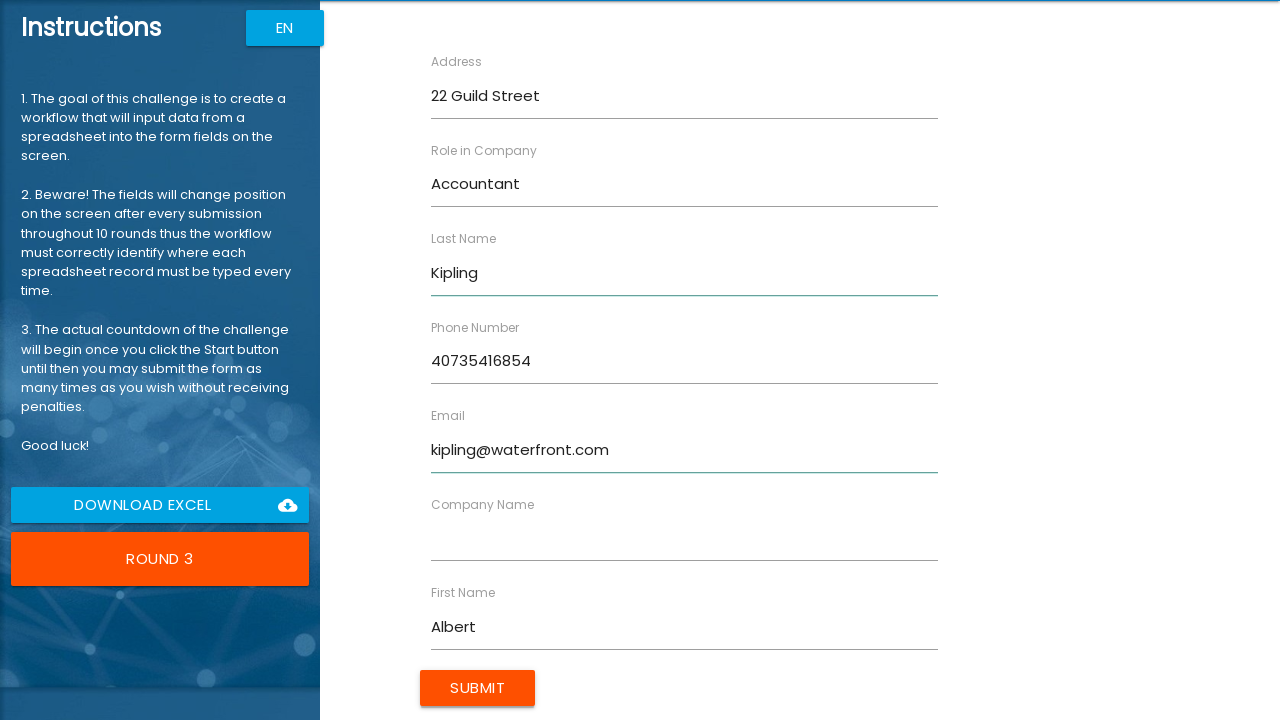

Filled Company Name with 'Waterfront' (round 3/10) on input[ng-reflect-name='labelCompanyName']
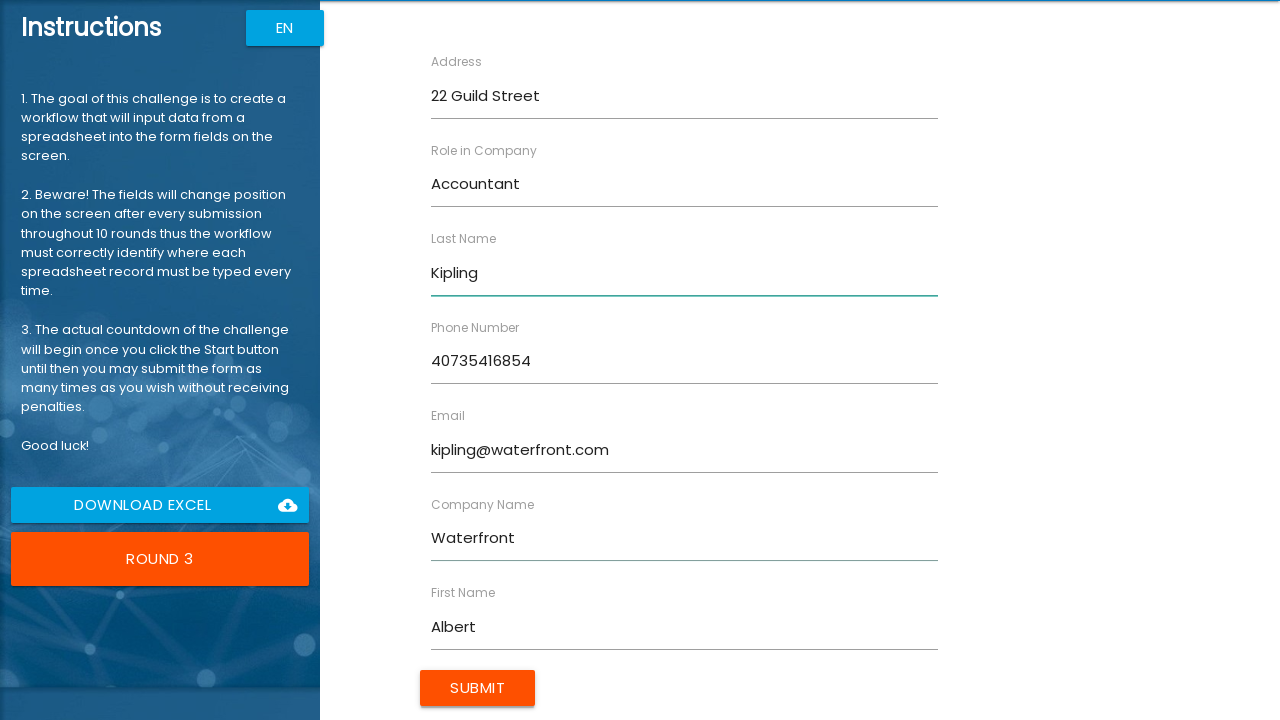

Clicked Submit button to submit form (round 3/10) at (478, 688) on input[type='submit']
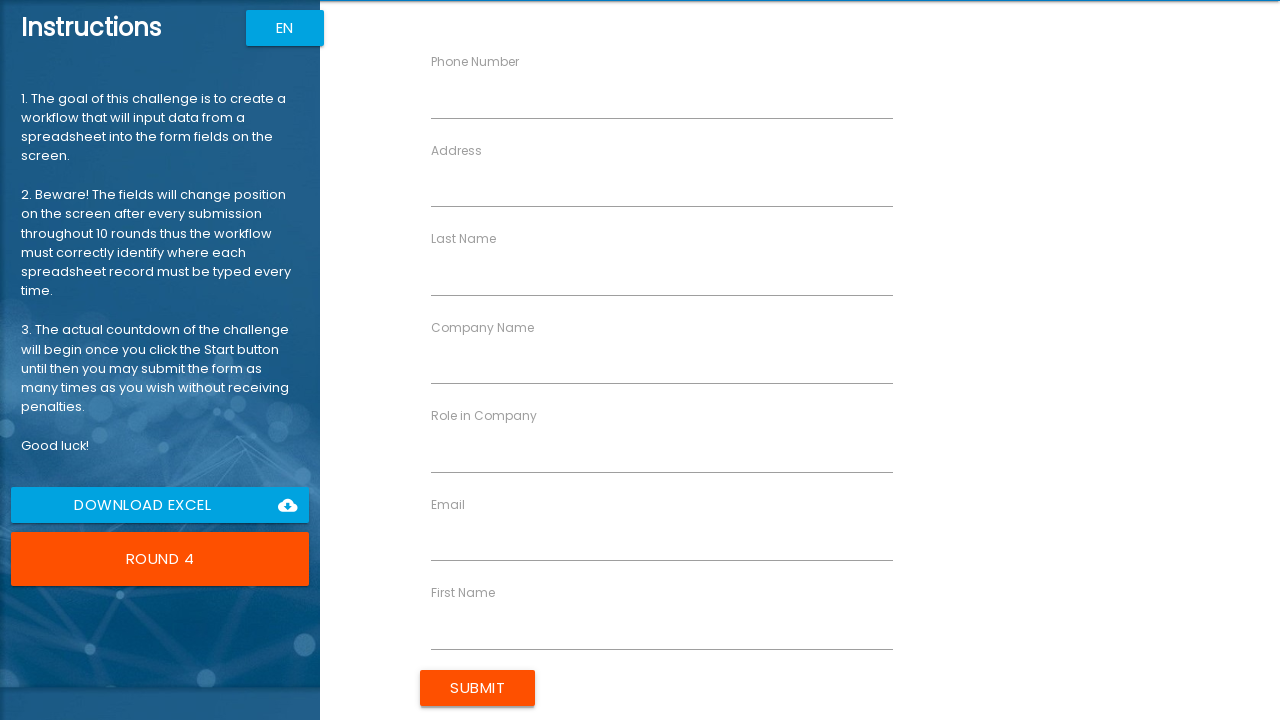

Waited 500ms for next form to load (round 3/10)
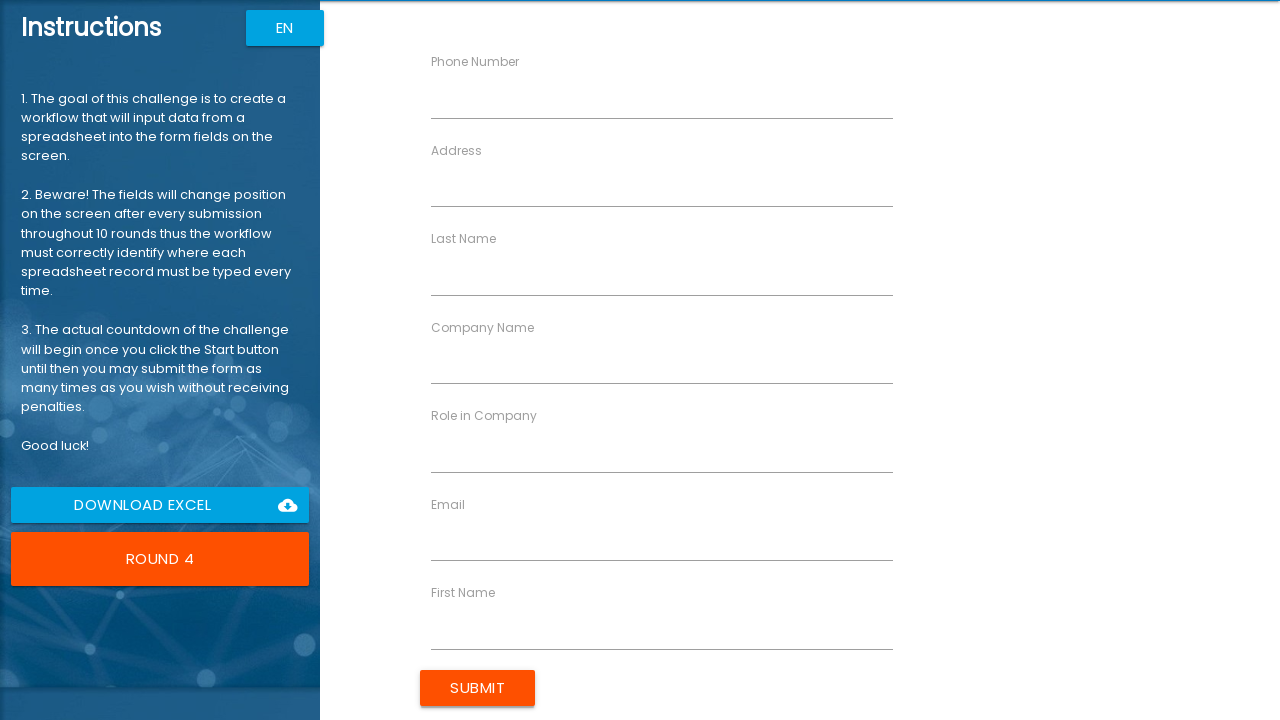

Filled First Name with 'Michael' (round 4/10) on input[ng-reflect-name='labelFirstName']
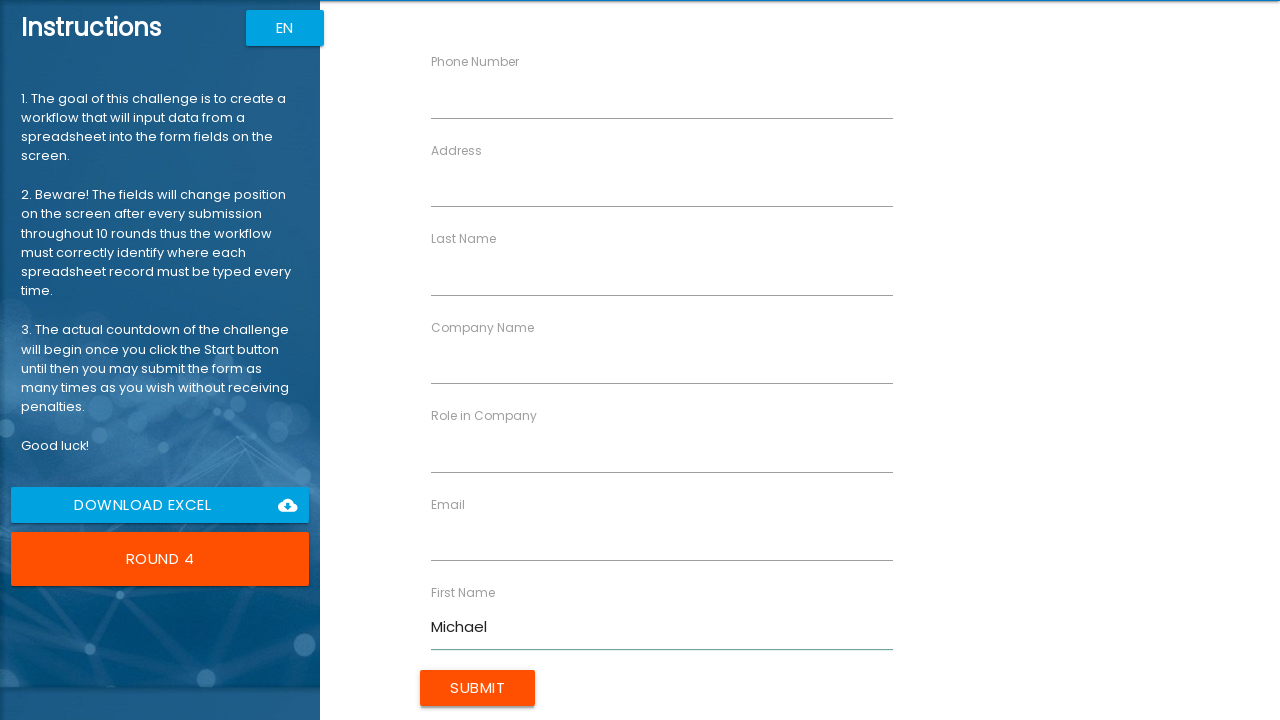

Filled Role with 'IT Specialist' (round 4/10) on input[ng-reflect-name='labelRole']
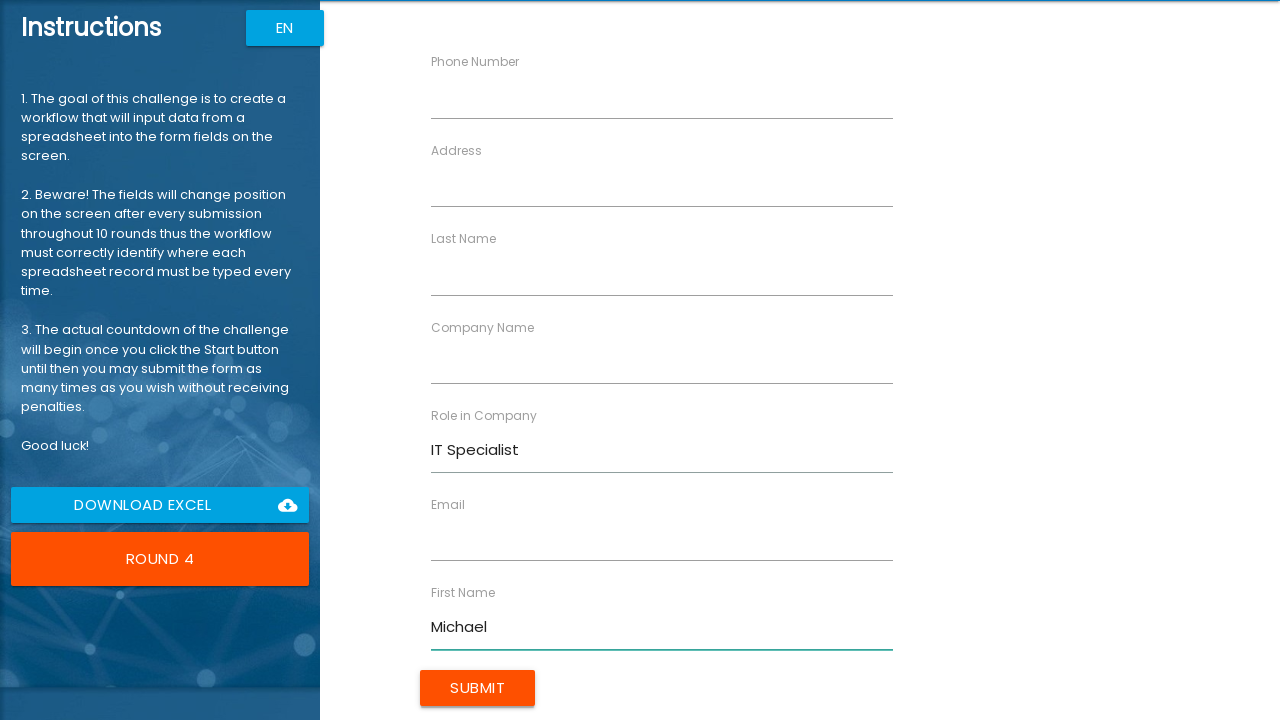

Filled Phone Number with '40733652145' (round 4/10) on input[ng-reflect-name='labelPhone']
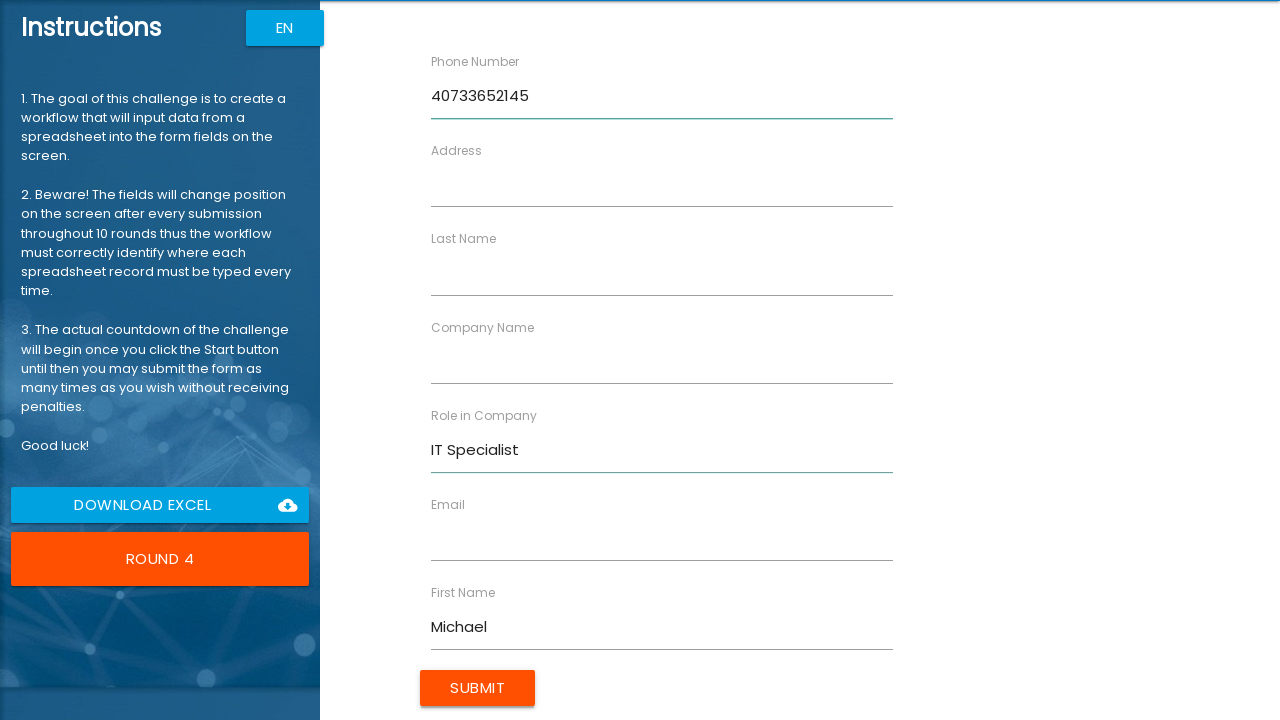

Filled Address with '17 Farburn Terrace' (round 4/10) on input[ng-reflect-name='labelAddress']
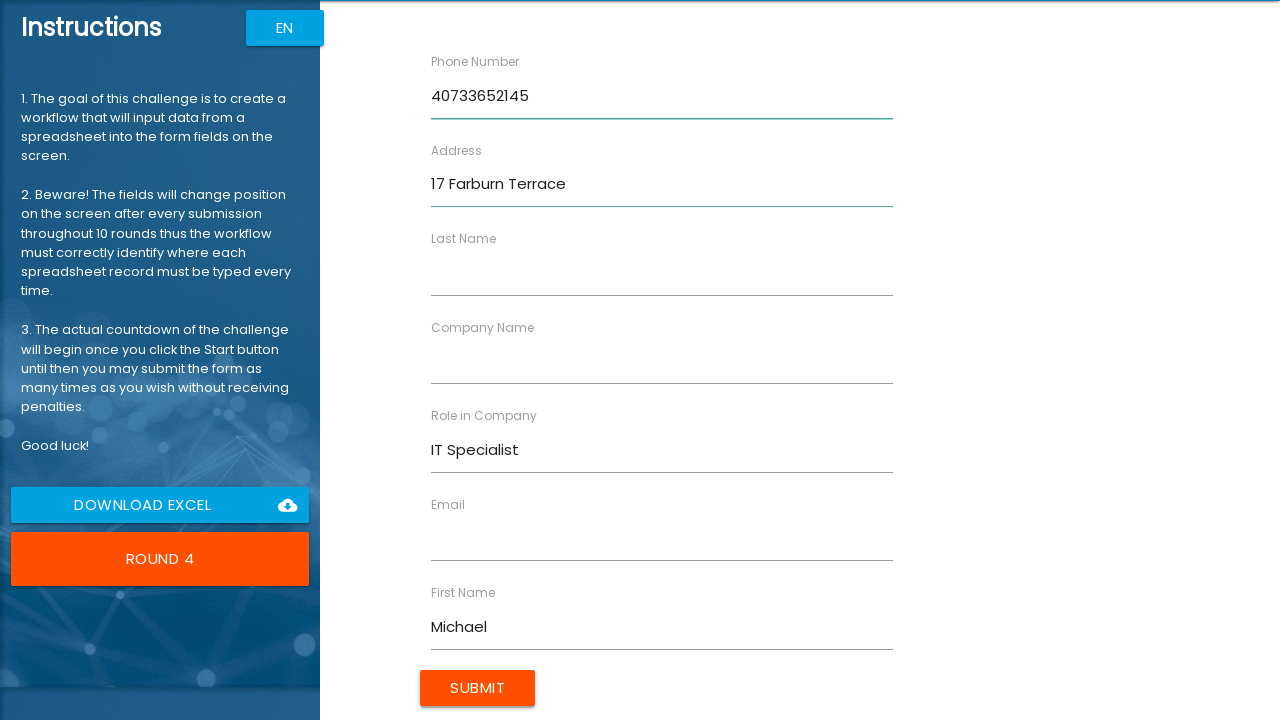

Filled Email with 'mrobertson@mc.com' (round 4/10) on input[ng-reflect-name='labelEmail']
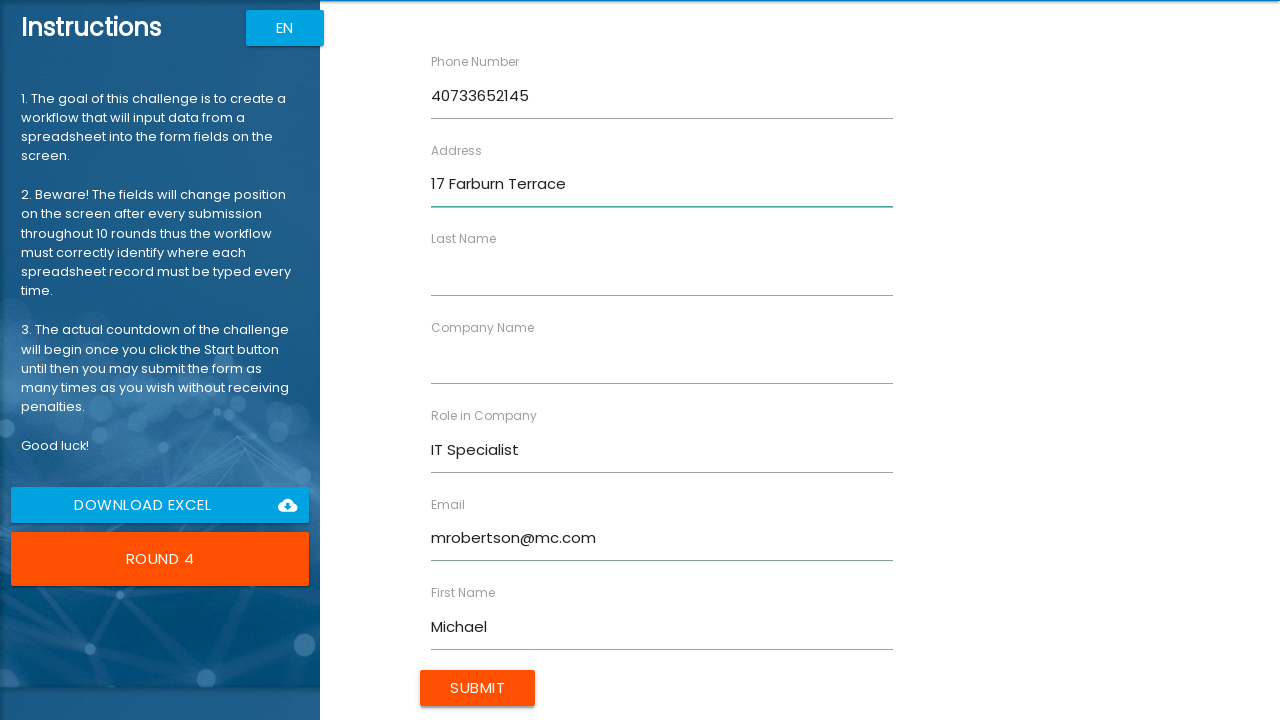

Filled Last Name with 'Robertson' (round 4/10) on input[ng-reflect-name='labelLastName']
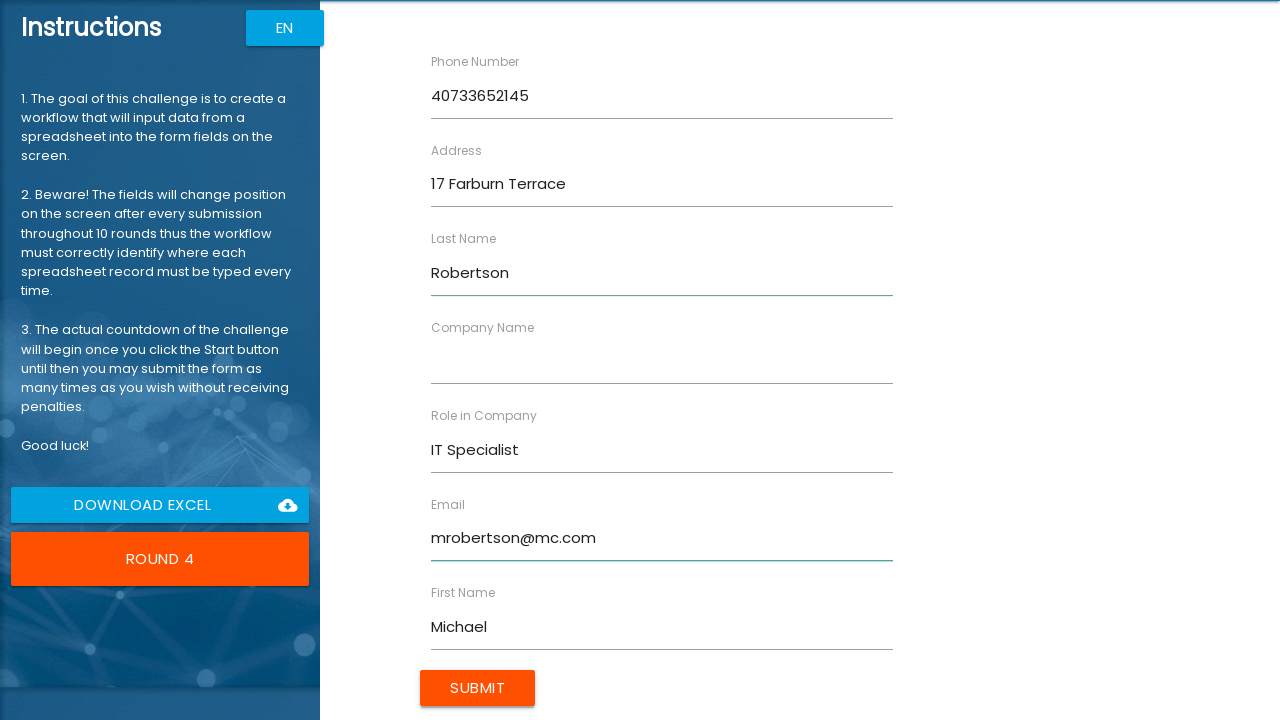

Filled Company Name with 'MediCare' (round 4/10) on input[ng-reflect-name='labelCompanyName']
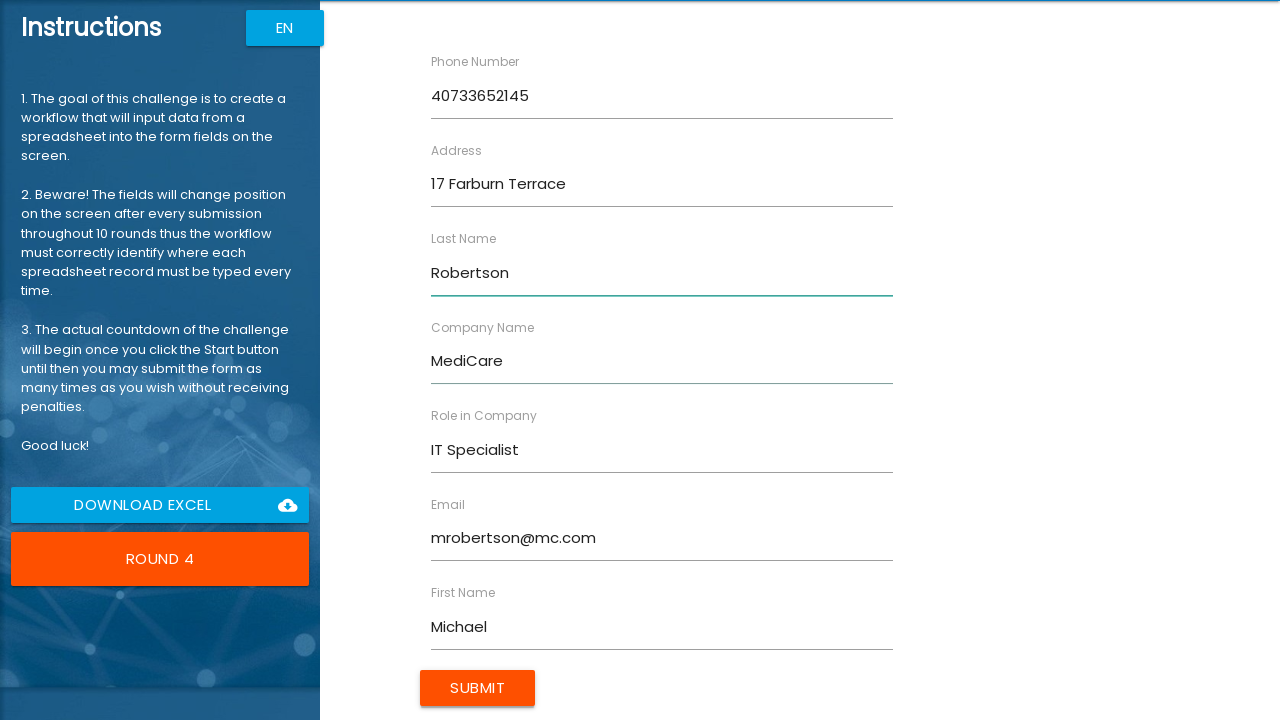

Clicked Submit button to submit form (round 4/10) at (478, 688) on input[type='submit']
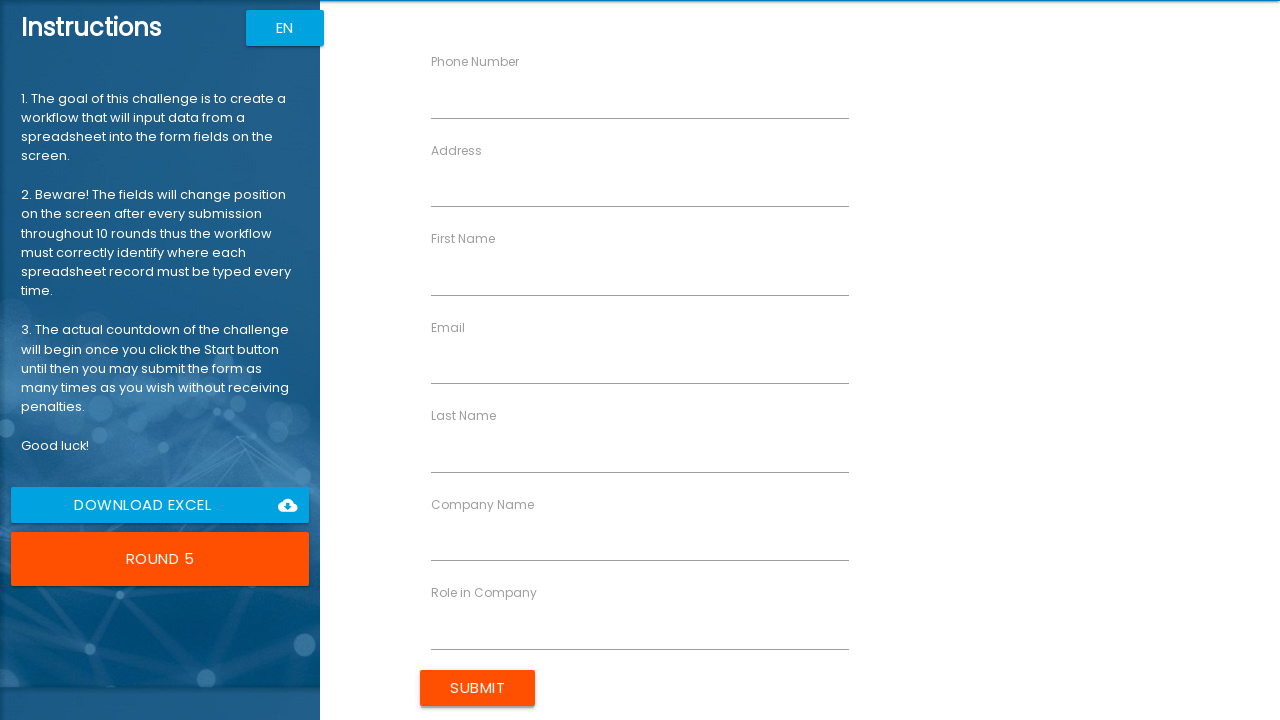

Waited 500ms for next form to load (round 4/10)
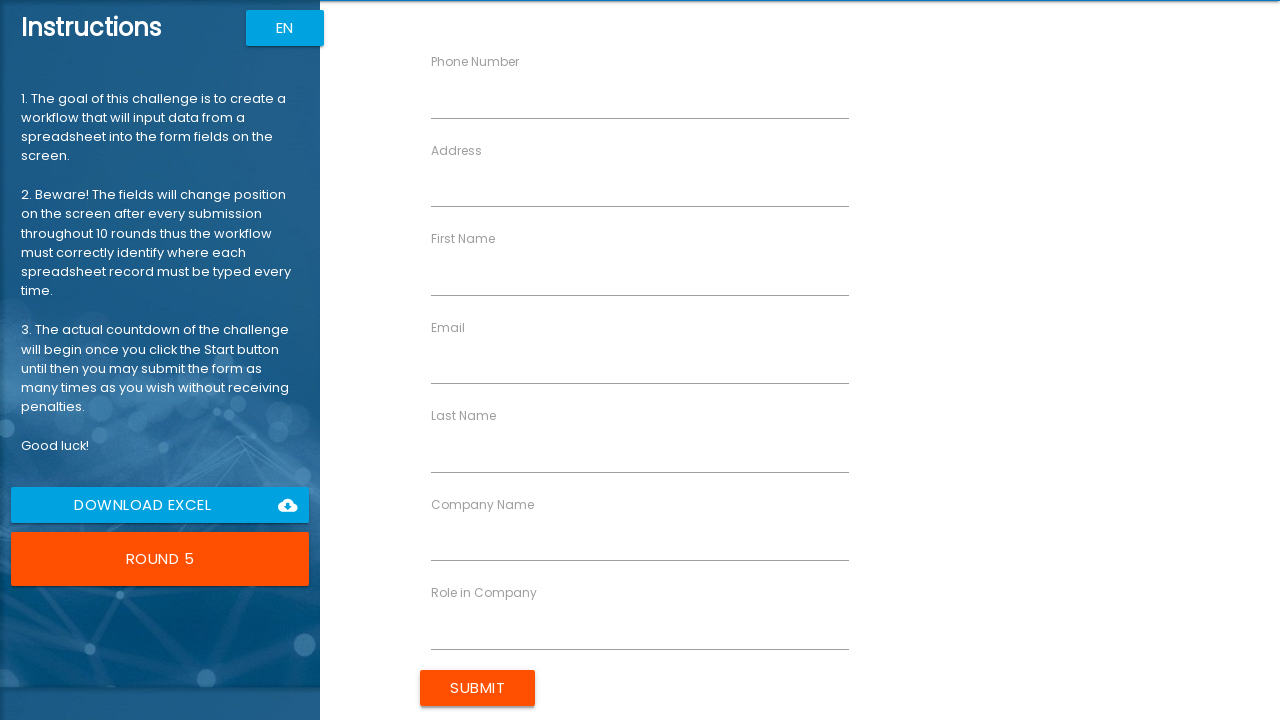

Filled First Name with 'Doug' (round 5/10) on input[ng-reflect-name='labelFirstName']
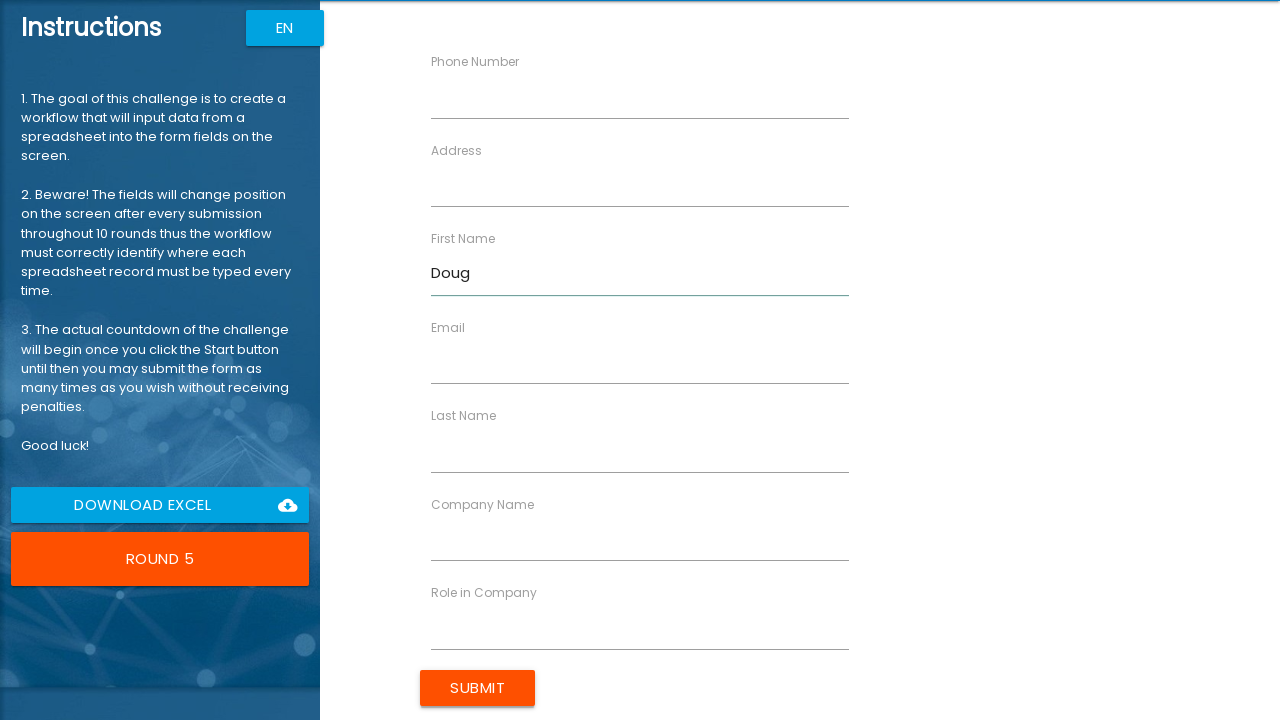

Filled Role with 'Analyst' (round 5/10) on input[ng-reflect-name='labelRole']
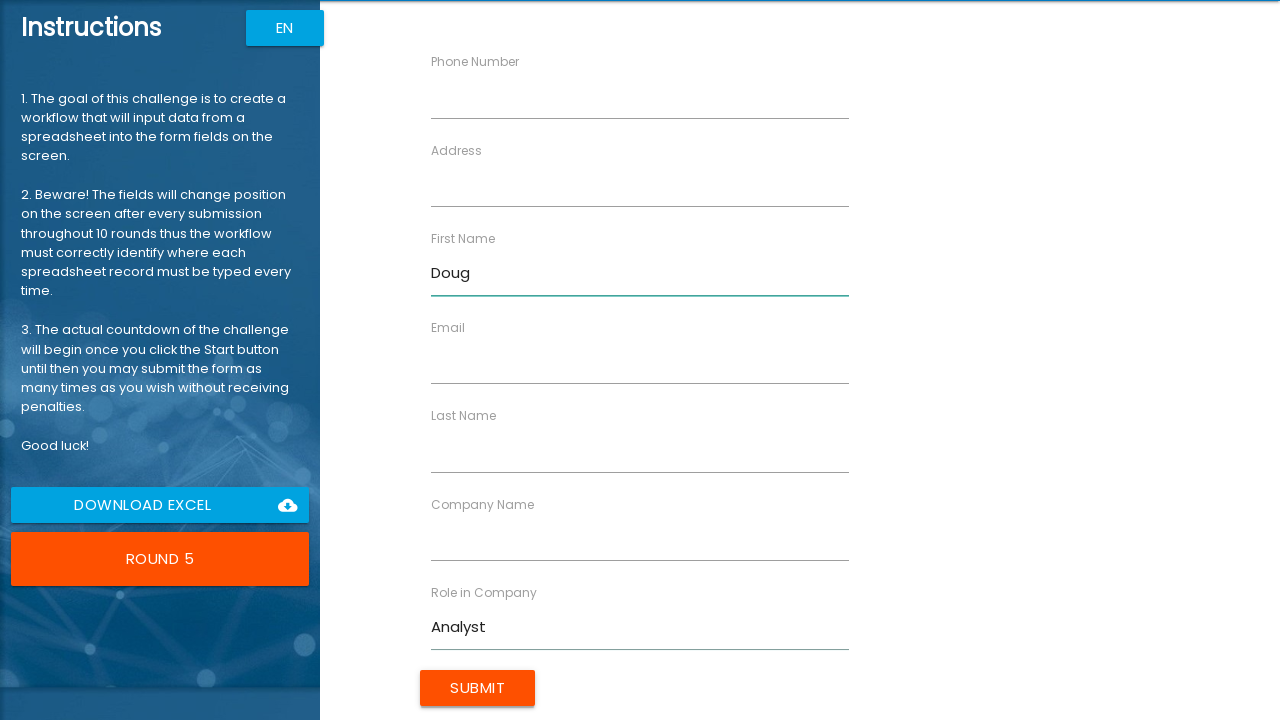

Filled Phone Number with '40799885412' (round 5/10) on input[ng-reflect-name='labelPhone']
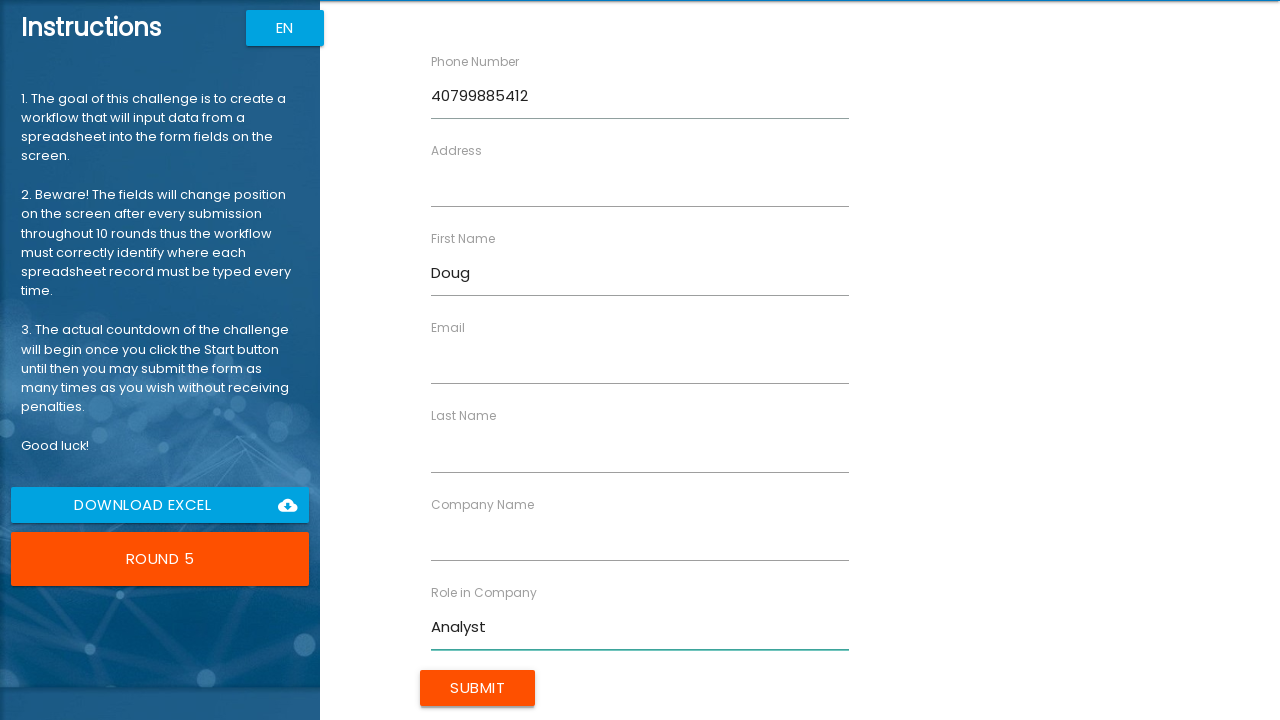

Filled Address with '99 Shire Oak Road' (round 5/10) on input[ng-reflect-name='labelAddress']
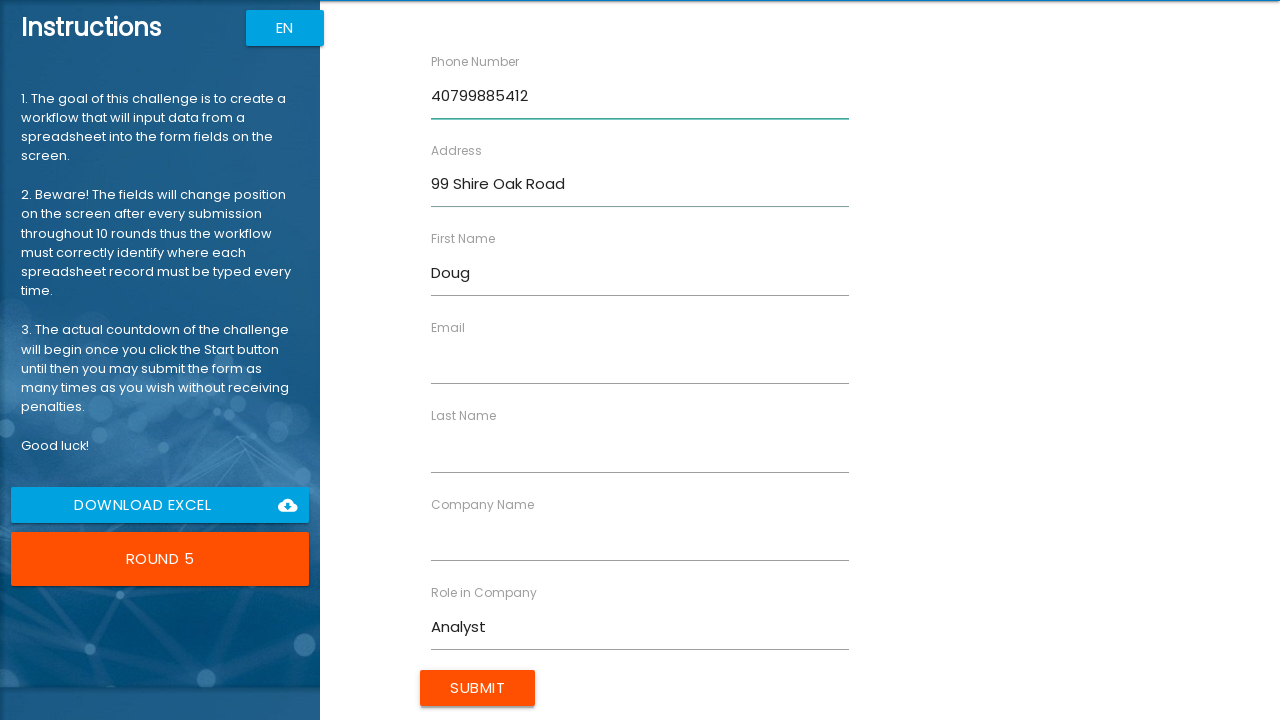

Filled Email with 'dderrick@timepath.co.uk' (round 5/10) on input[ng-reflect-name='labelEmail']
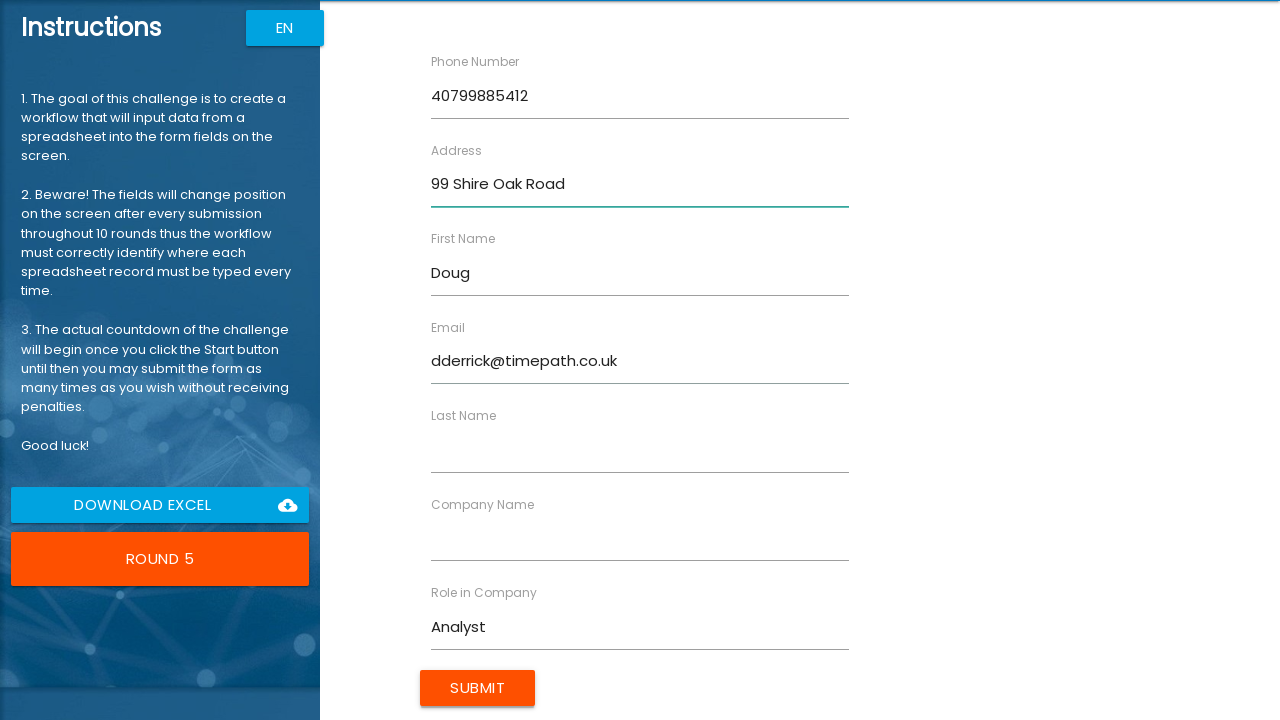

Filled Last Name with 'Derrick' (round 5/10) on input[ng-reflect-name='labelLastName']
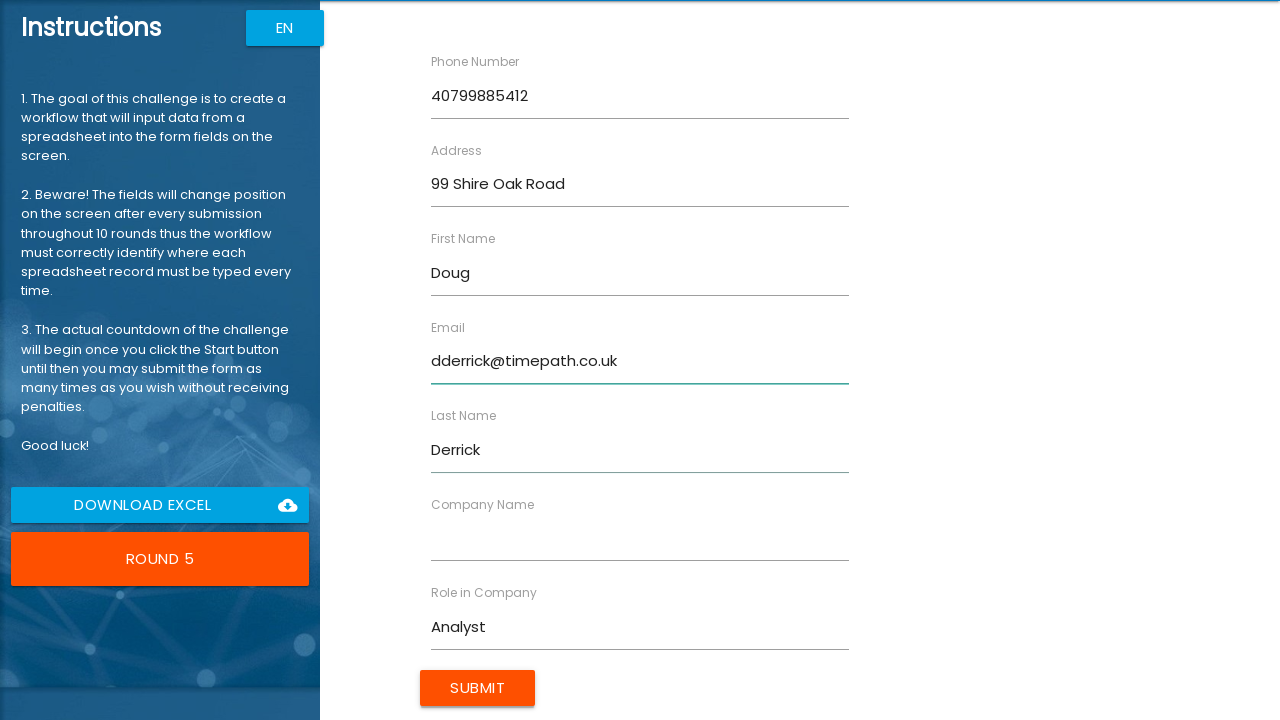

Filled Company Name with 'Timepath Inc.' (round 5/10) on input[ng-reflect-name='labelCompanyName']
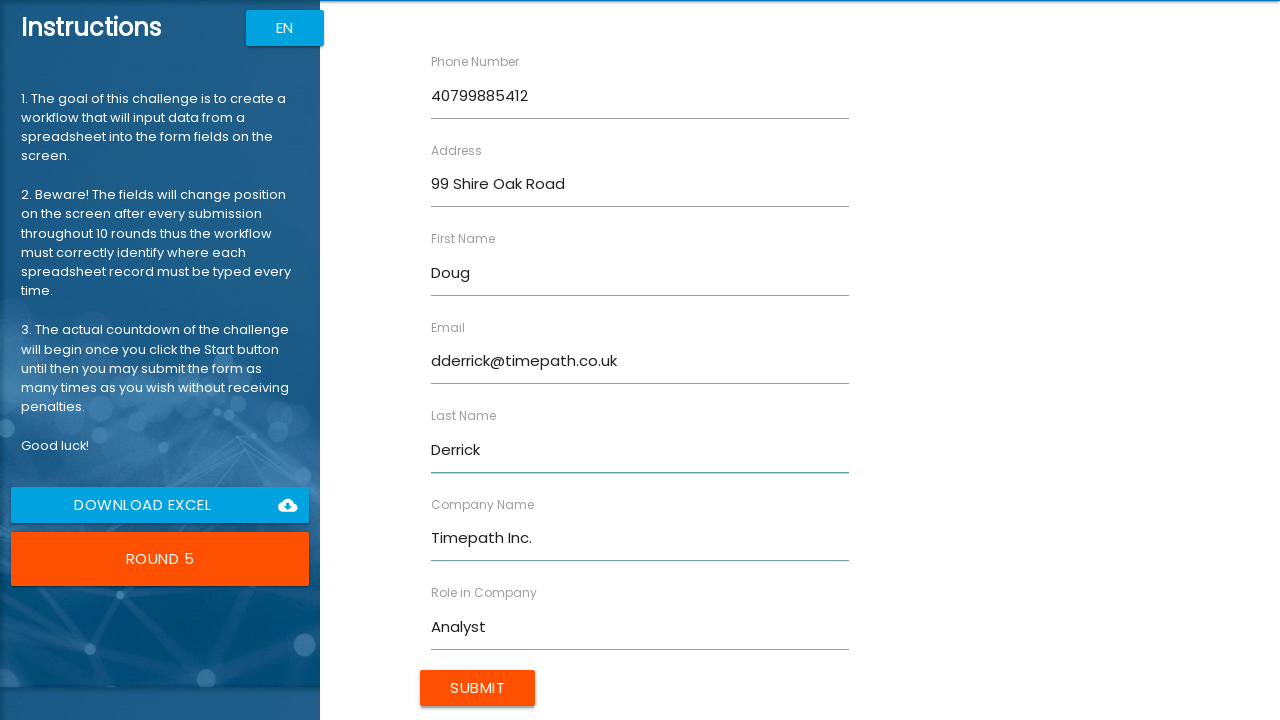

Clicked Submit button to submit form (round 5/10) at (478, 688) on input[type='submit']
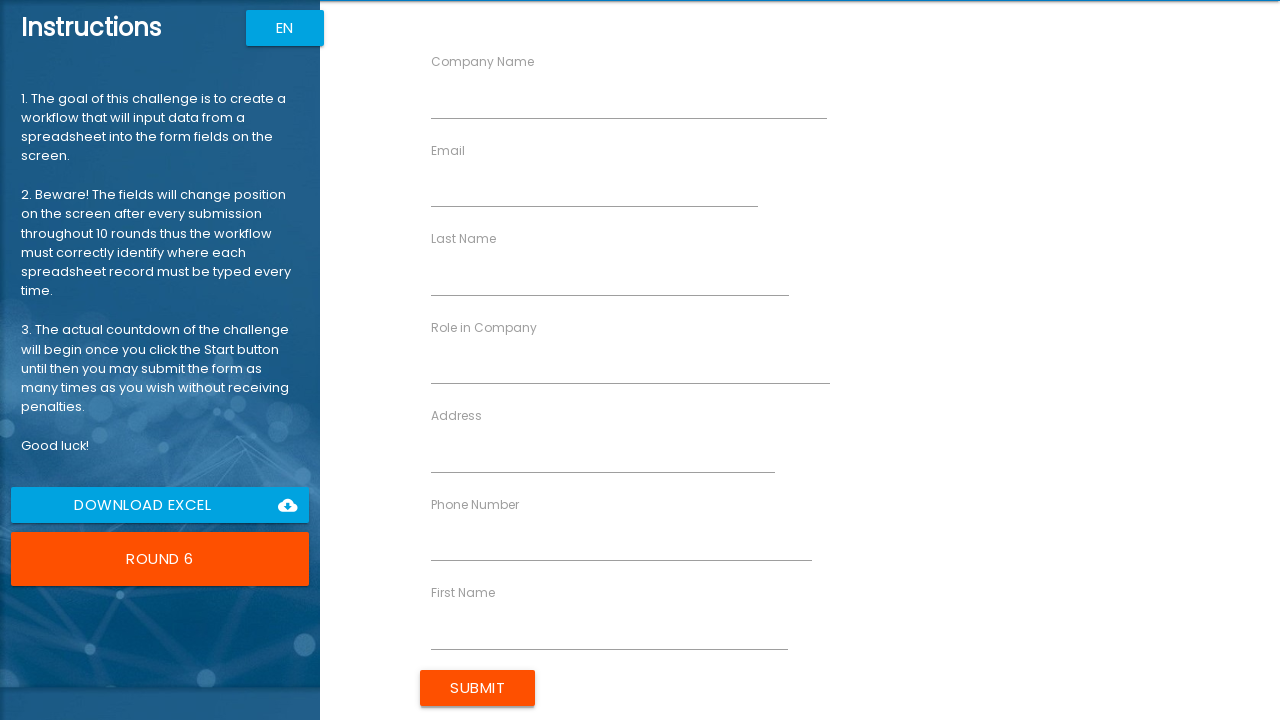

Waited 500ms for next form to load (round 5/10)
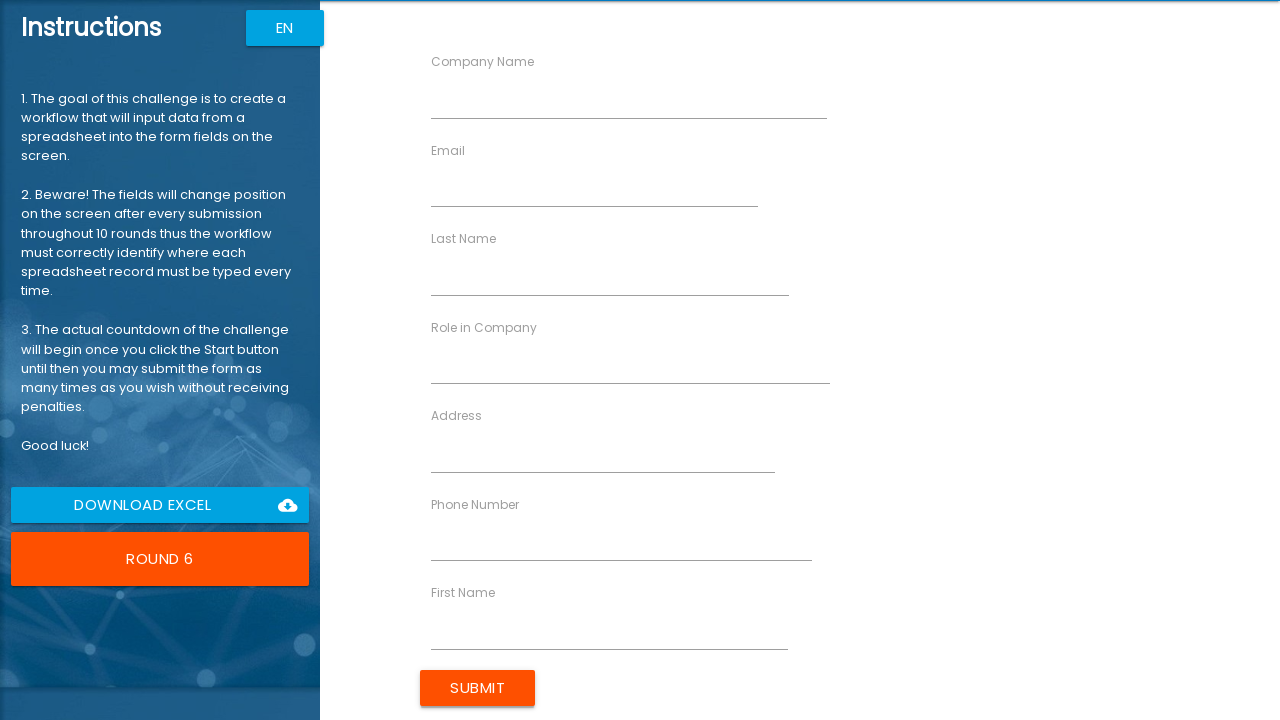

Filled First Name with 'Jessie' (round 6/10) on input[ng-reflect-name='labelFirstName']
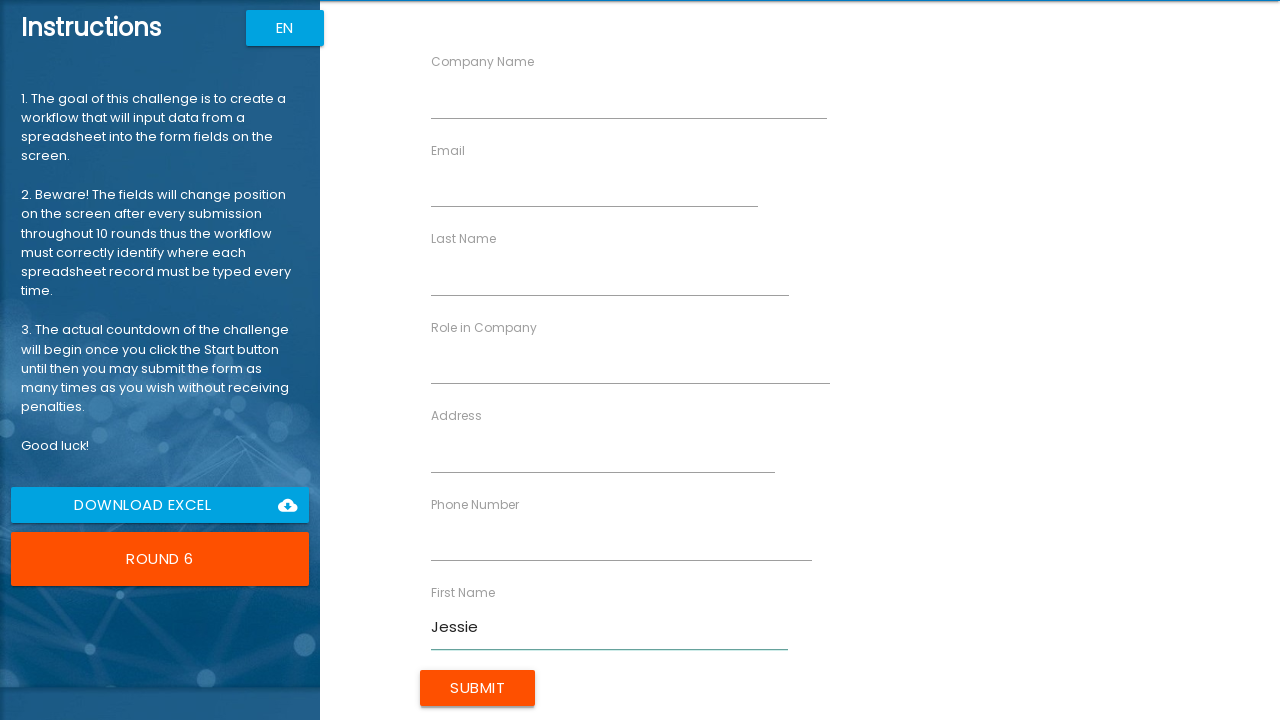

Filled Role with 'Scientist' (round 6/10) on input[ng-reflect-name='labelRole']
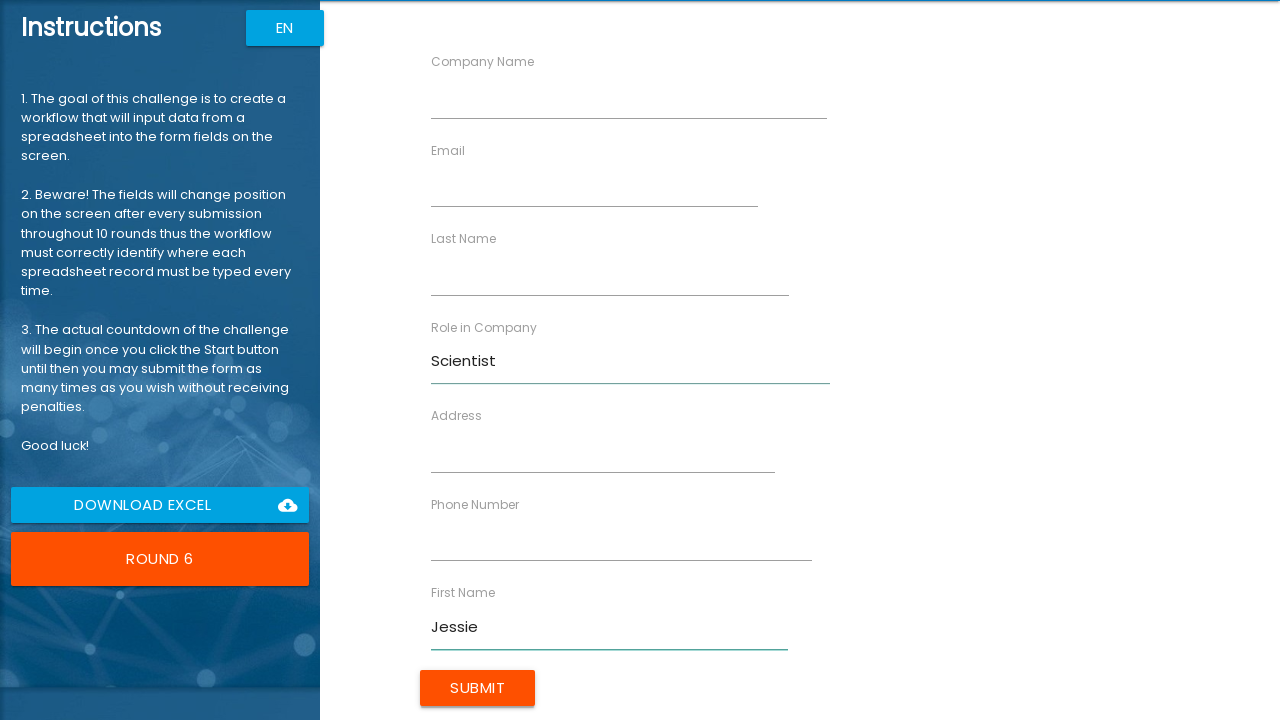

Filled Phone Number with '40733154268' (round 6/10) on input[ng-reflect-name='labelPhone']
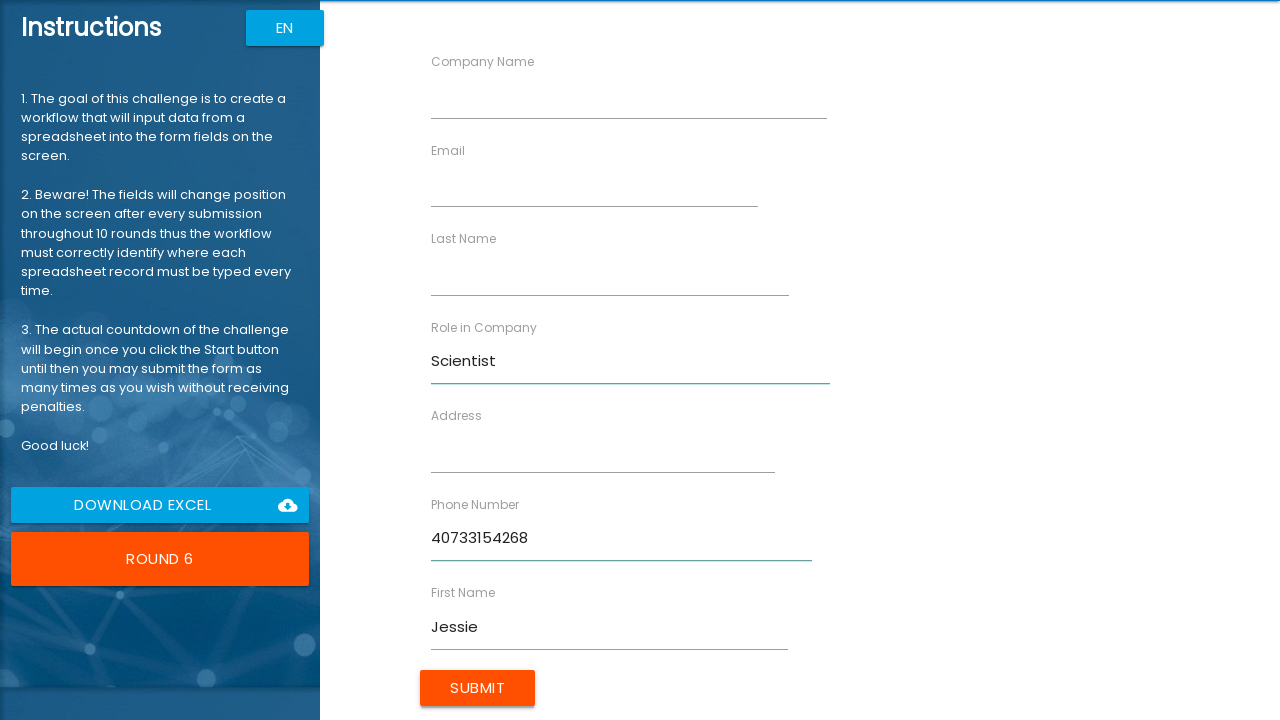

Filled Address with '27 Cheshire Street' (round 6/10) on input[ng-reflect-name='labelAddress']
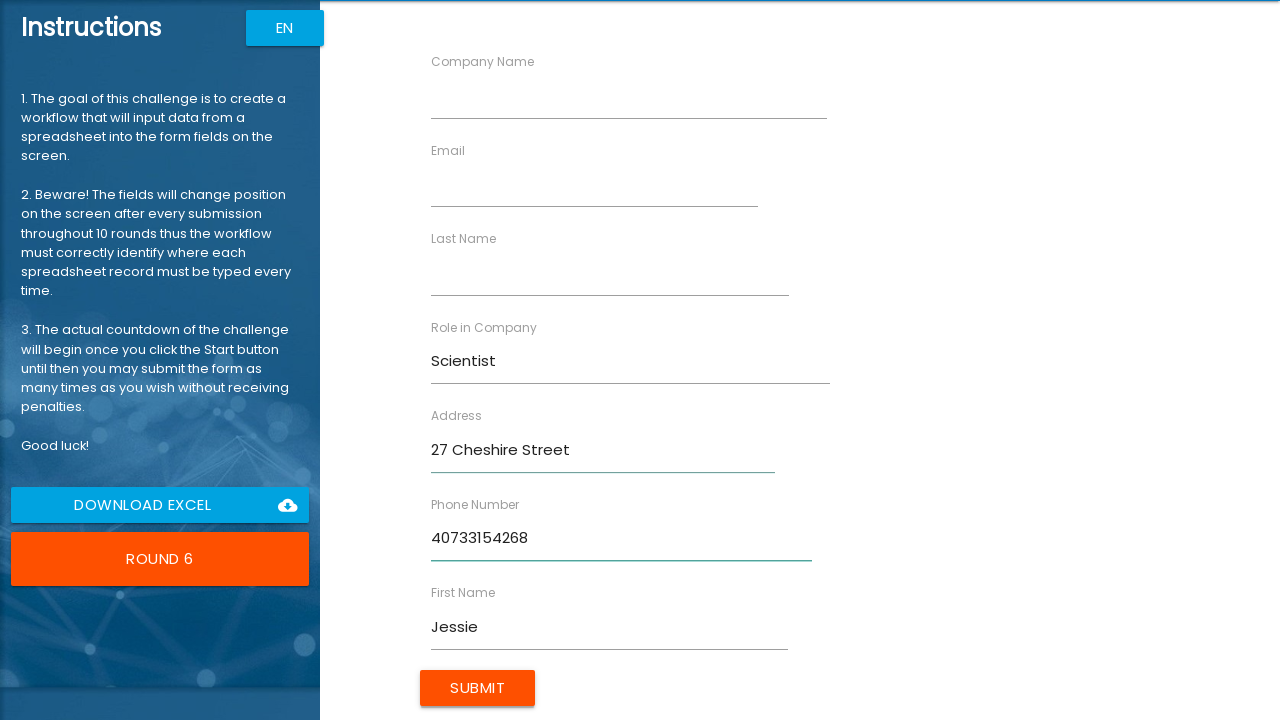

Filled Email with 'jmarlowe@aperture.us' (round 6/10) on input[ng-reflect-name='labelEmail']
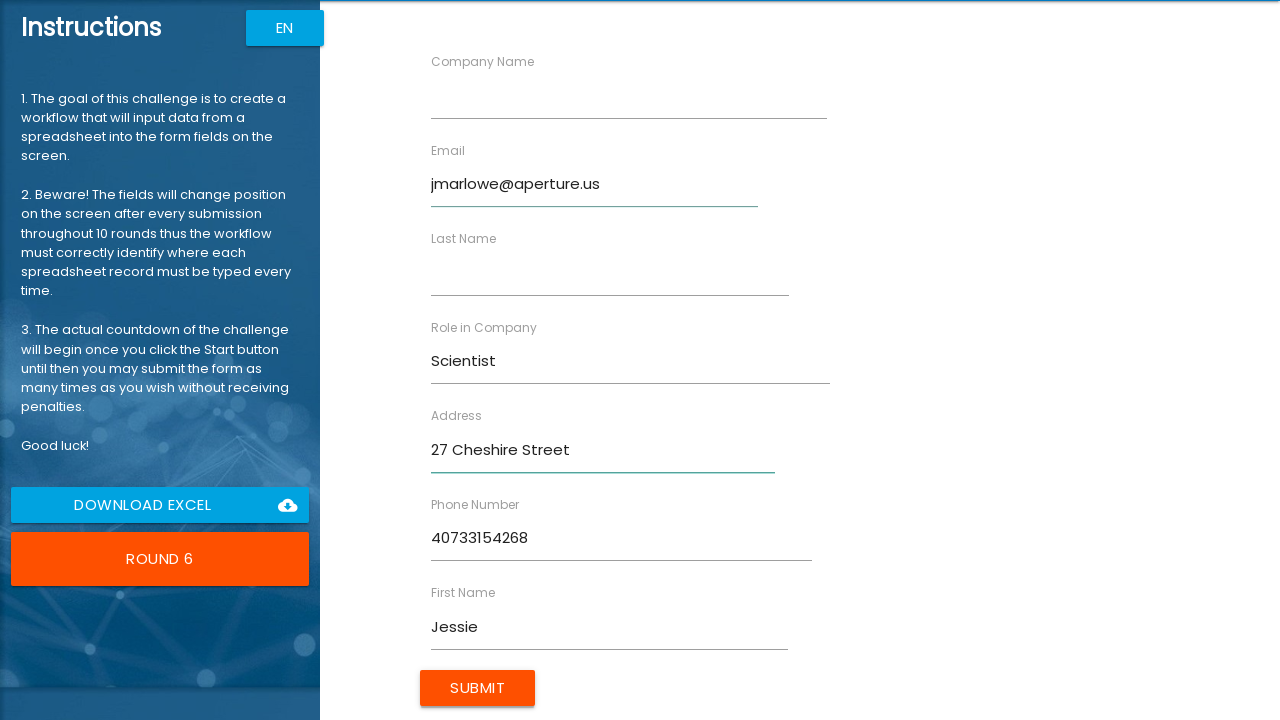

Filled Last Name with 'Marlowe' (round 6/10) on input[ng-reflect-name='labelLastName']
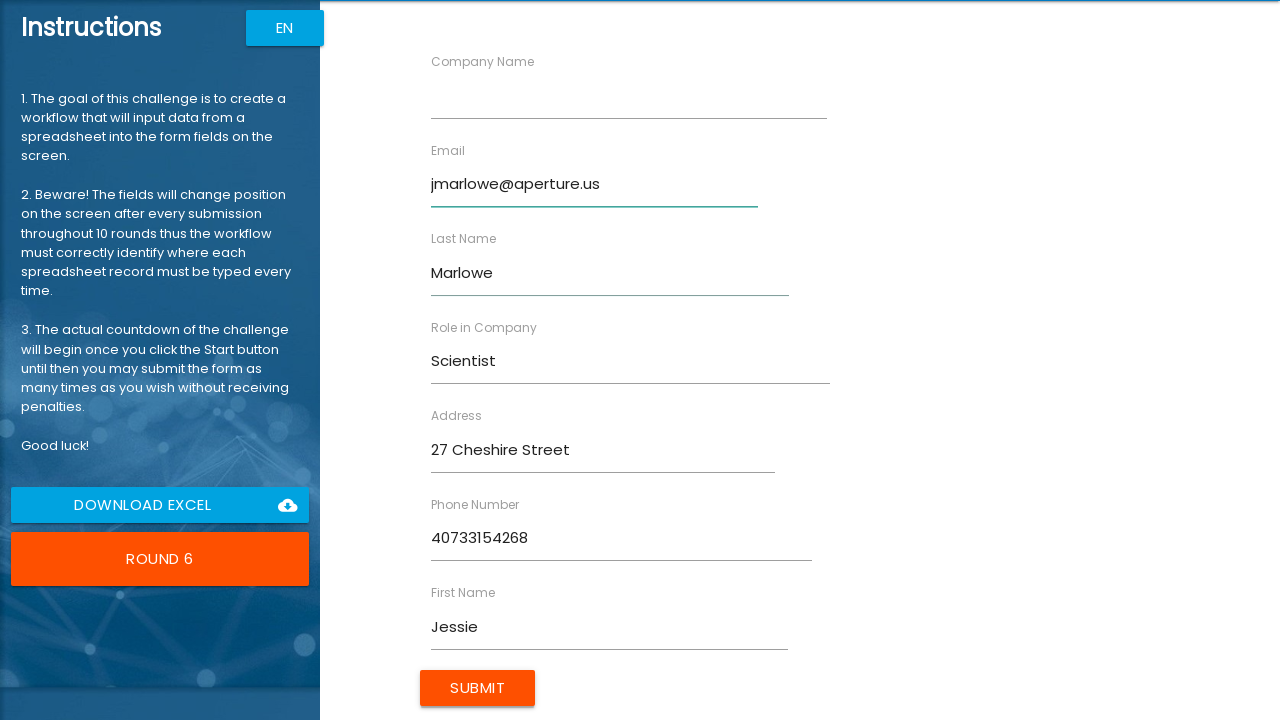

Filled Company Name with 'Aperture Inc.' (round 6/10) on input[ng-reflect-name='labelCompanyName']
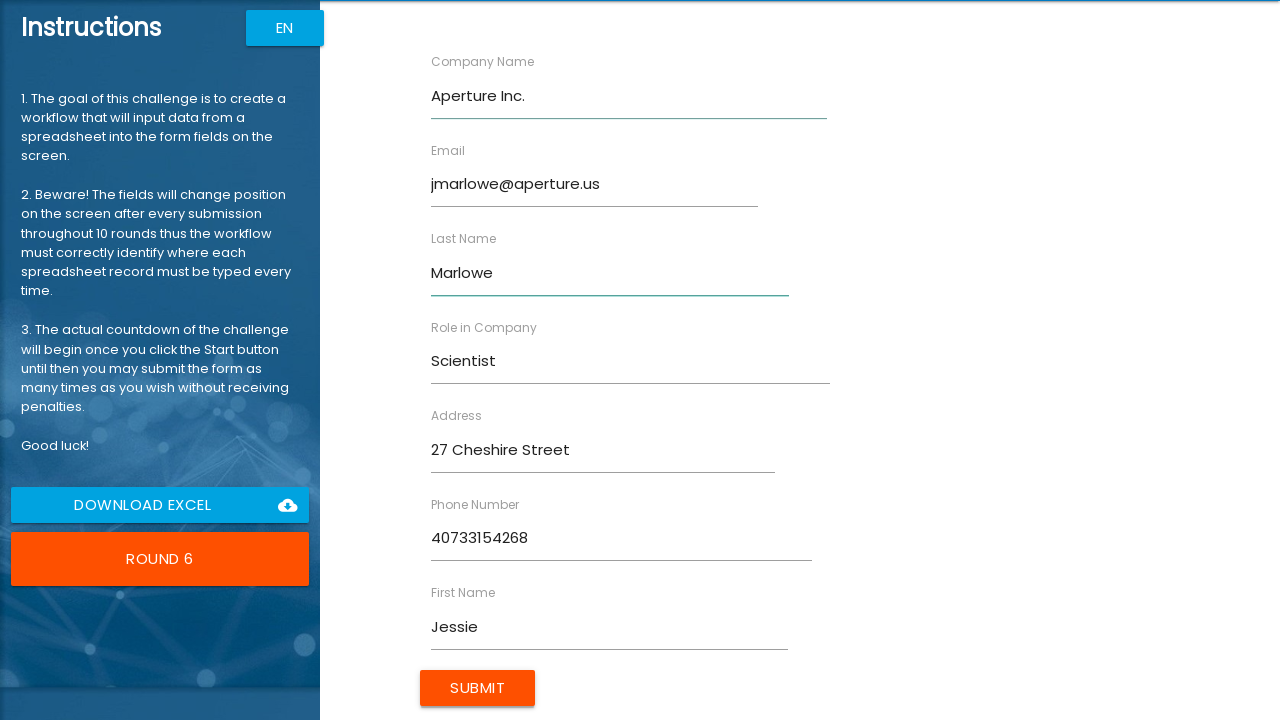

Clicked Submit button to submit form (round 6/10) at (478, 688) on input[type='submit']
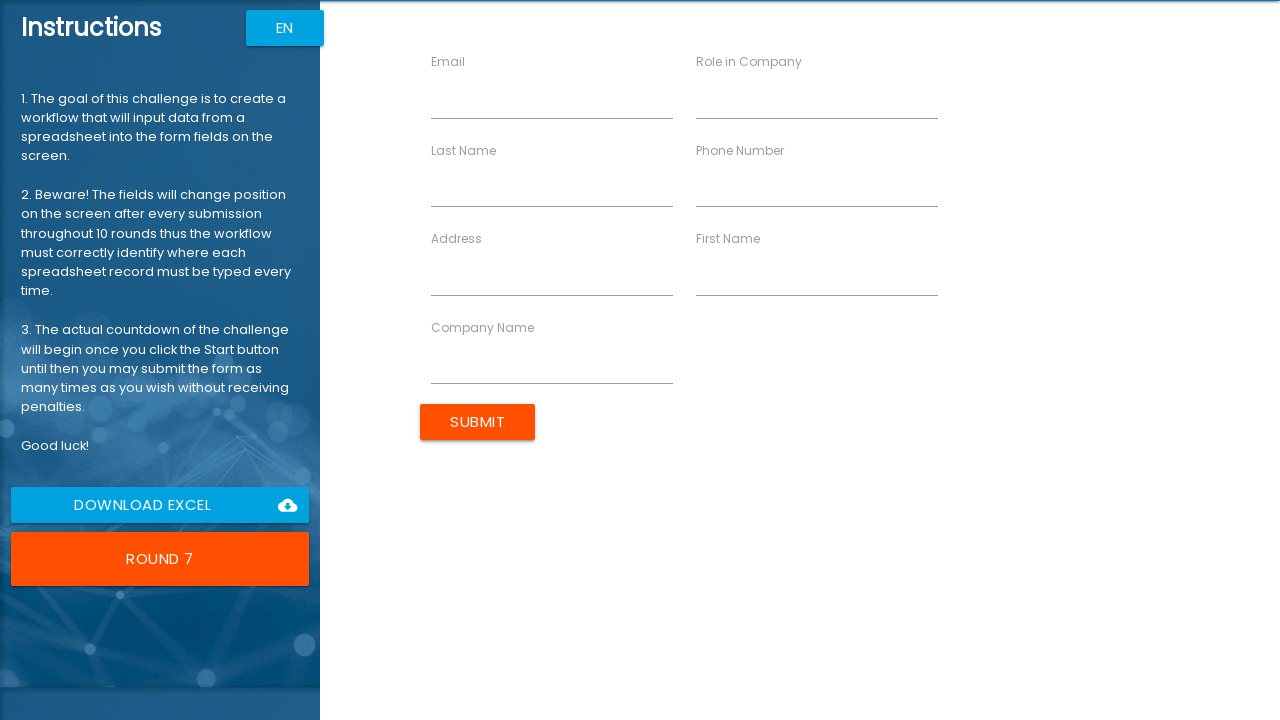

Waited 500ms for next form to load (round 6/10)
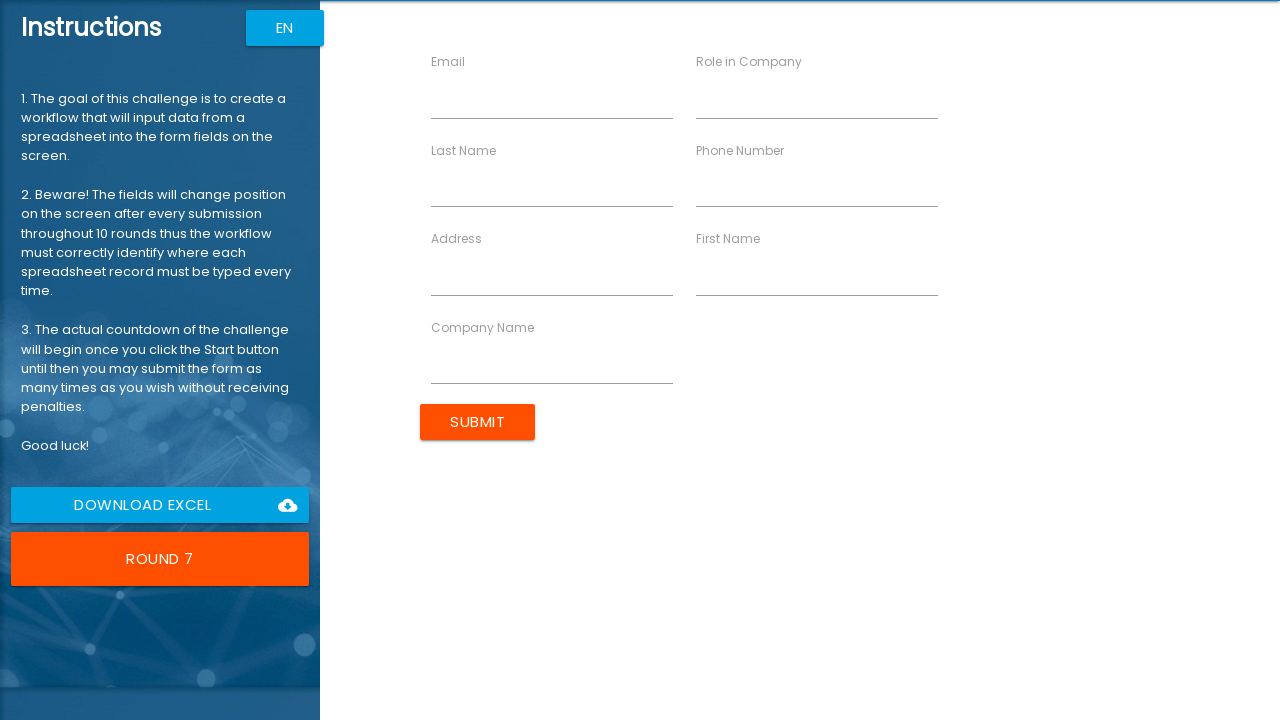

Filled First Name with 'Stan' (round 7/10) on input[ng-reflect-name='labelFirstName']
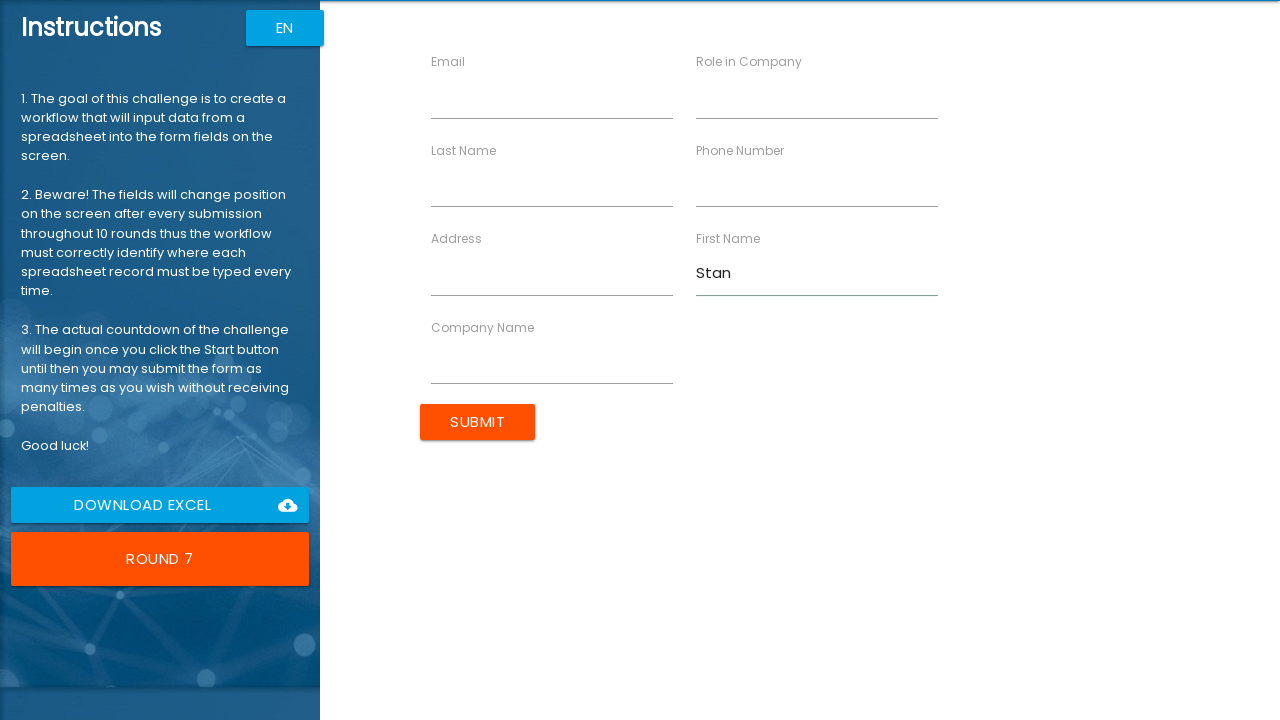

Filled Role with 'Advisor' (round 7/10) on input[ng-reflect-name='labelRole']
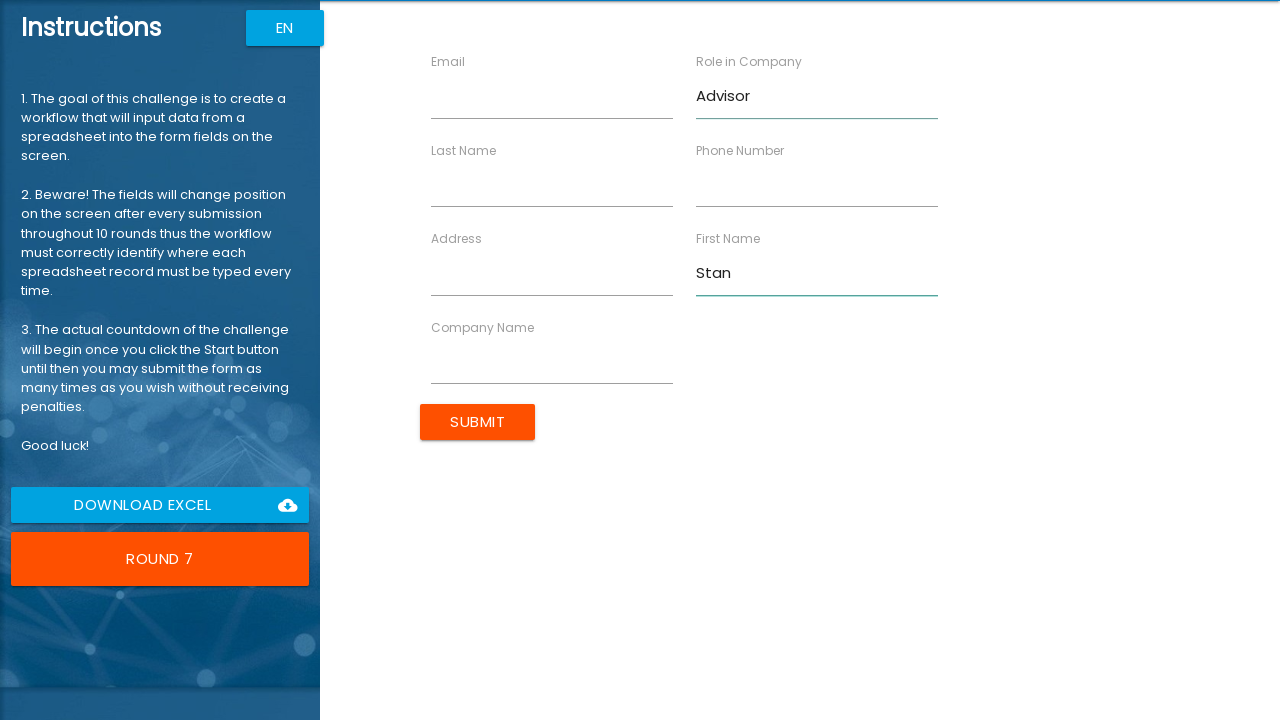

Filled Phone Number with '40712462257' (round 7/10) on input[ng-reflect-name='labelPhone']
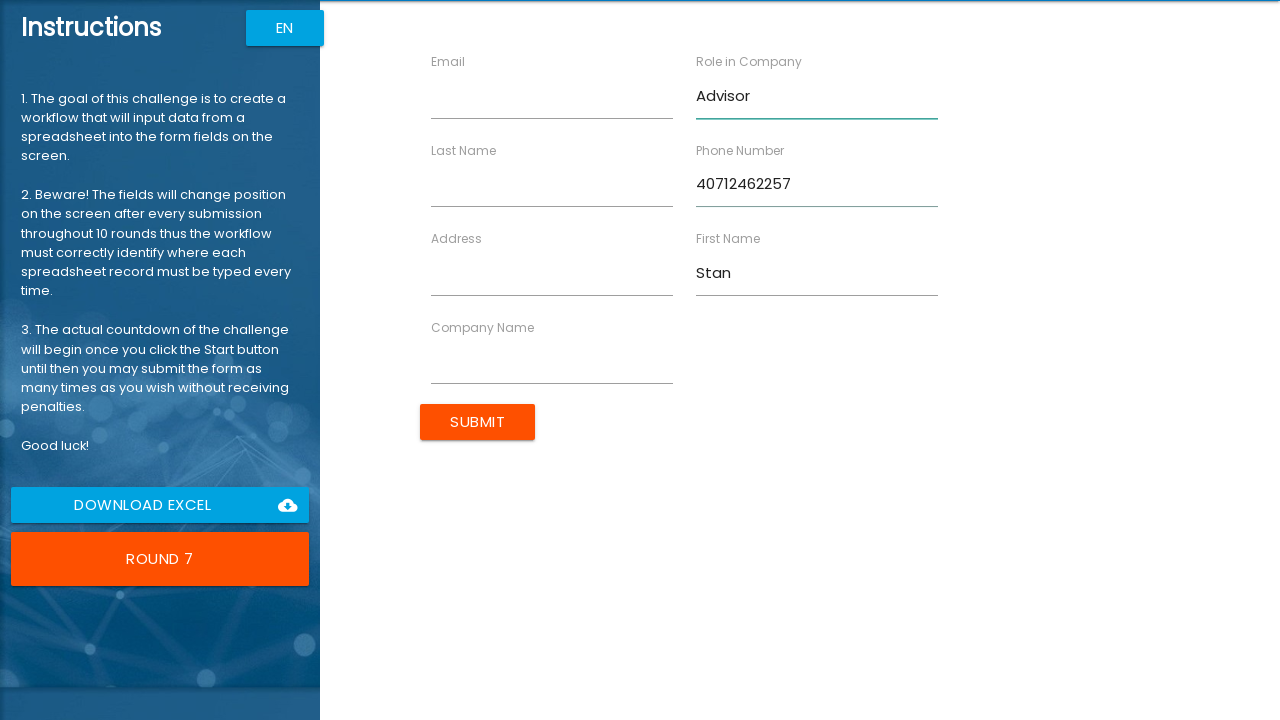

Filled Address with '10 Dam Road' (round 7/10) on input[ng-reflect-name='labelAddress']
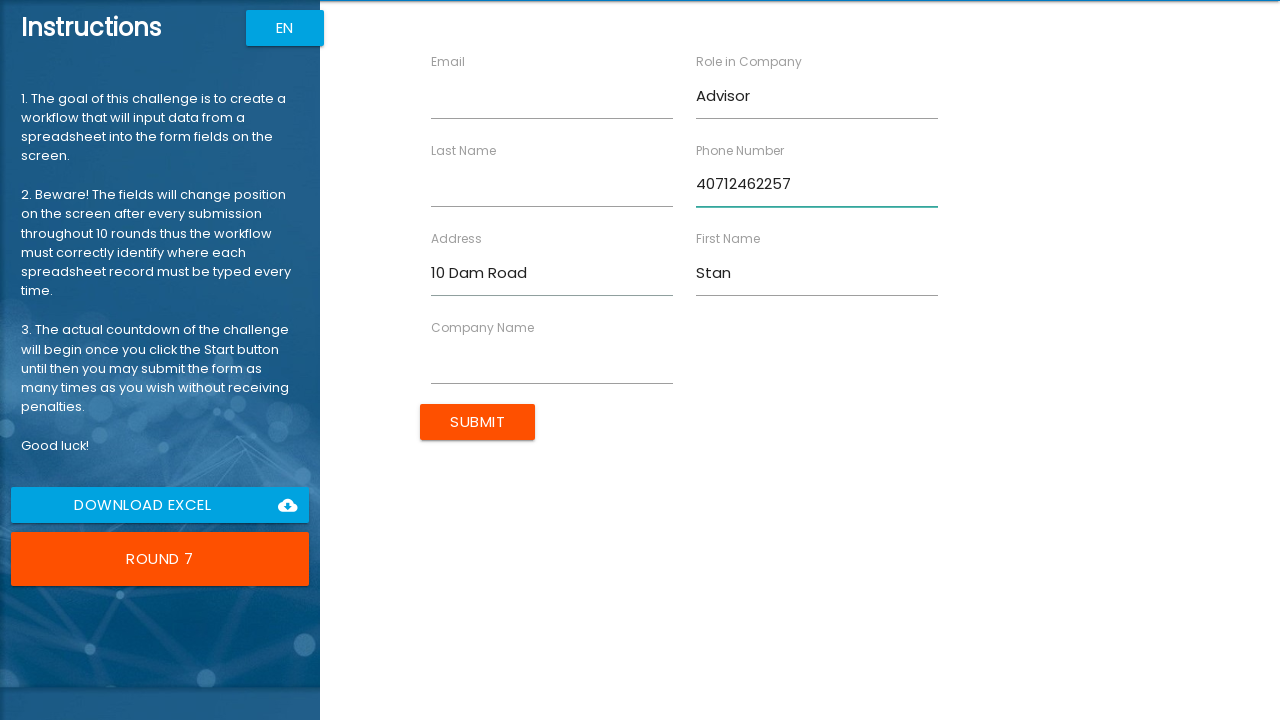

Filled Email with 'shamm@sugarwell.org' (round 7/10) on input[ng-reflect-name='labelEmail']
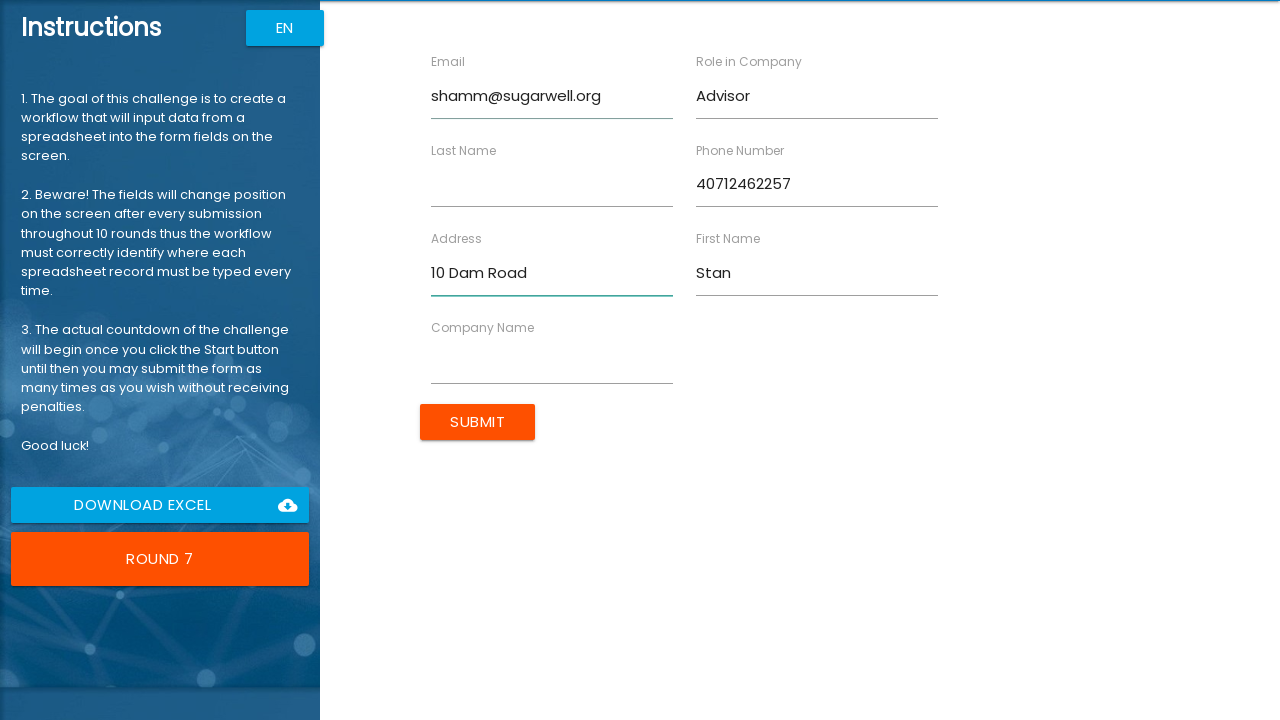

Filled Last Name with 'Hamm' (round 7/10) on input[ng-reflect-name='labelLastName']
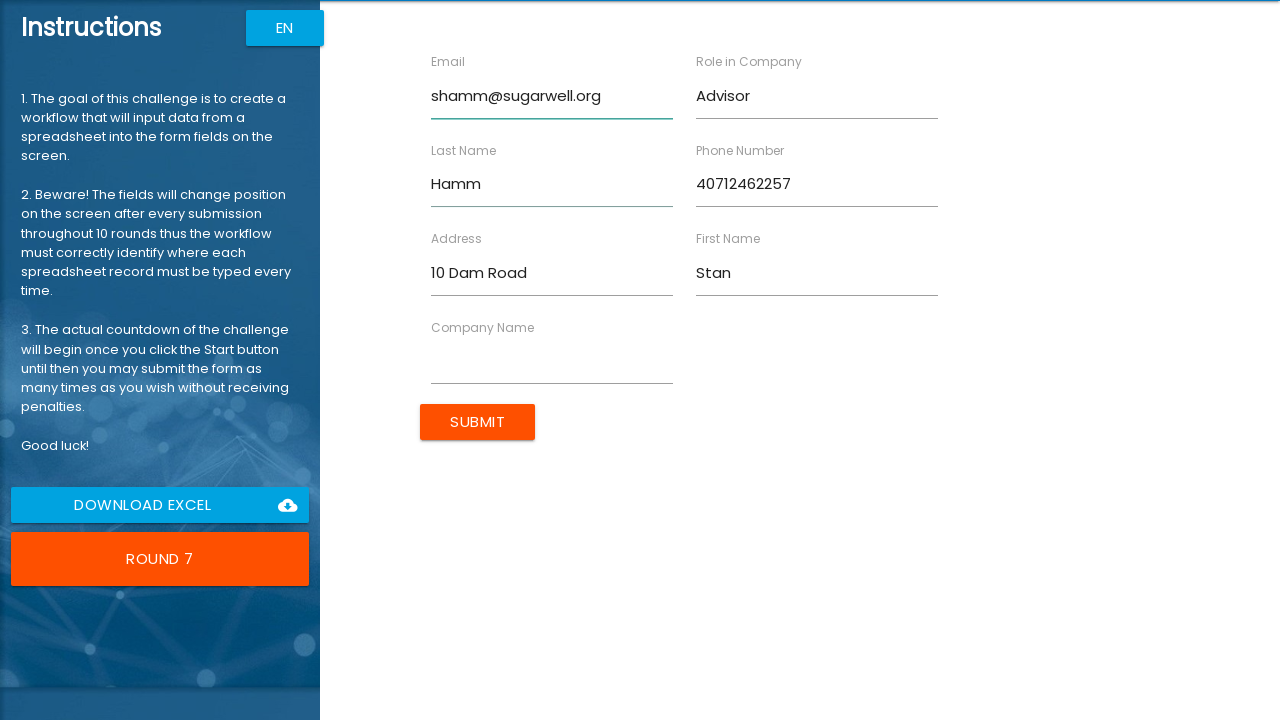

Filled Company Name with 'Sugarwell' (round 7/10) on input[ng-reflect-name='labelCompanyName']
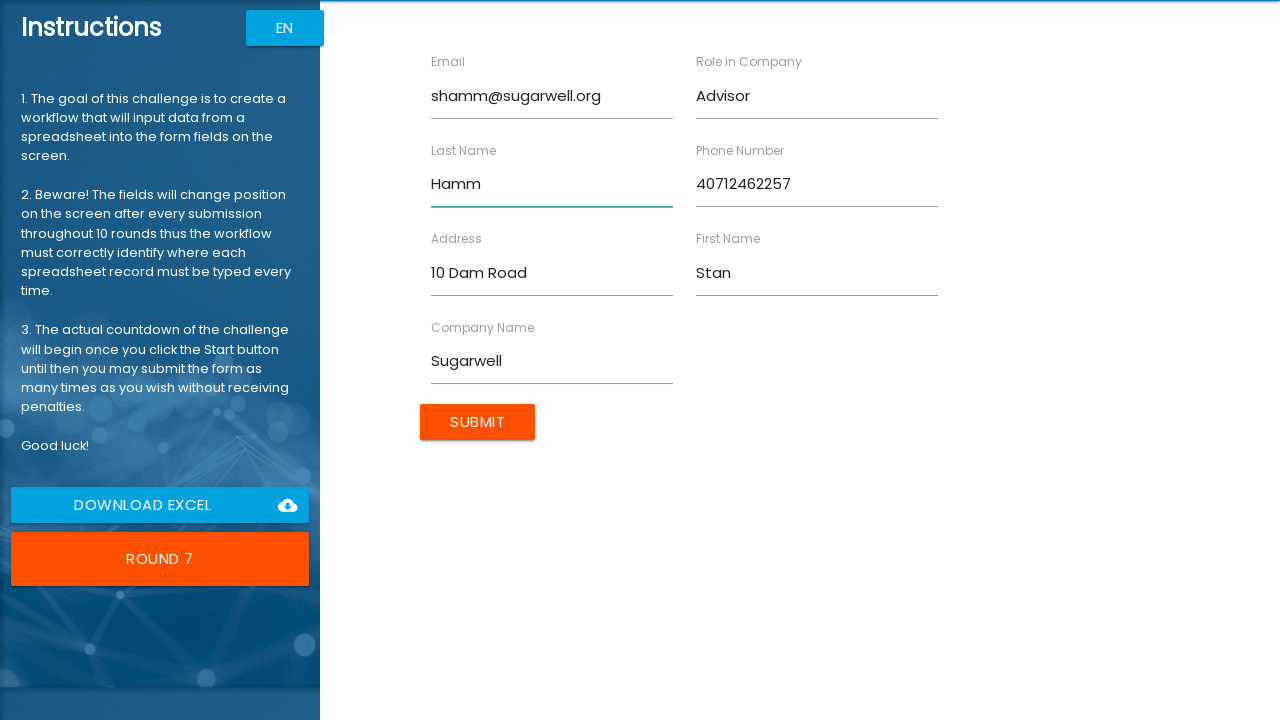

Clicked Submit button to submit form (round 7/10) at (478, 422) on input[type='submit']
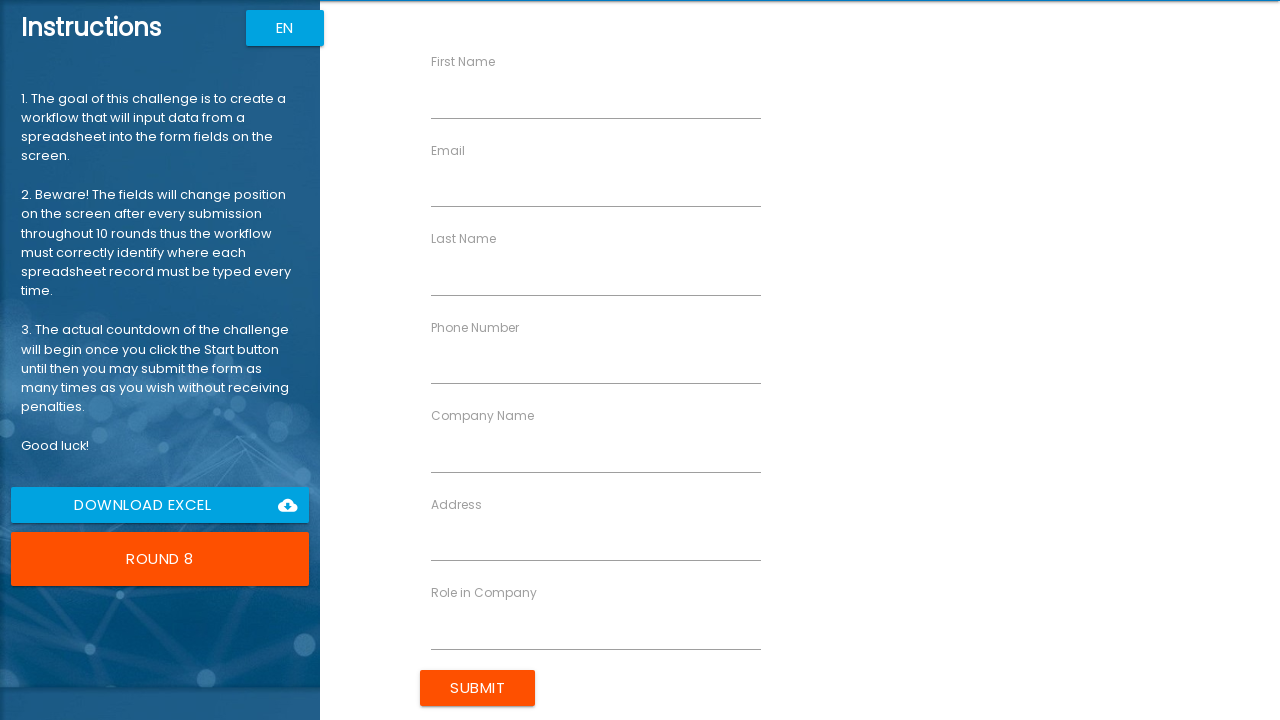

Waited 500ms for next form to load (round 7/10)
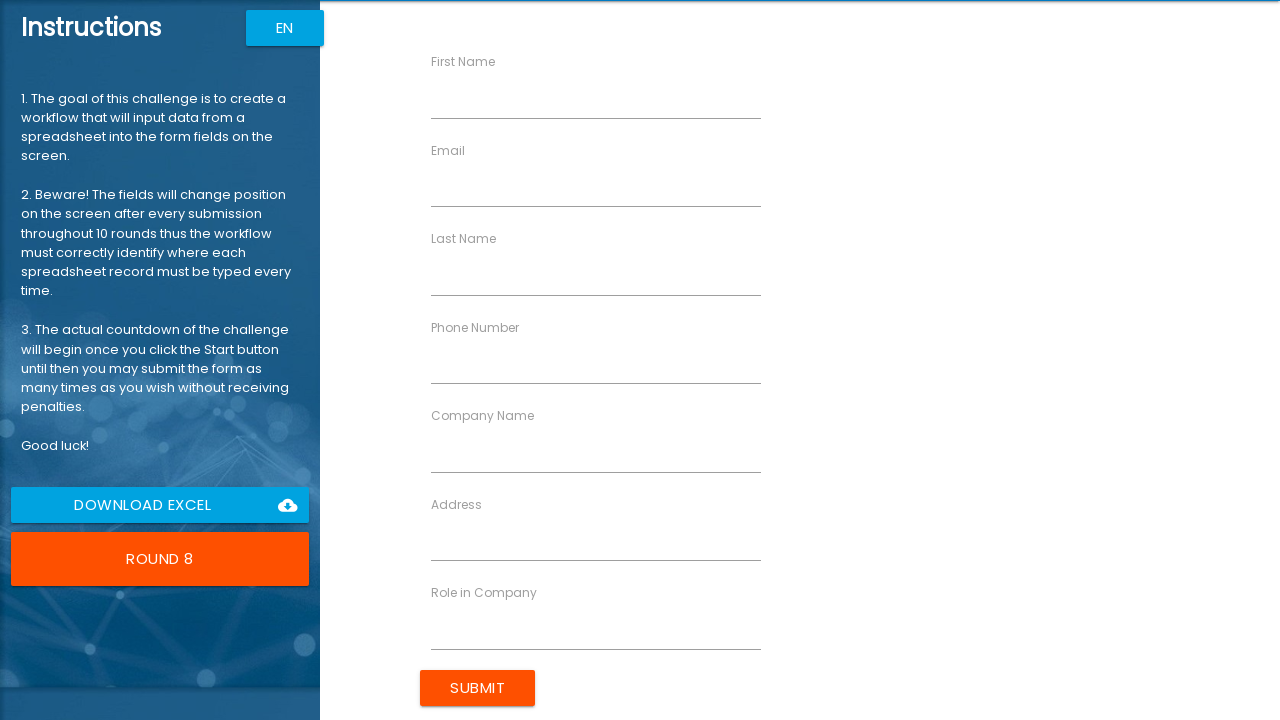

Filled First Name with 'Michelle' (round 8/10) on input[ng-reflect-name='labelFirstName']
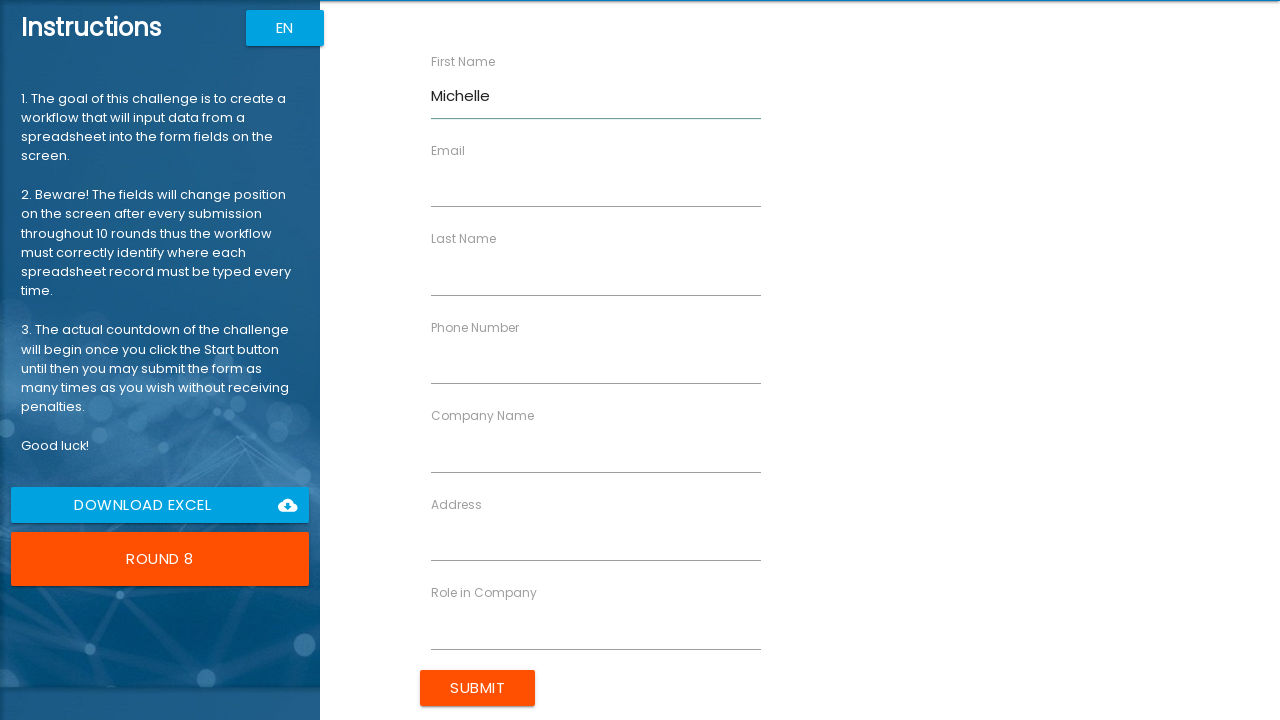

Filled Role with 'Scientist' (round 8/10) on input[ng-reflect-name='labelRole']
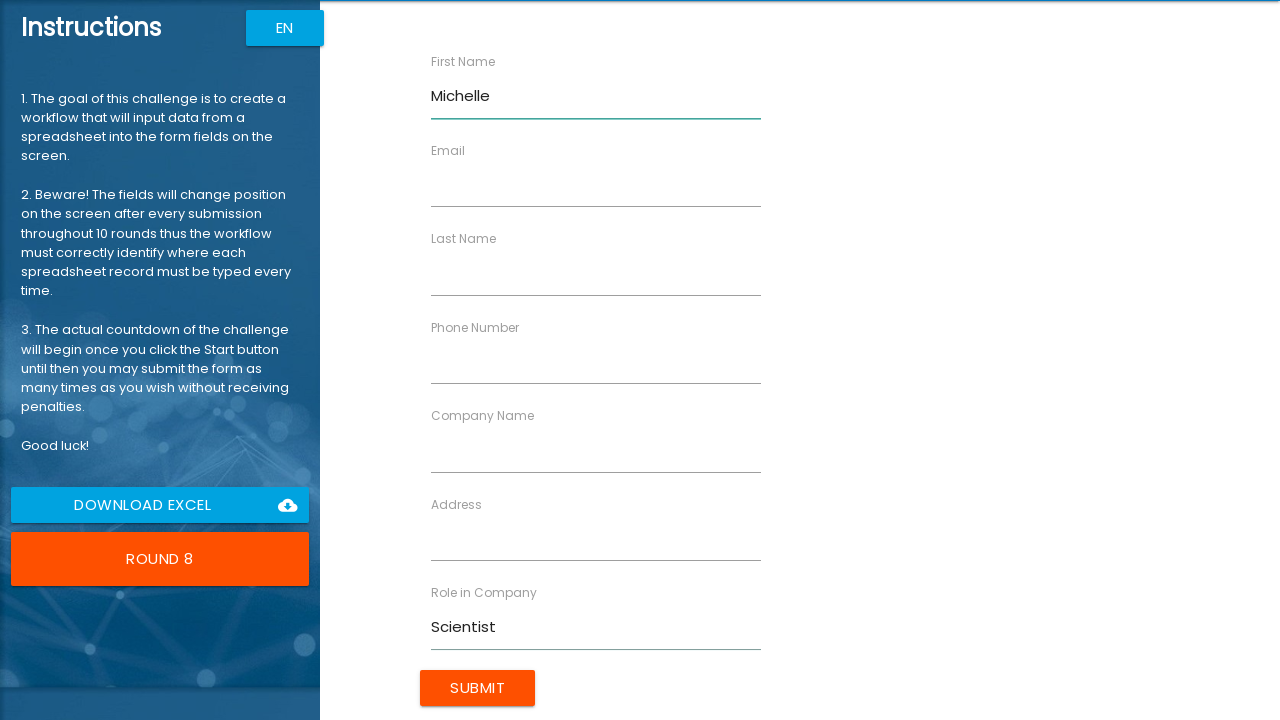

Filled Phone Number with '40731254562' (round 8/10) on input[ng-reflect-name='labelPhone']
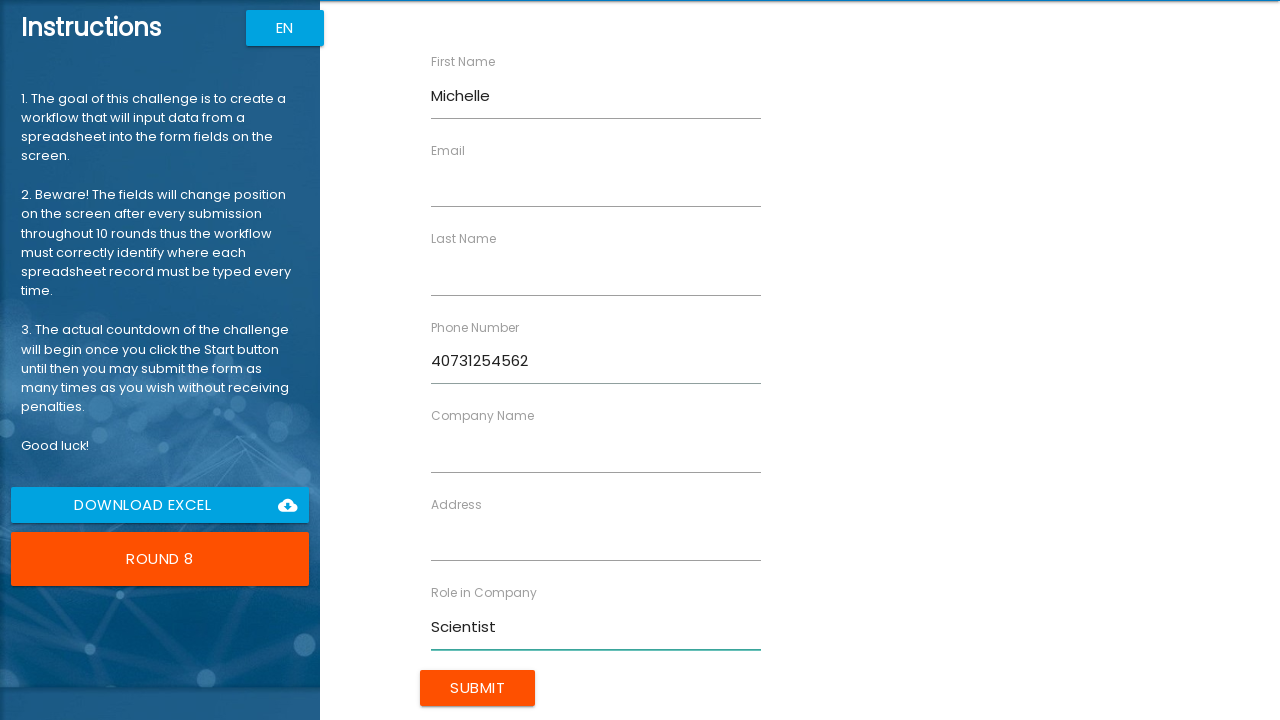

Filled Address with '13 White Rabbit Street' (round 8/10) on input[ng-reflect-name='labelAddress']
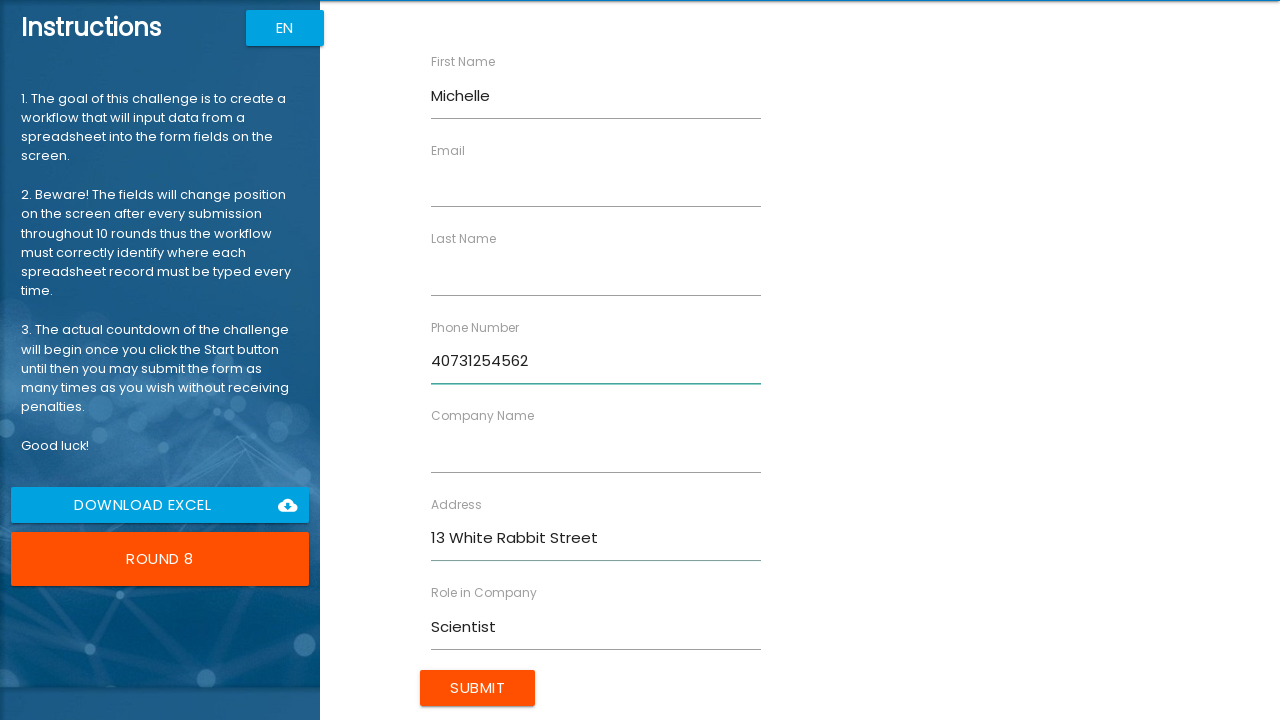

Filled Email with 'mnorton@aperture.us' (round 8/10) on input[ng-reflect-name='labelEmail']
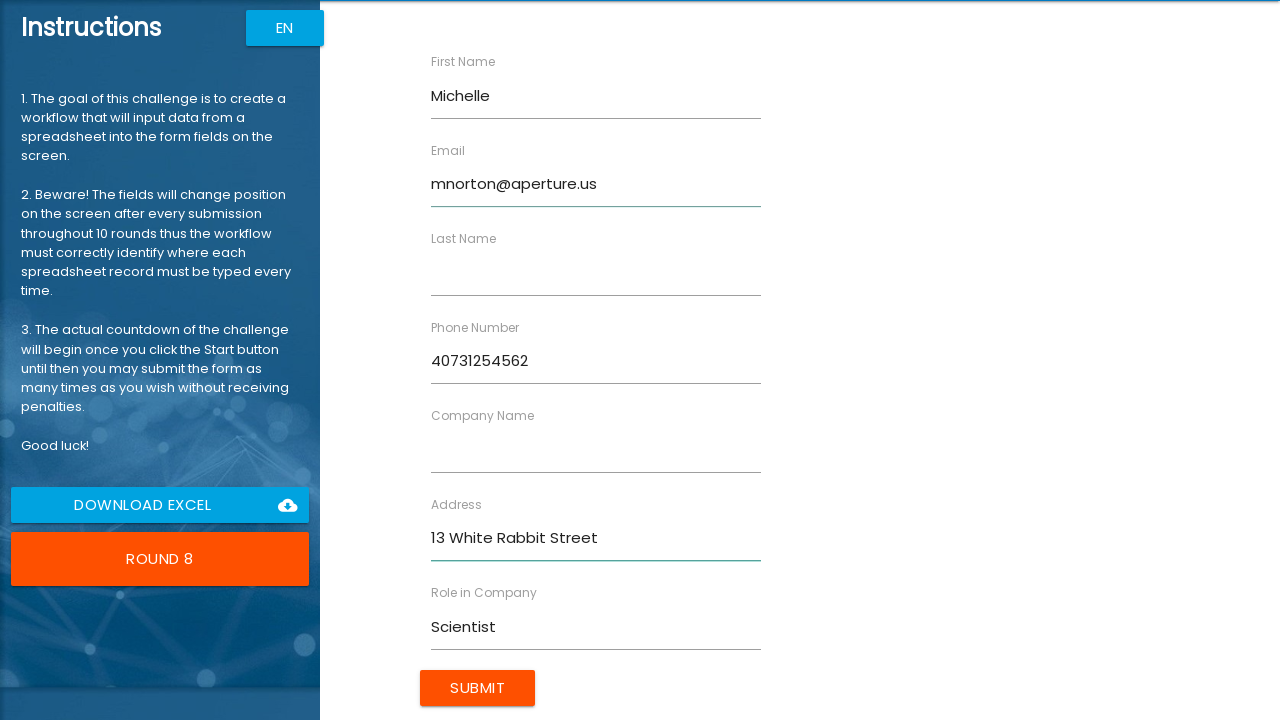

Filled Last Name with 'Norton' (round 8/10) on input[ng-reflect-name='labelLastName']
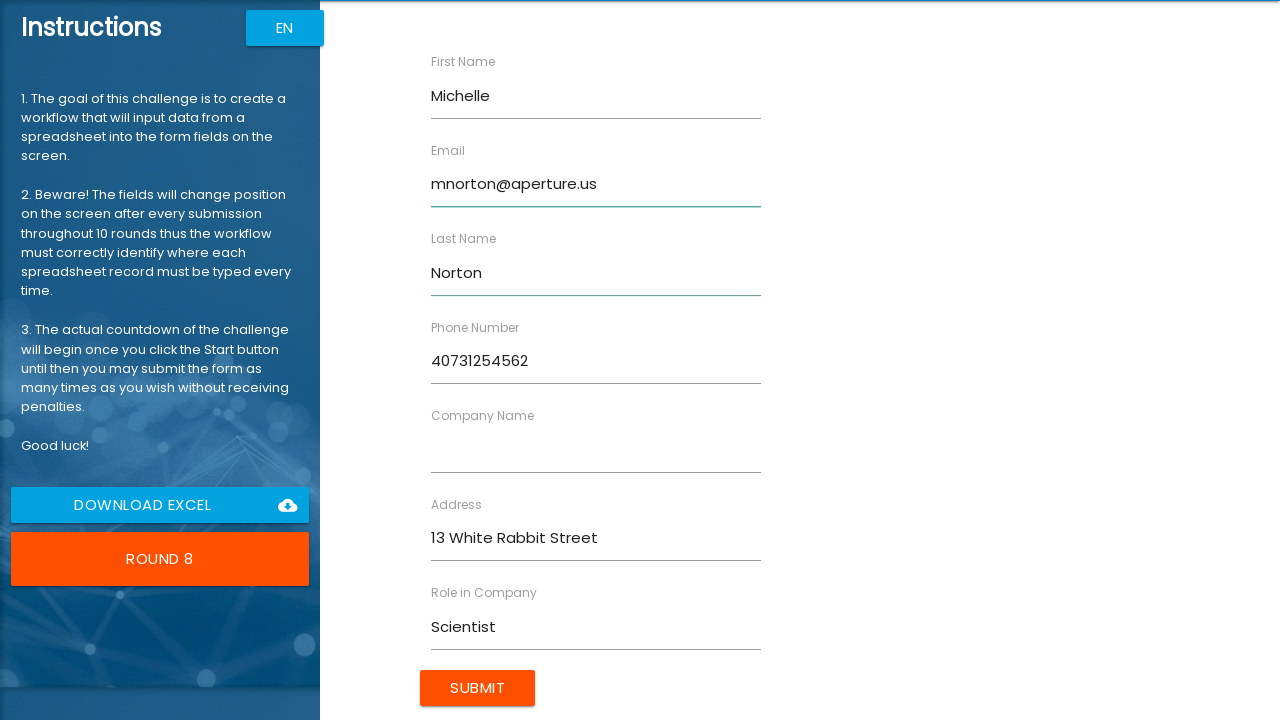

Filled Company Name with 'Aperture Inc.' (round 8/10) on input[ng-reflect-name='labelCompanyName']
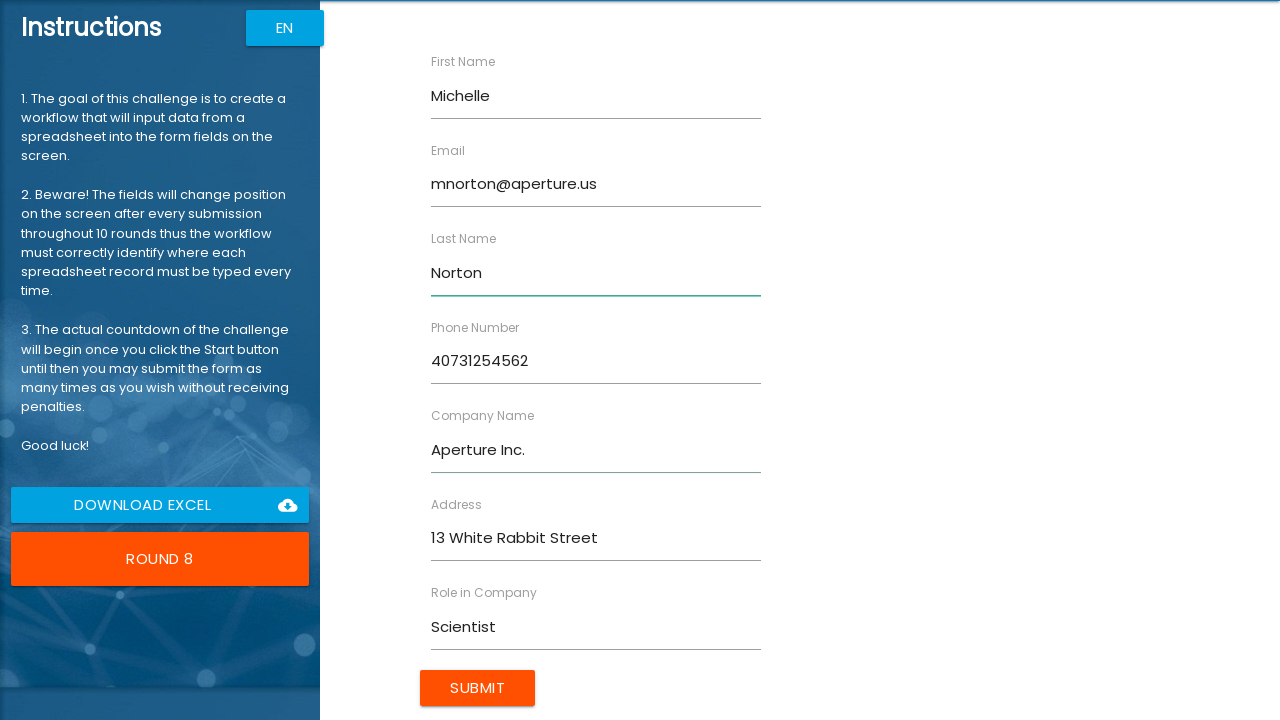

Clicked Submit button to submit form (round 8/10) at (478, 688) on input[type='submit']
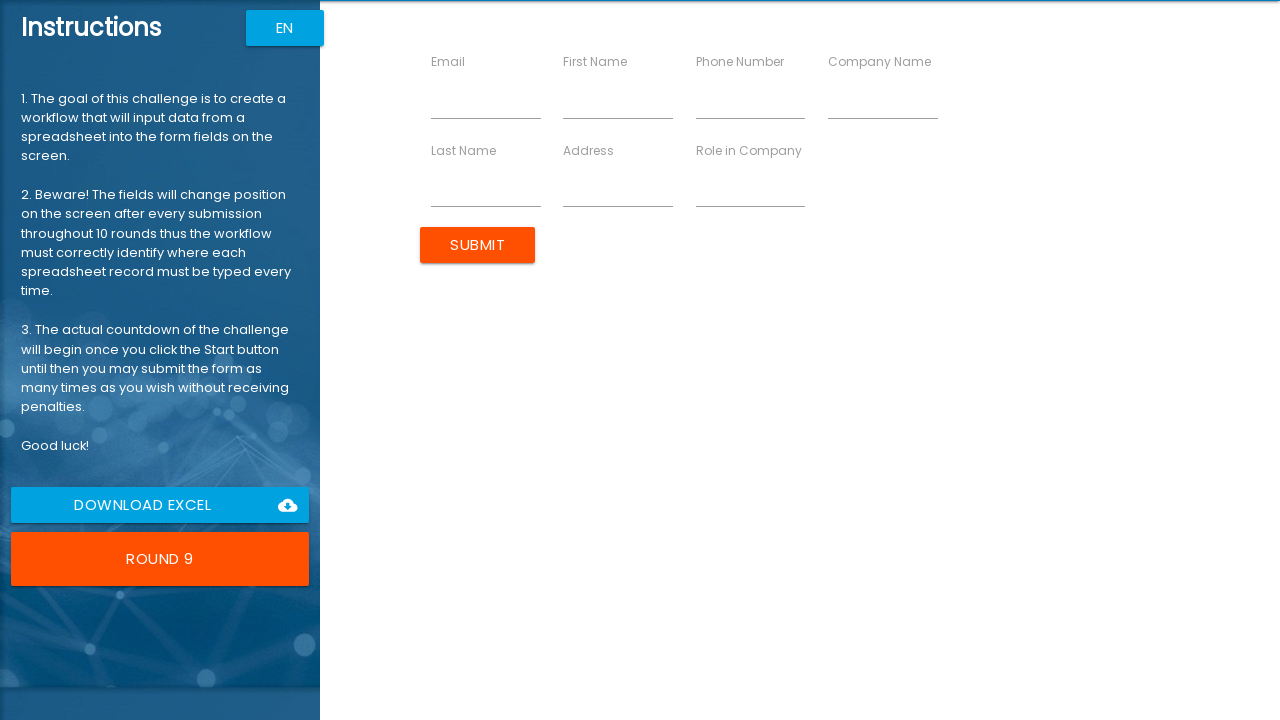

Waited 500ms for next form to load (round 8/10)
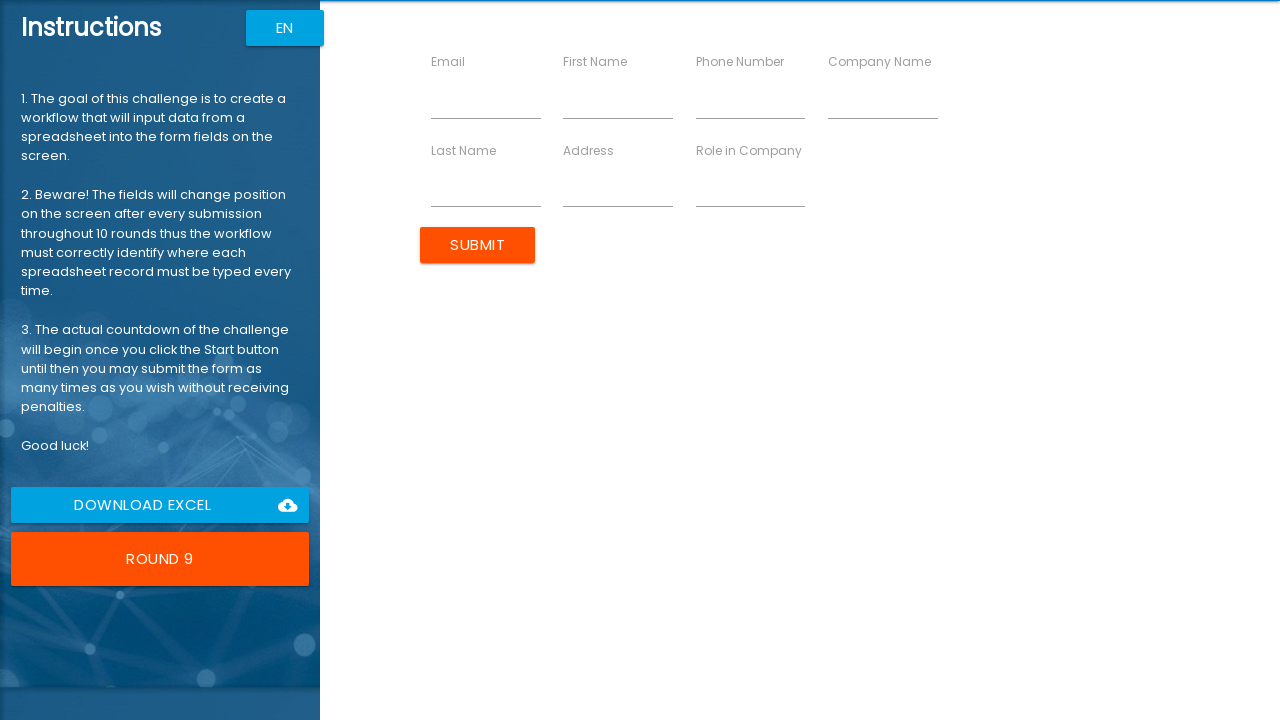

Filled First Name with 'Stacy' (round 9/10) on input[ng-reflect-name='labelFirstName']
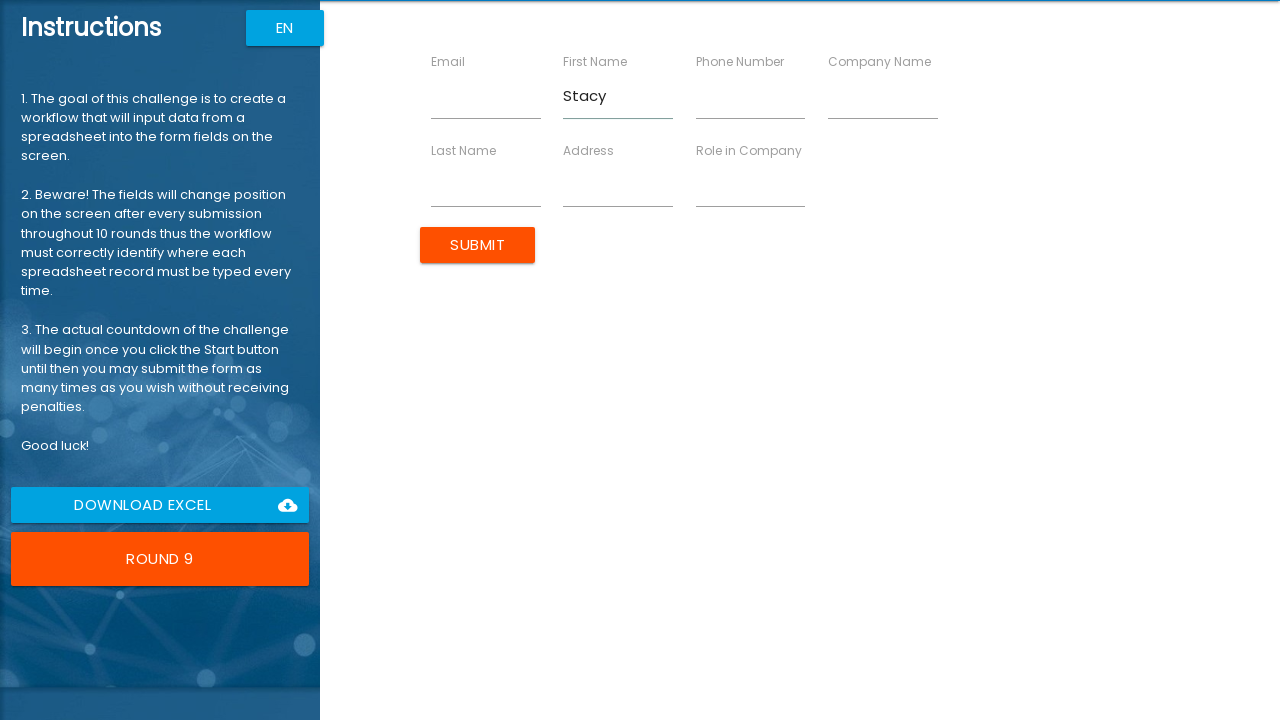

Filled Role with 'HR Manager' (round 9/10) on input[ng-reflect-name='labelRole']
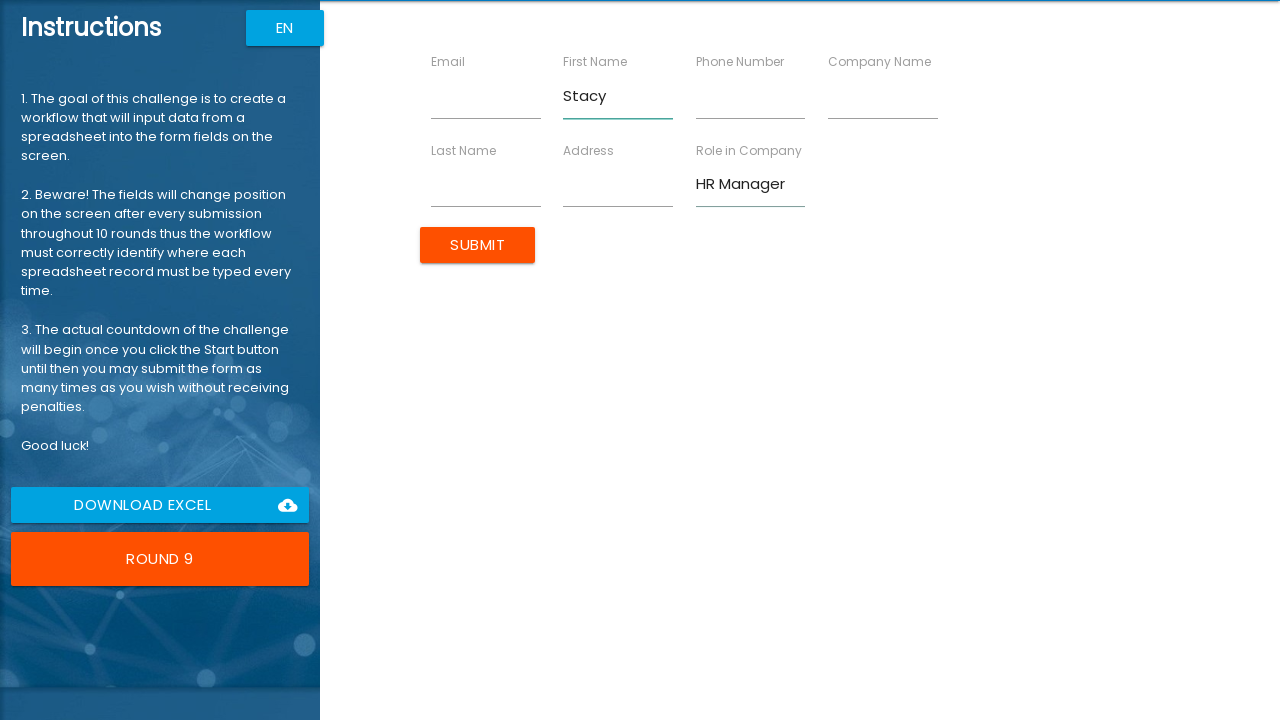

Filled Phone Number with '40741785214' (round 9/10) on input[ng-reflect-name='labelPhone']
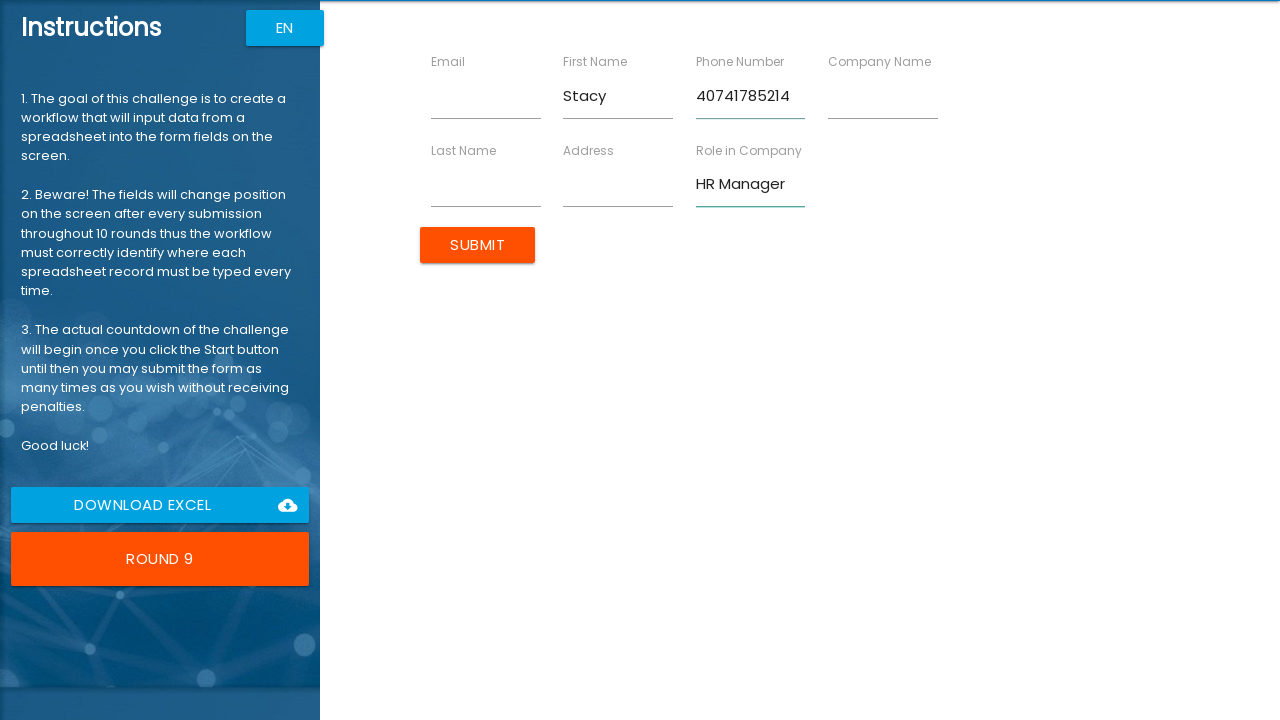

Filled Address with '19 Pineapple Boulevard' (round 9/10) on input[ng-reflect-name='labelAddress']
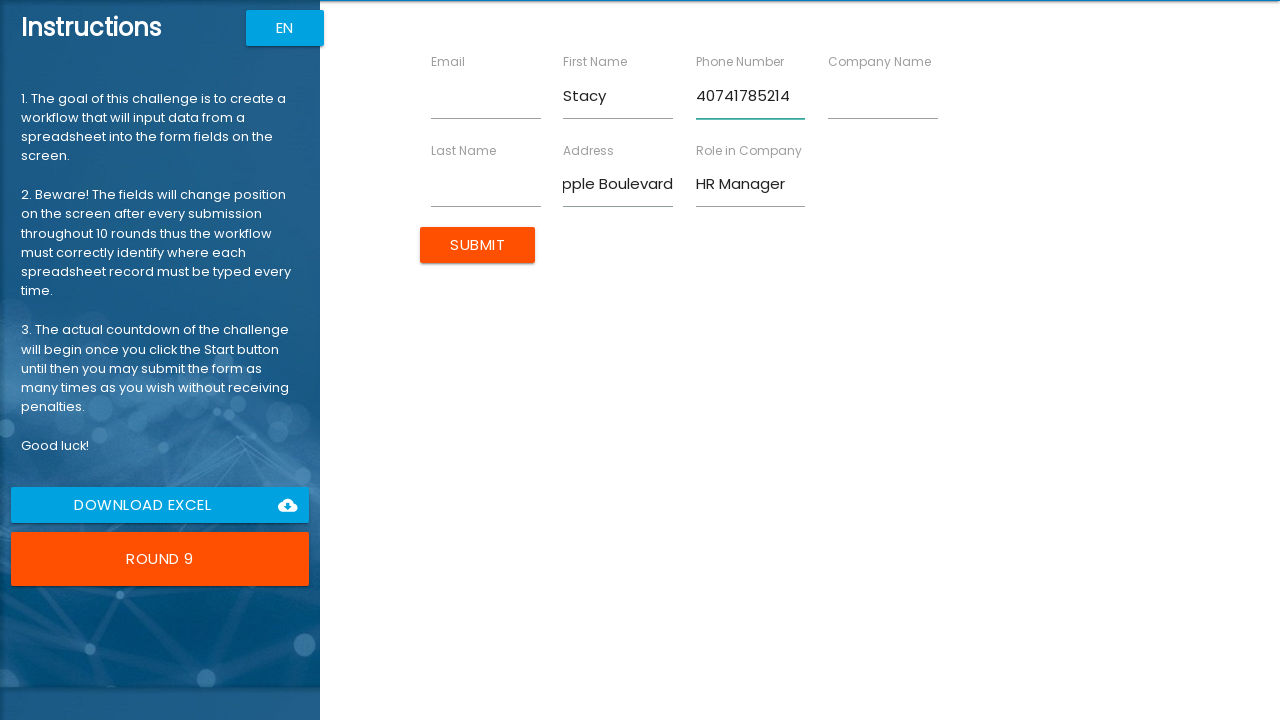

Filled Email with 'sshelby@techdev.com' (round 9/10) on input[ng-reflect-name='labelEmail']
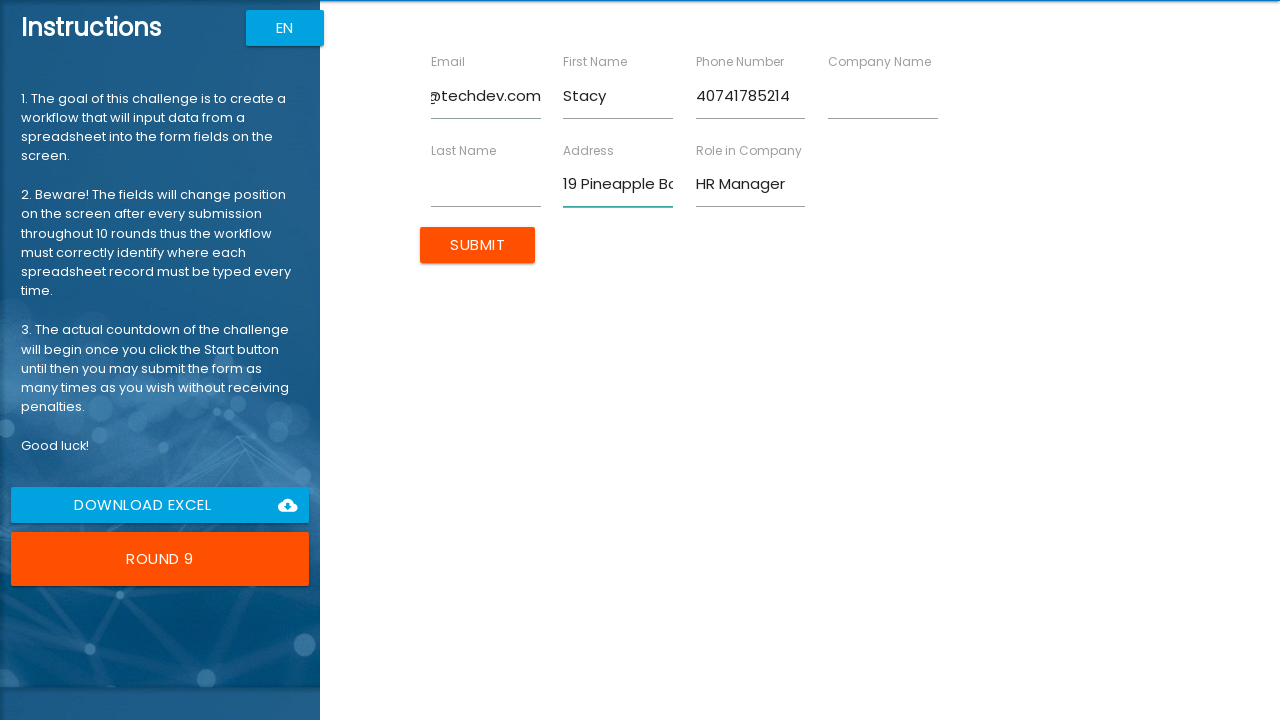

Filled Last Name with 'Shelby' (round 9/10) on input[ng-reflect-name='labelLastName']
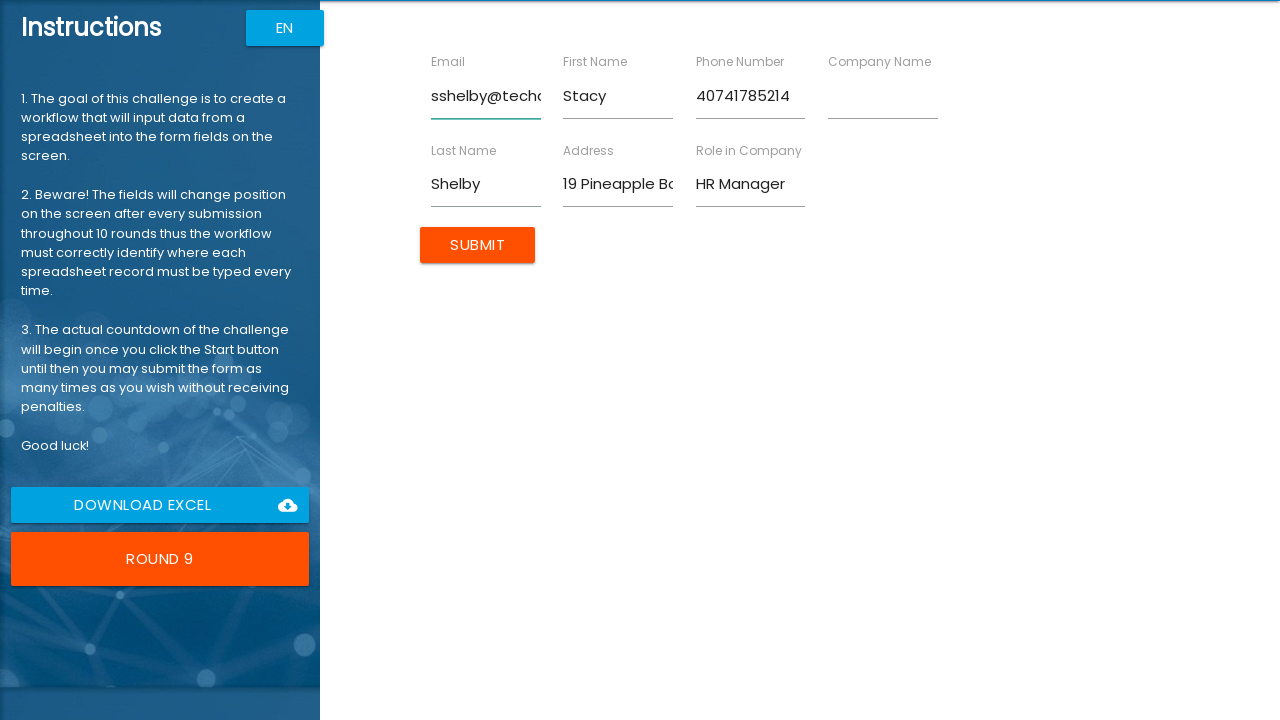

Filled Company Name with 'TechDev' (round 9/10) on input[ng-reflect-name='labelCompanyName']
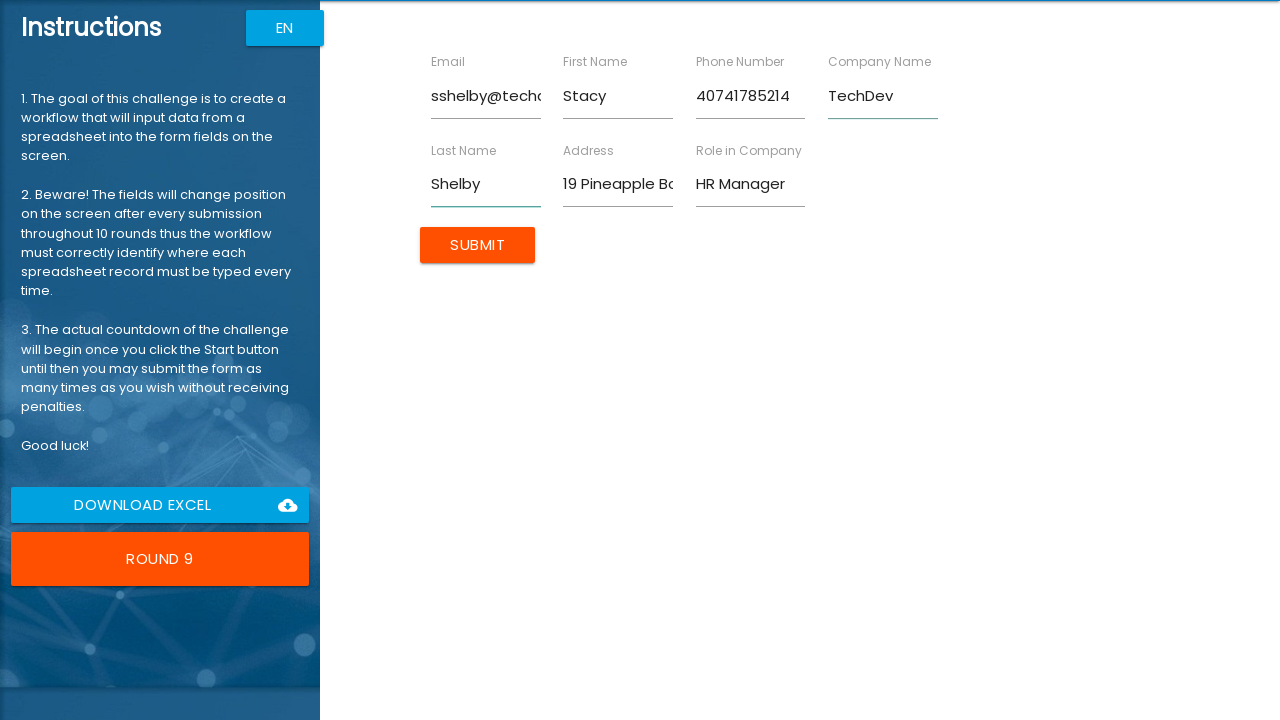

Clicked Submit button to submit form (round 9/10) at (478, 245) on input[type='submit']
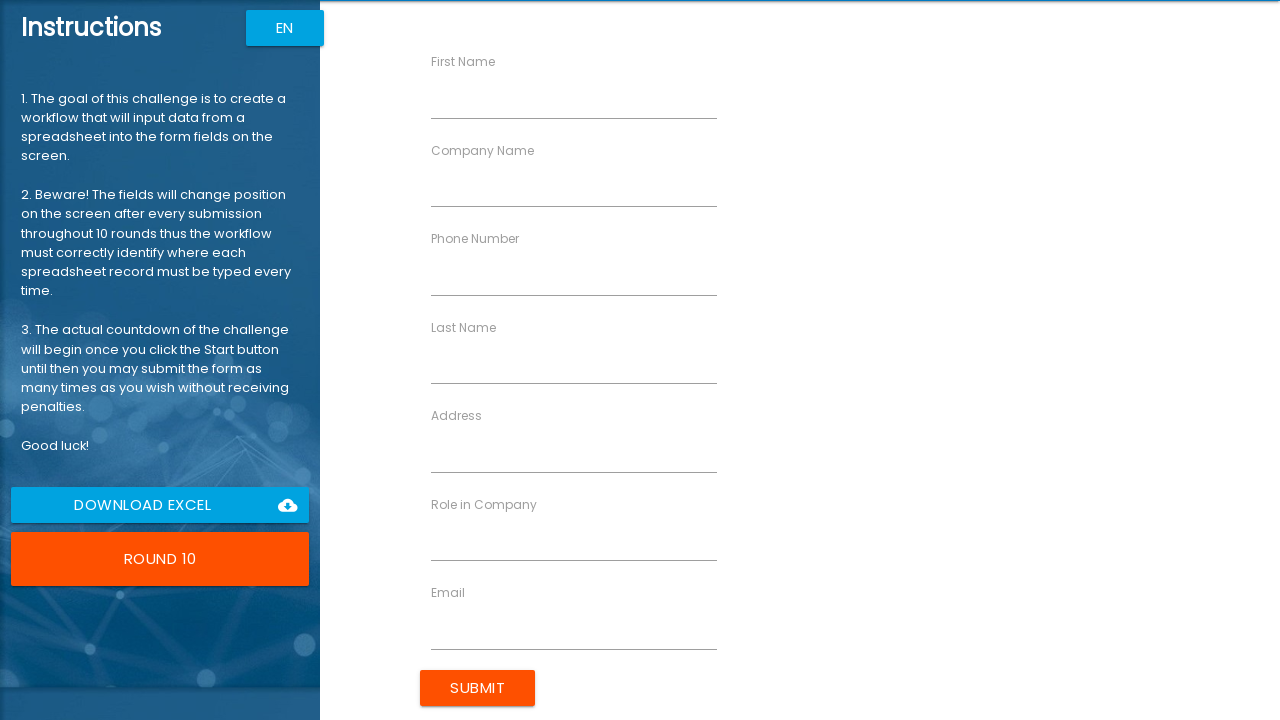

Waited 500ms for next form to load (round 9/10)
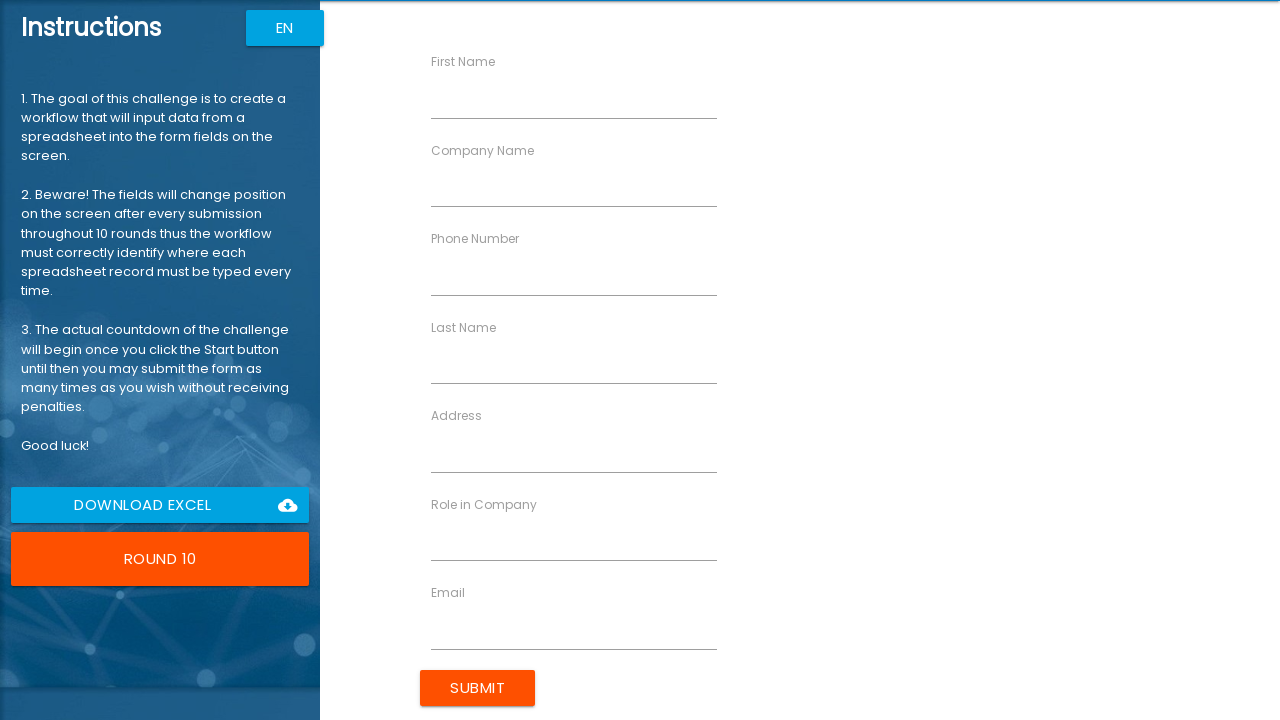

Filled First Name with 'Lara' (round 10/10) on input[ng-reflect-name='labelFirstName']
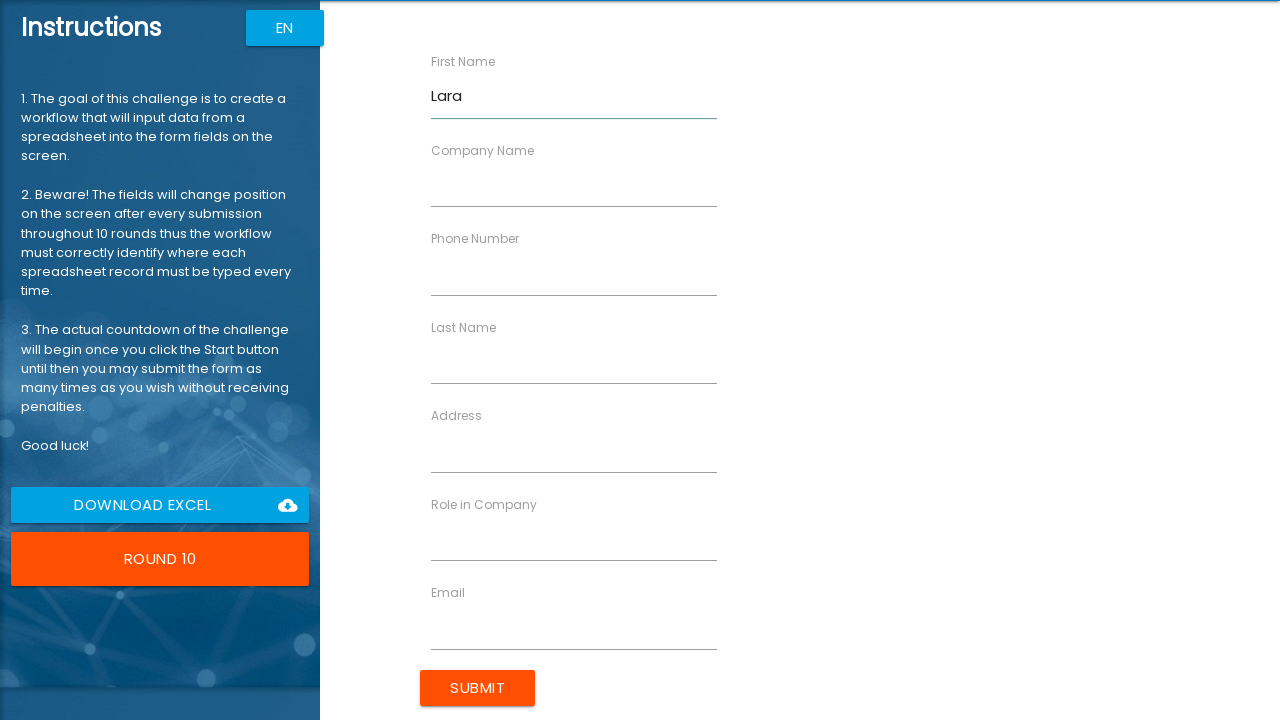

Filled Role with 'Programmer' (round 10/10) on input[ng-reflect-name='labelRole']
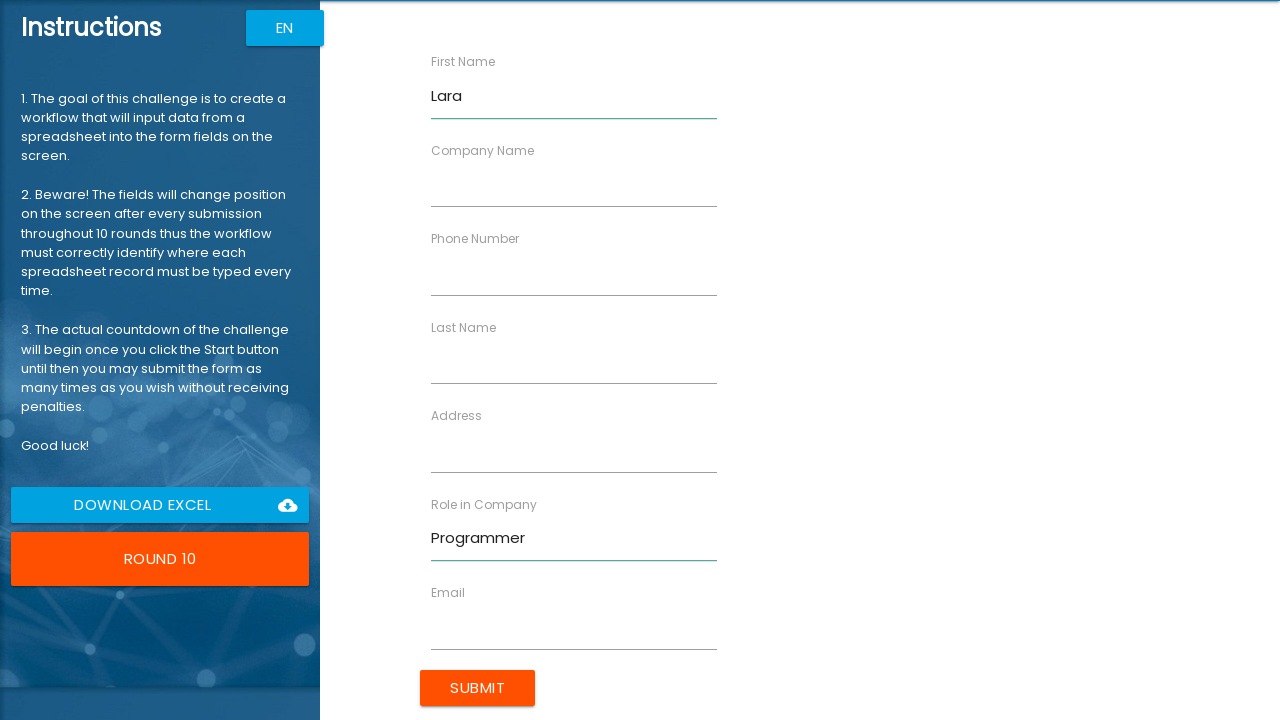

Filled Phone Number with '40731653845' (round 10/10) on input[ng-reflect-name='labelPhone']
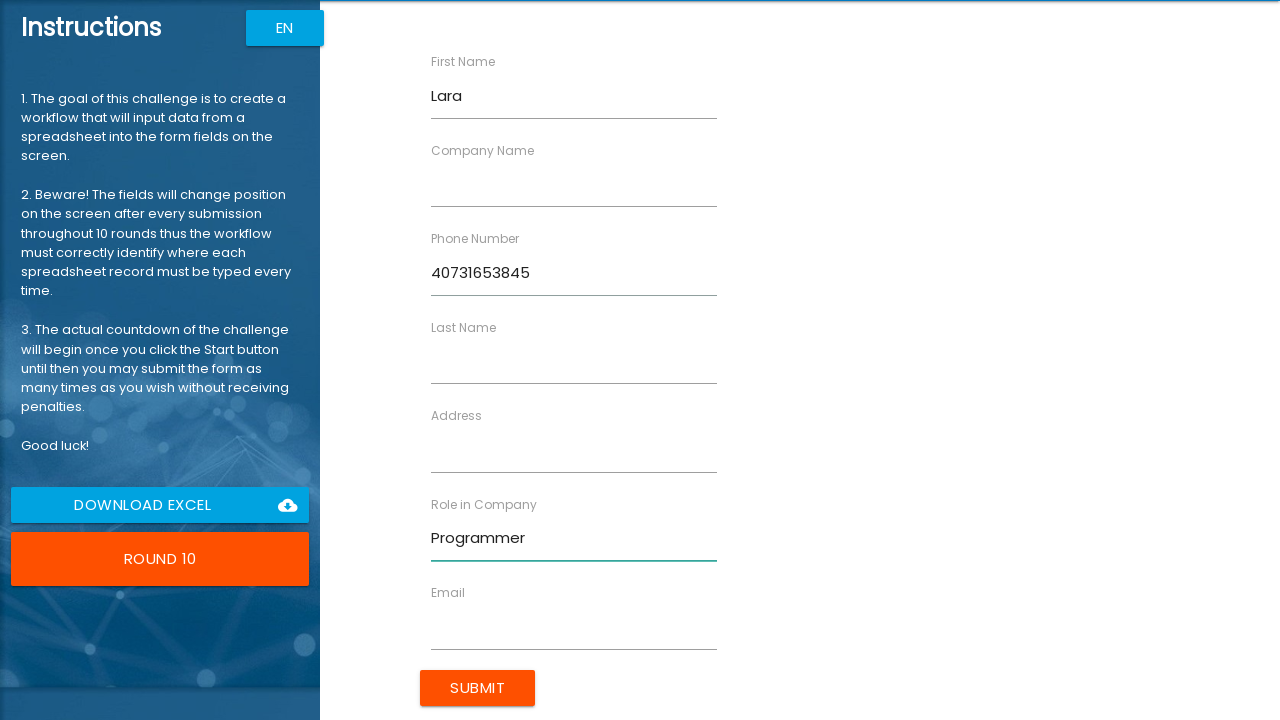

Filled Address with '87 Orange Street' (round 10/10) on input[ng-reflect-name='labelAddress']
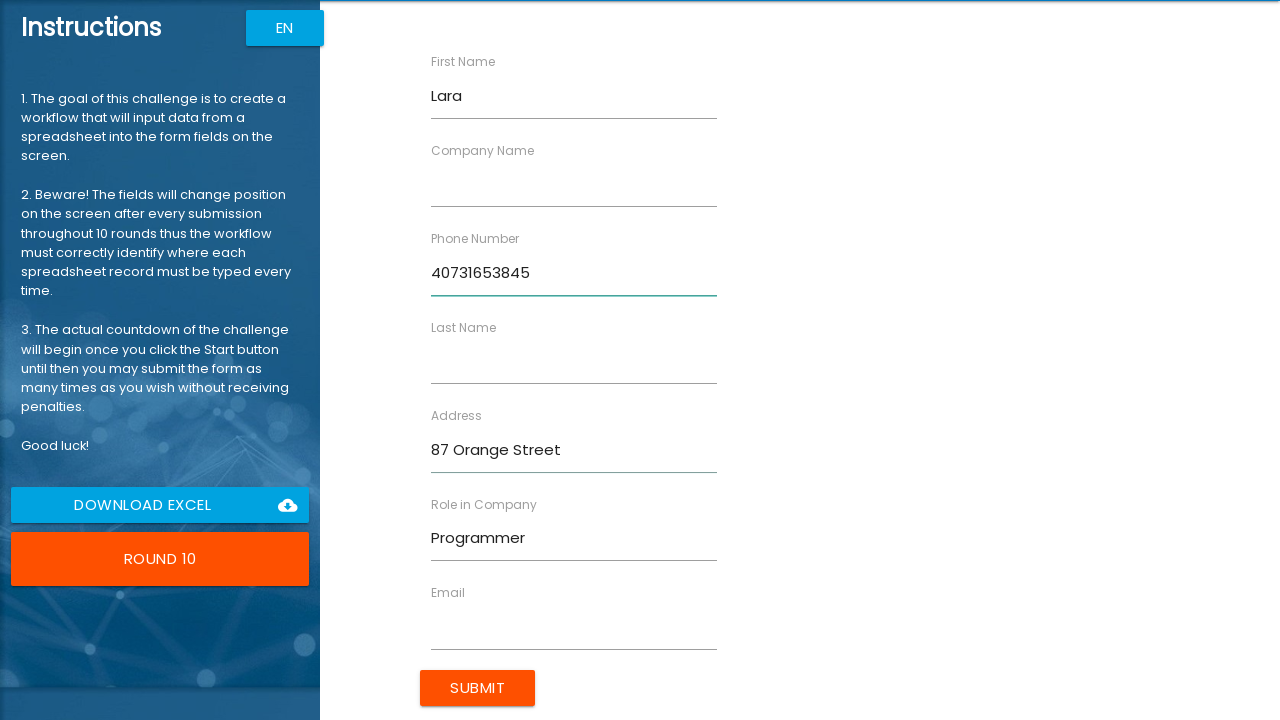

Filled Email with 'lpalmer@timepath.co.uk' (round 10/10) on input[ng-reflect-name='labelEmail']
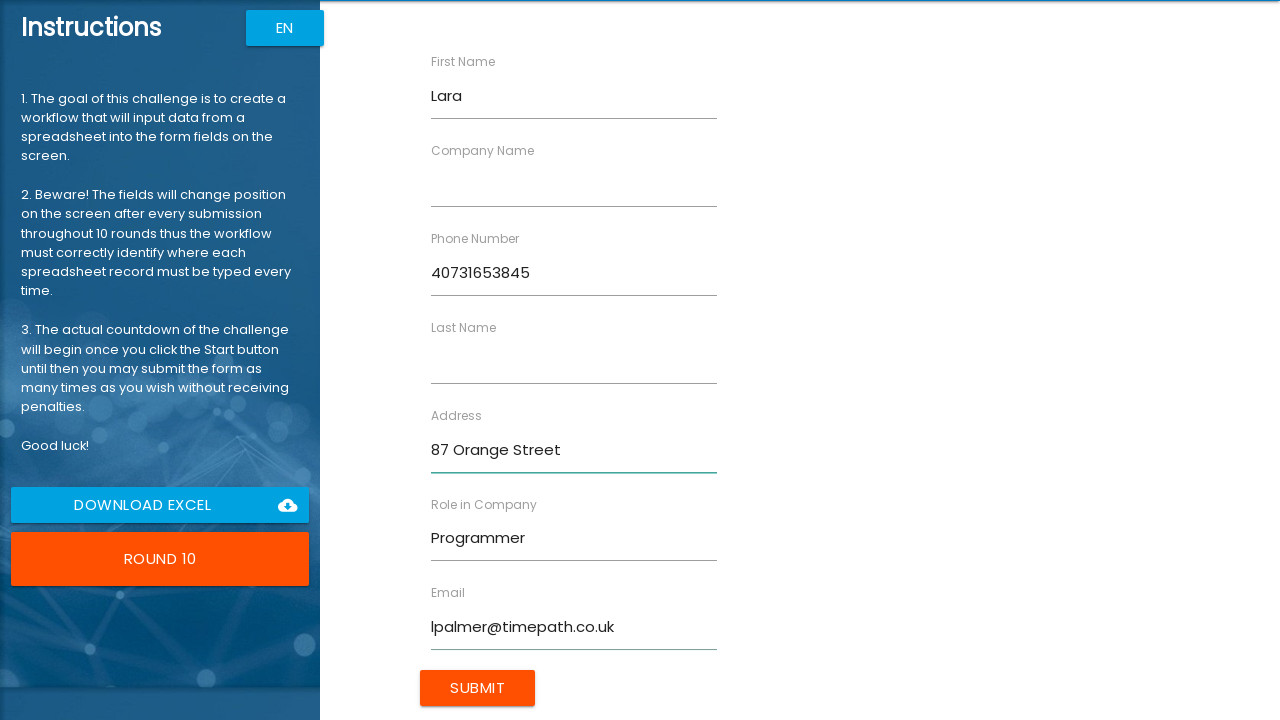

Filled Last Name with 'Palmer' (round 10/10) on input[ng-reflect-name='labelLastName']
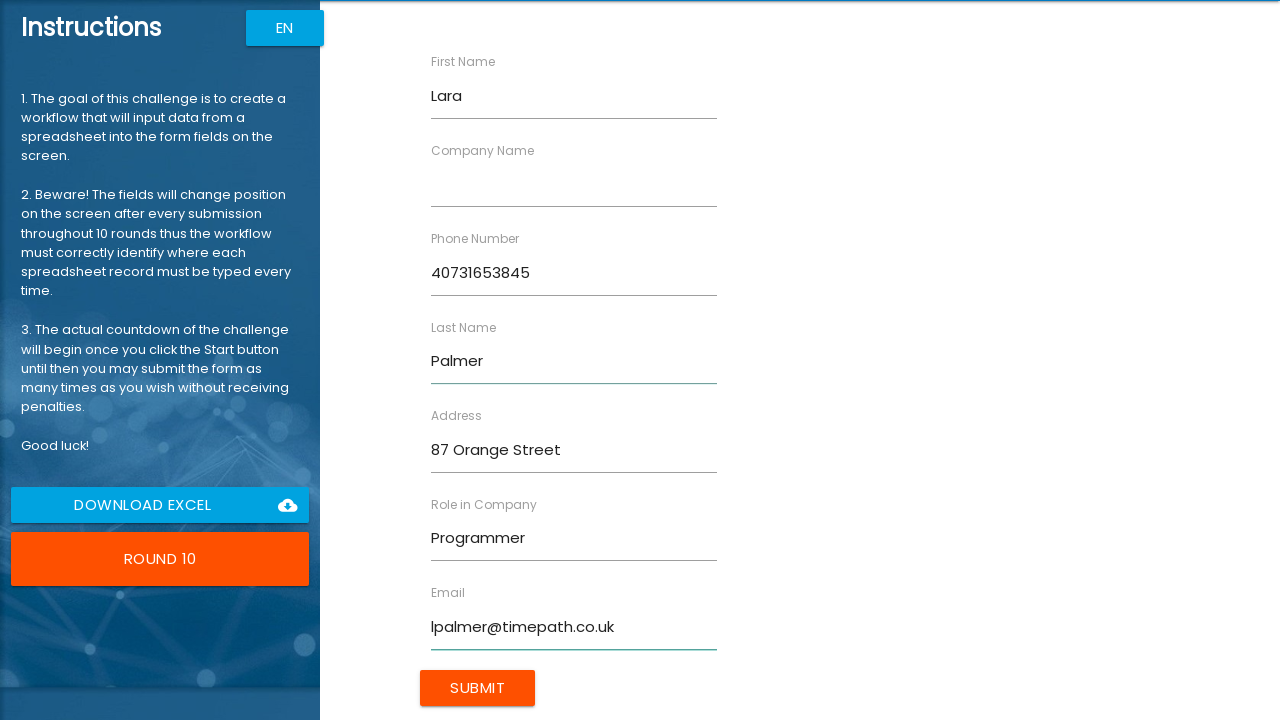

Filled Company Name with 'Timepath Inc.' (round 10/10) on input[ng-reflect-name='labelCompanyName']
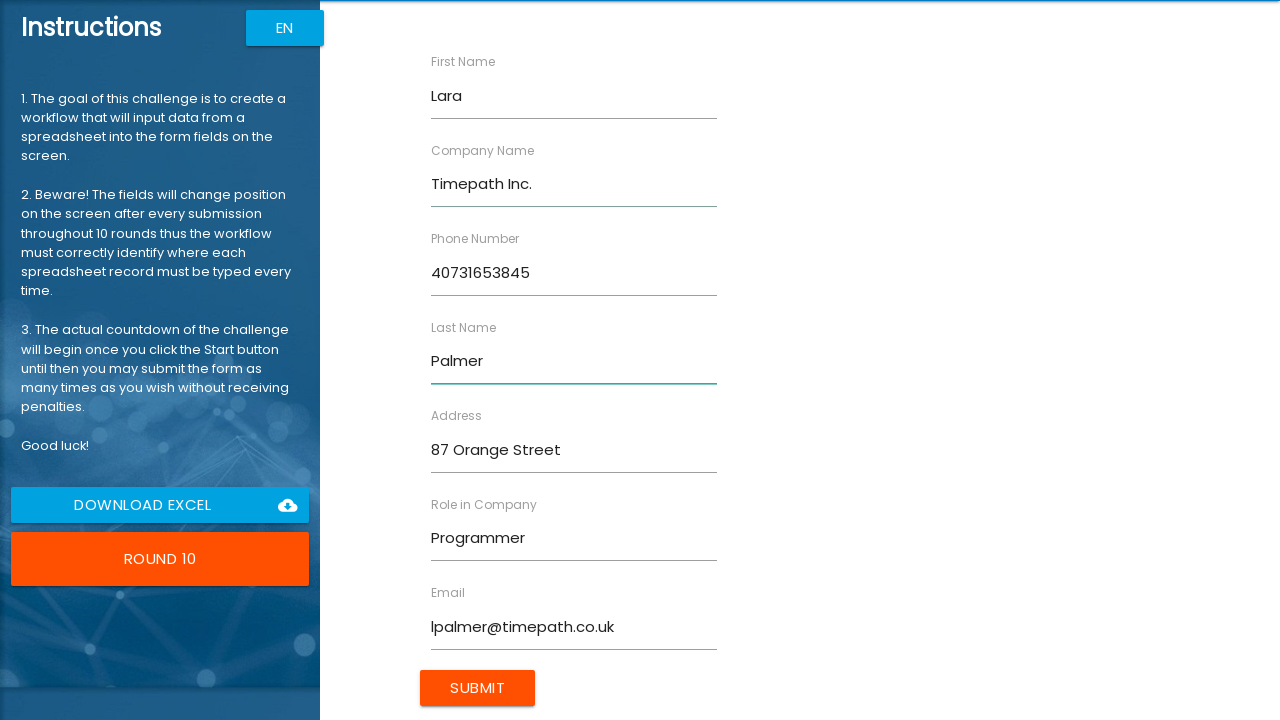

Clicked Submit button to submit form (round 10/10) at (478, 688) on input[type='submit']
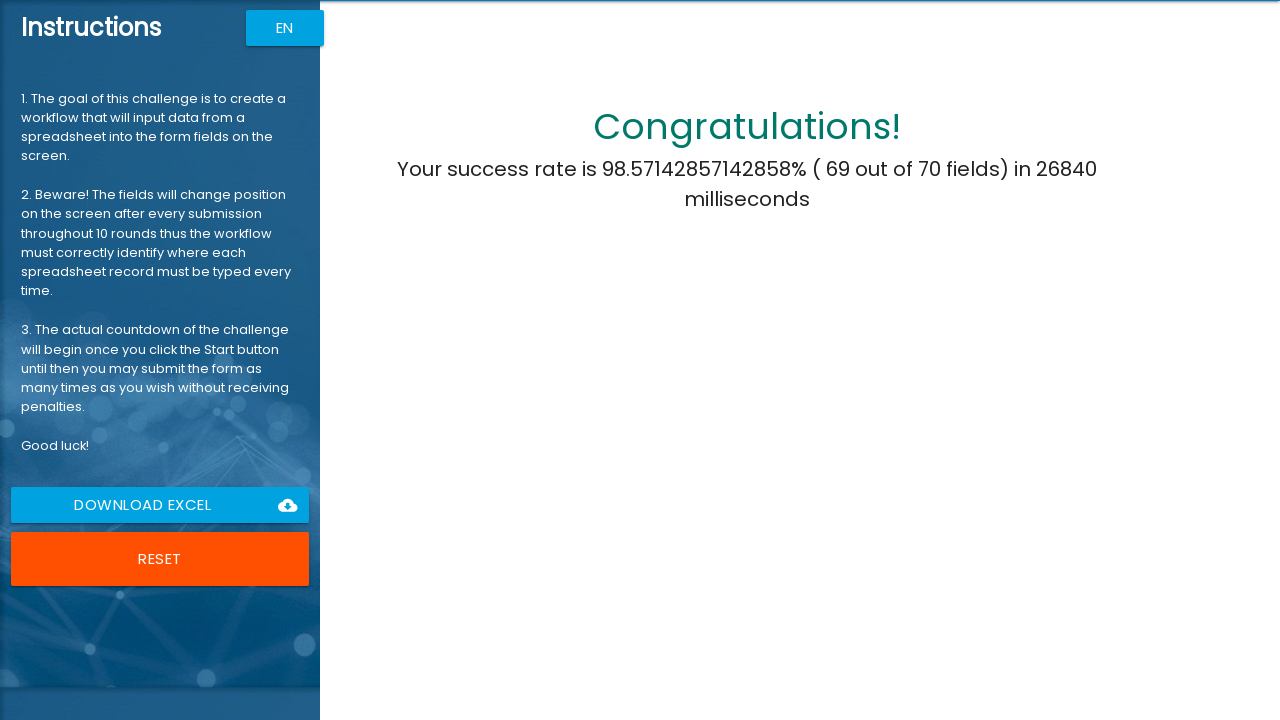

Waited 500ms for next form to load (round 10/10)
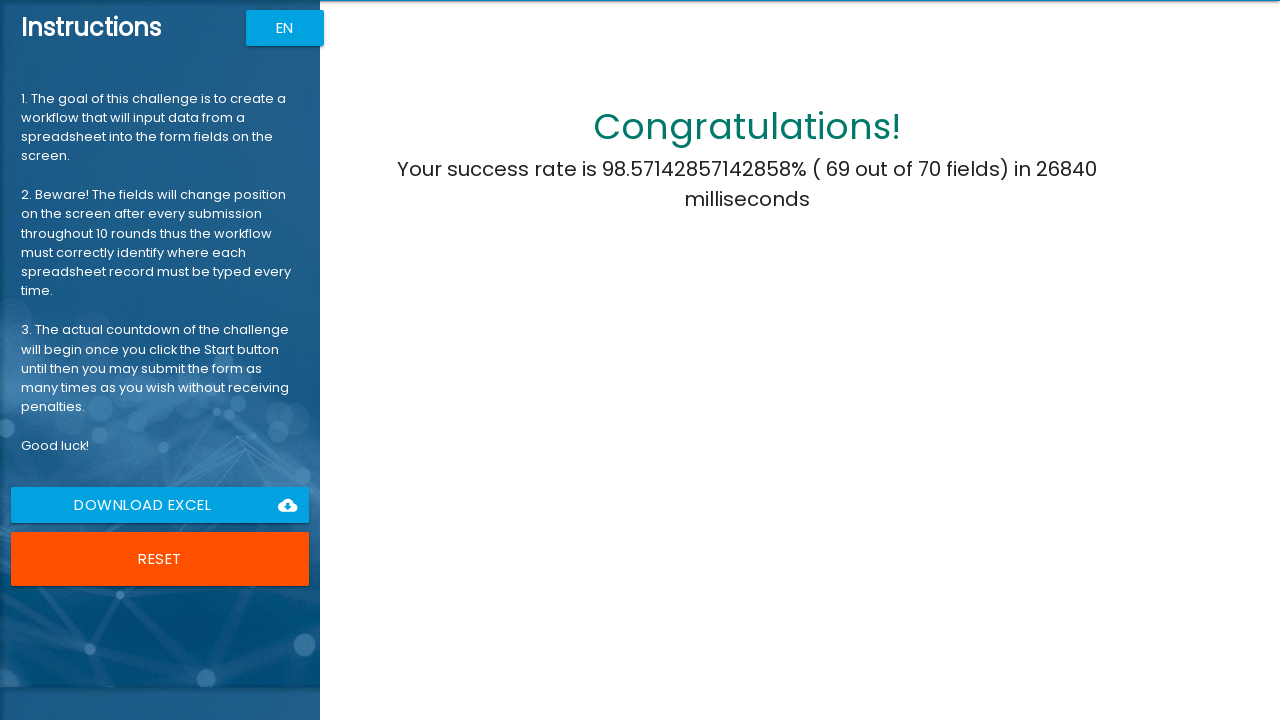

Results message appeared - RPA Challenge completed
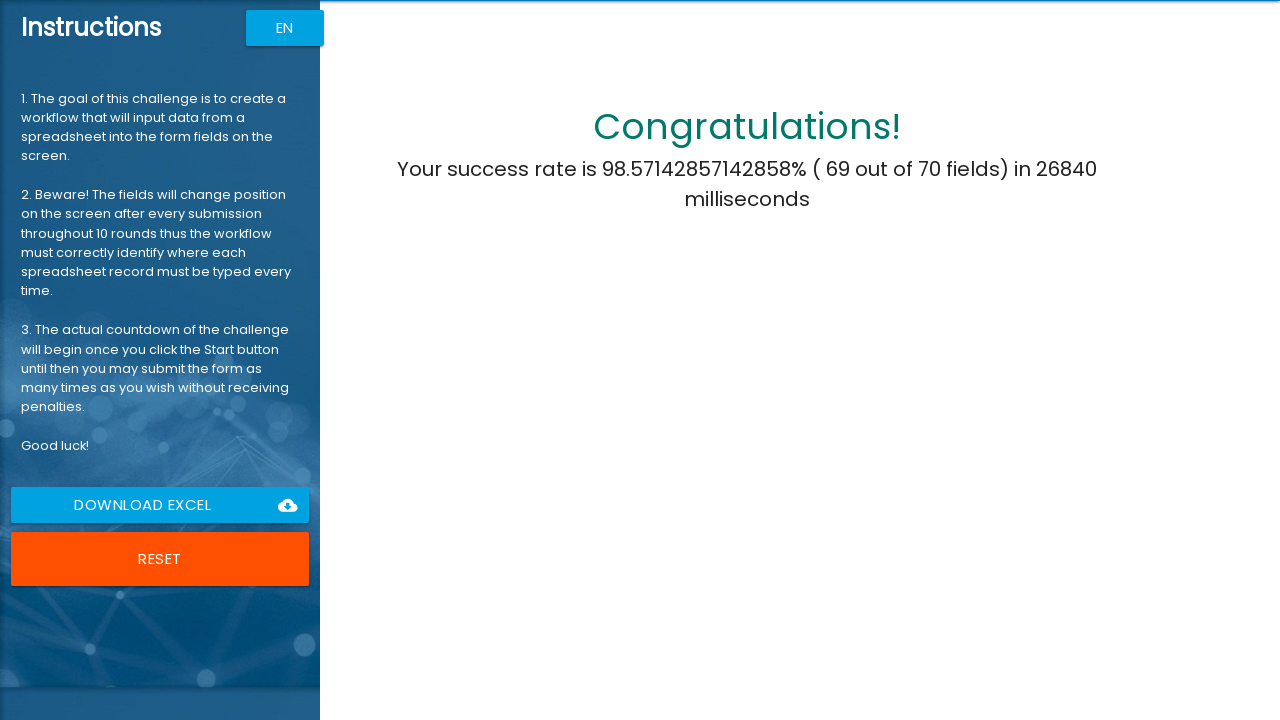

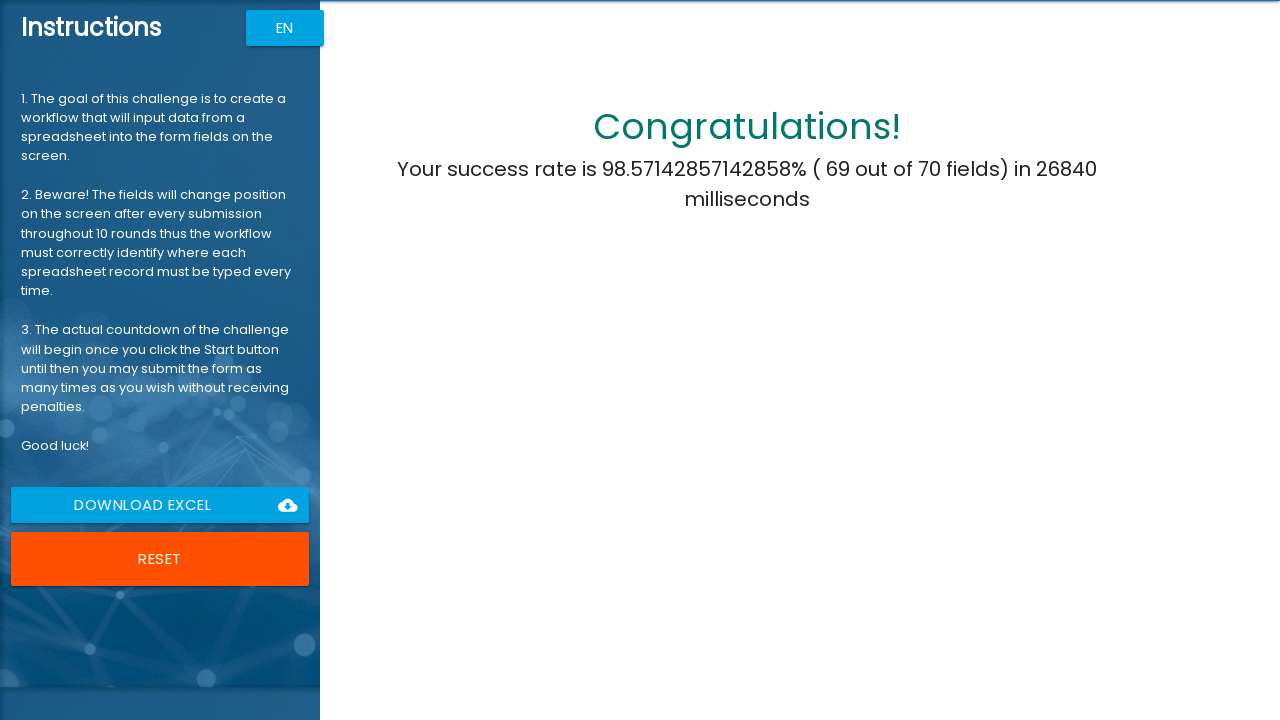